Tests dropdown menu functionality by clicking each dropdown item, verifying navigation to the correct URL, and returning to test remaining items

Starting URL: https://formy-project.herokuapp.com/dropdown

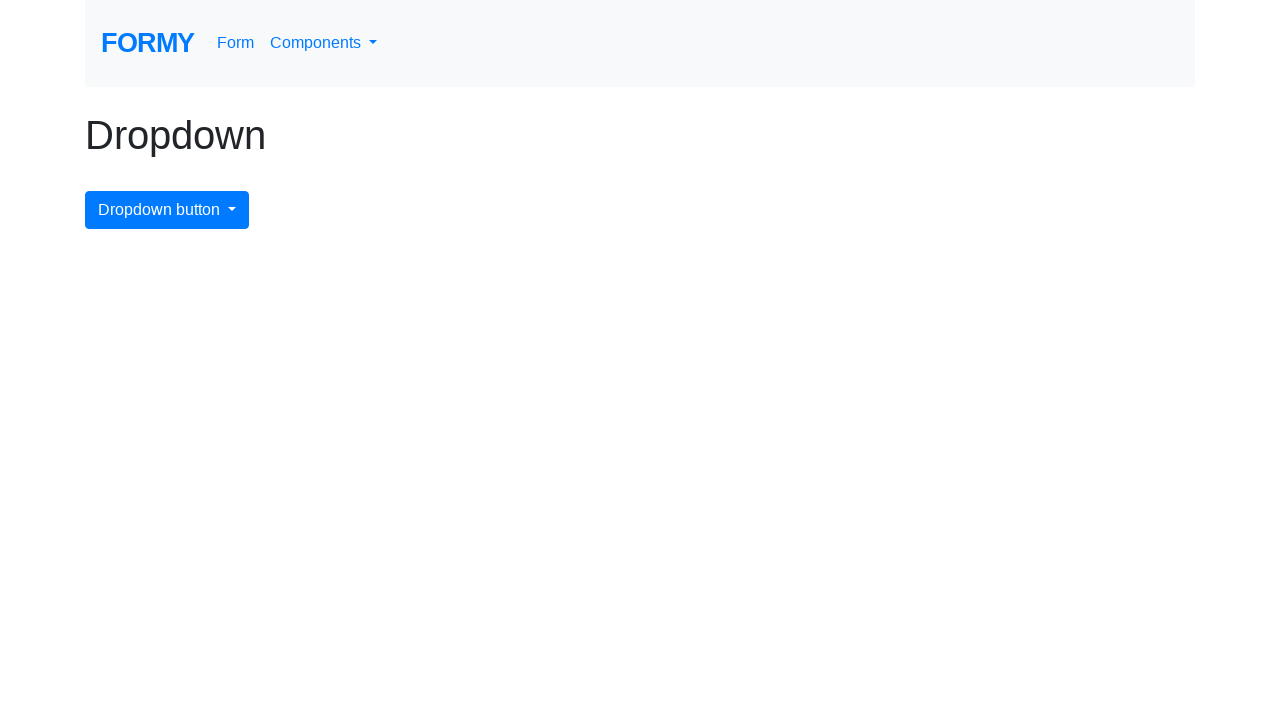

Clicked dropdown button to open menu at (167, 210) on #dropdownMenuButton
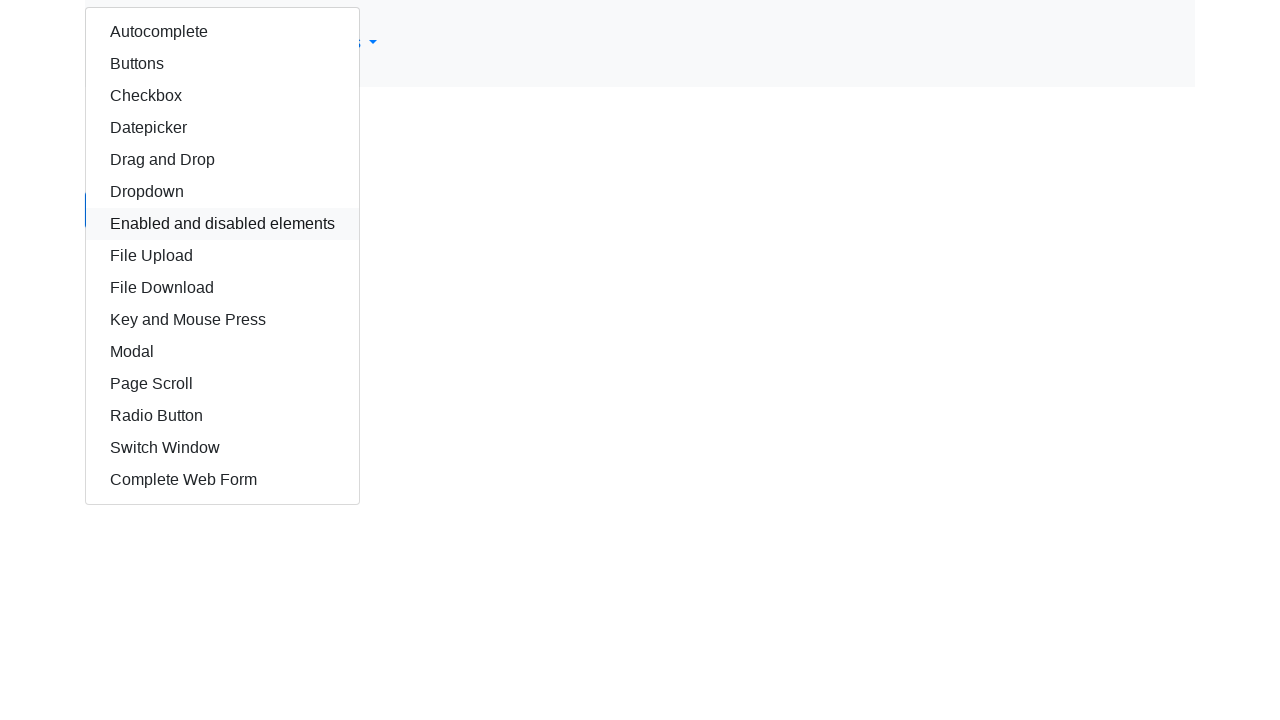

Retrieved all dropdown items from menu
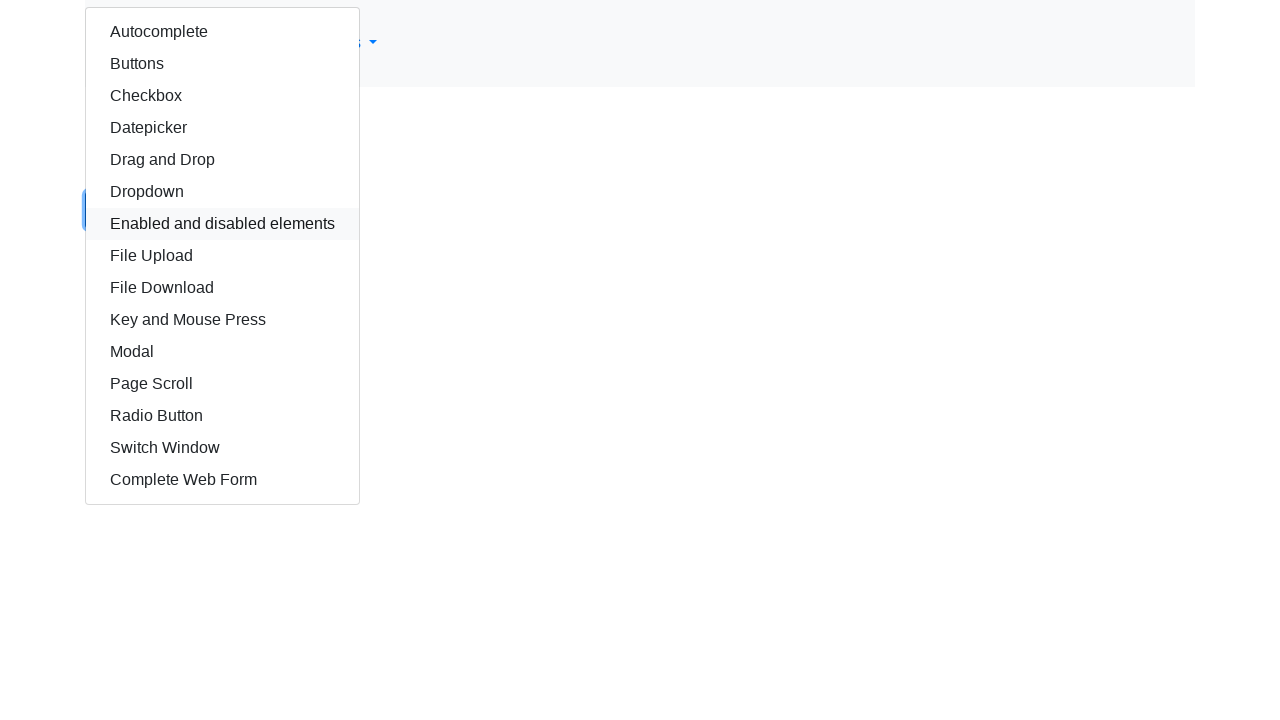

Clicked dropdown item 0 - https://formy-project.herokuapp.com/autocomplete at (222, 32) on xpath=//div/div/a >> nth=0
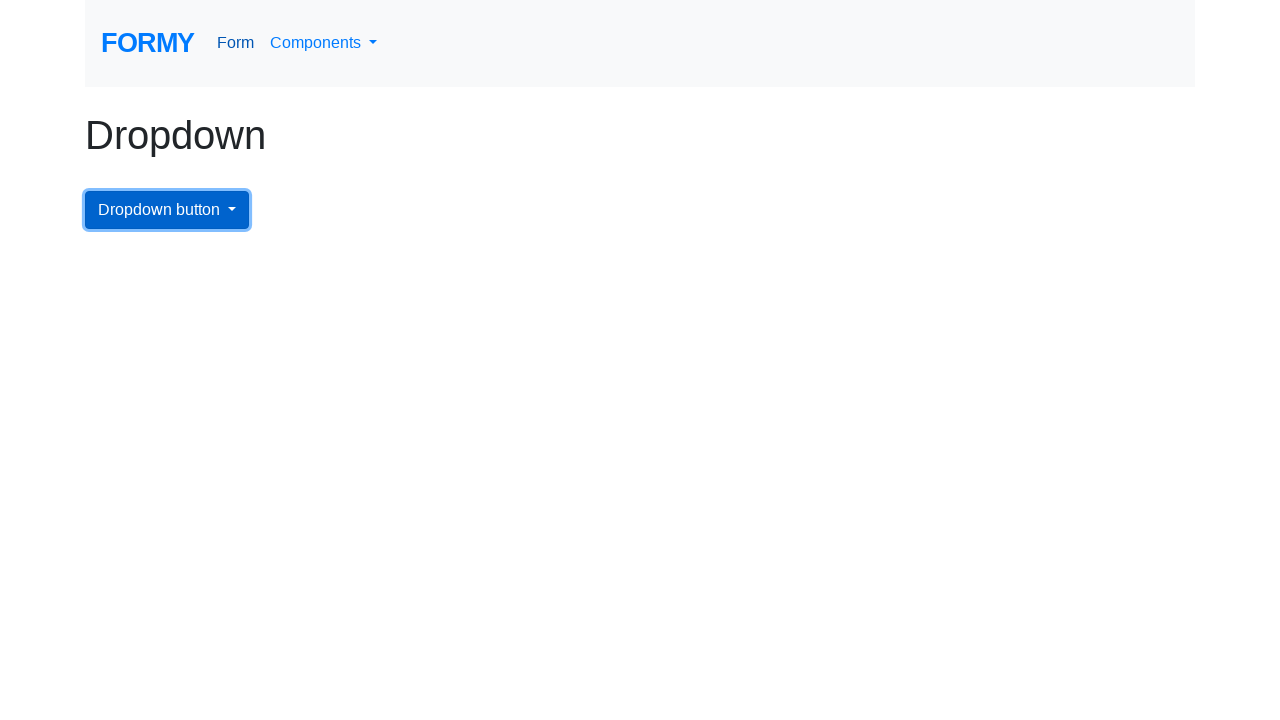

Verified navigation to https://formy-project.herokuapp.com/autocomplete
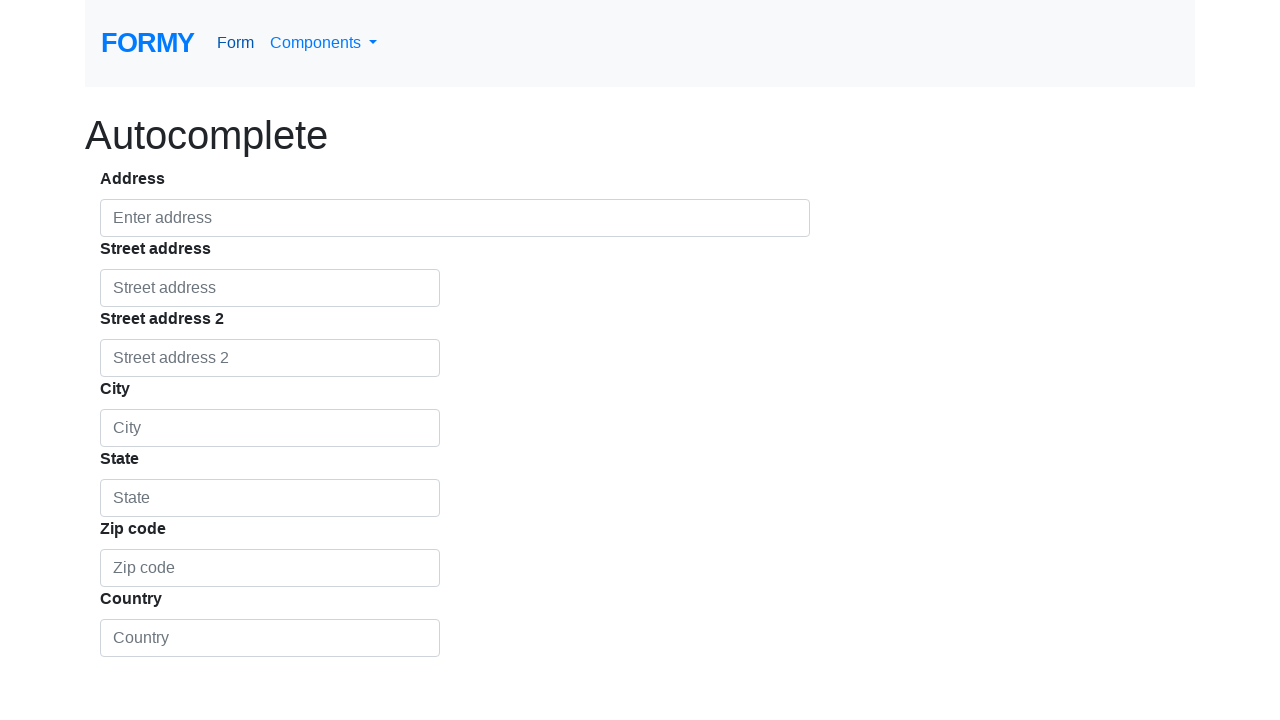

Assertion passed: current URL matches expected URL https://formy-project.herokuapp.com/autocomplete
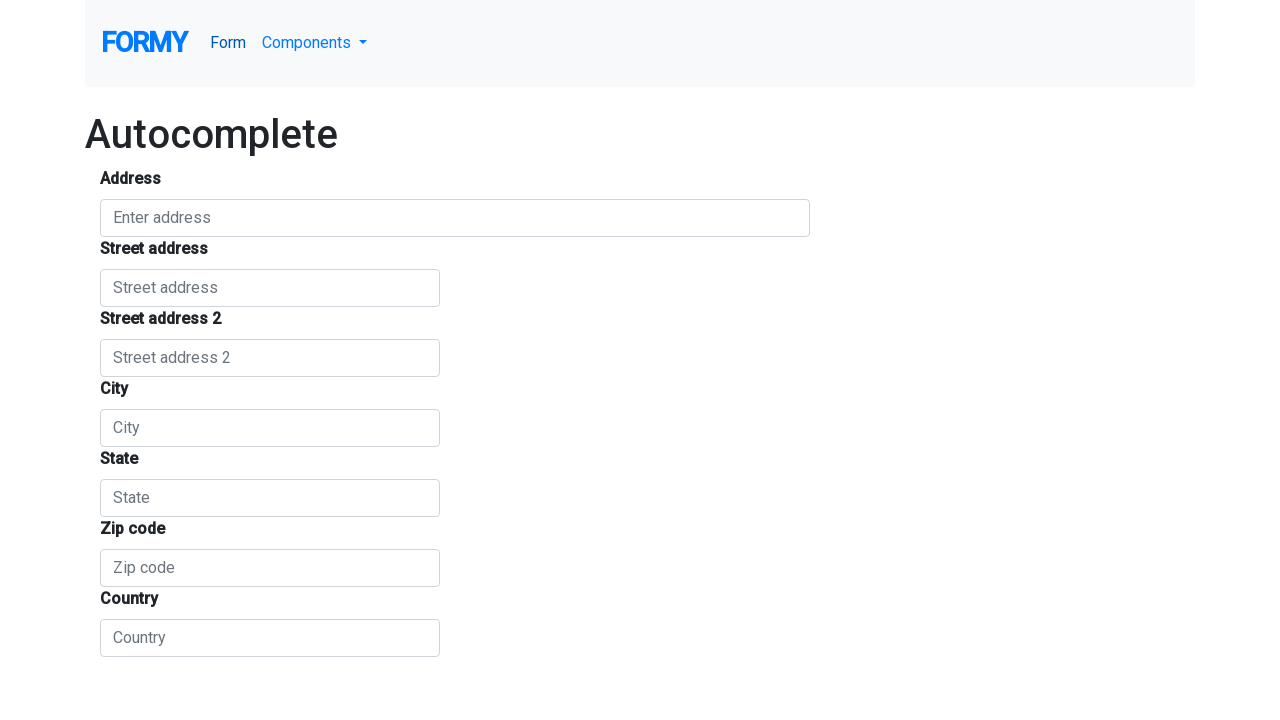

Navigated back from dropdown item page
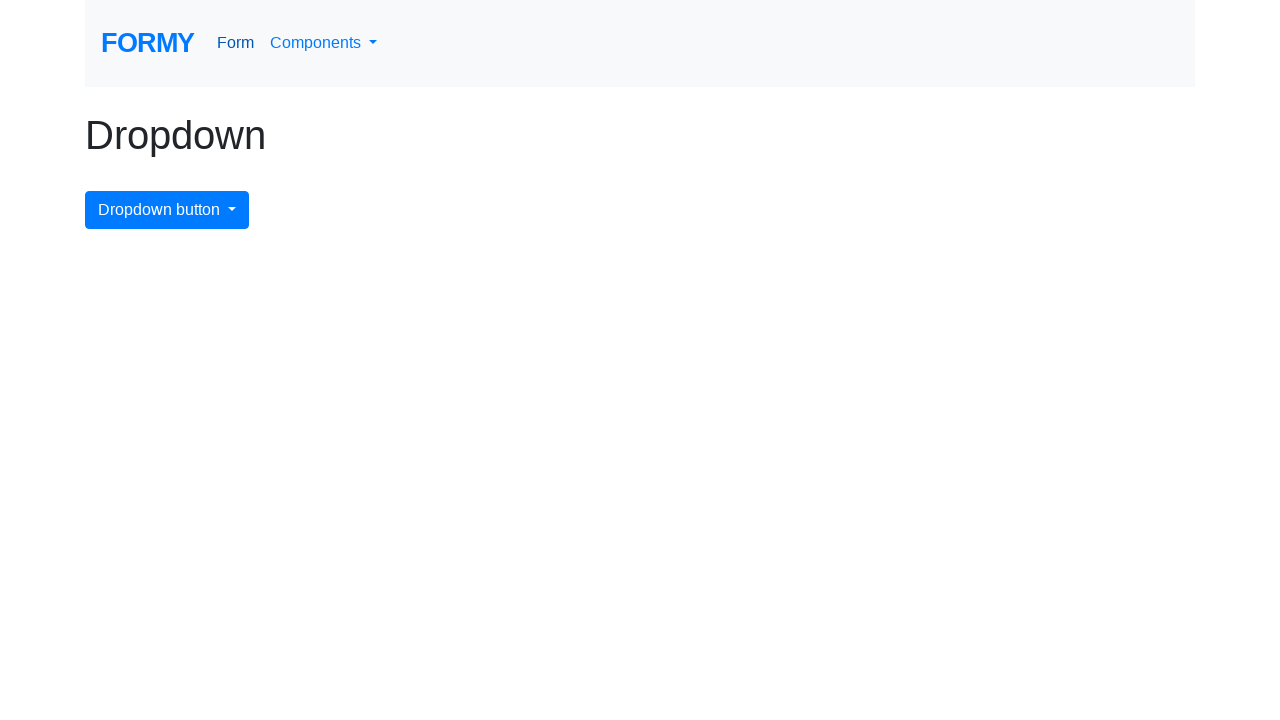

Waited for page to load after navigation
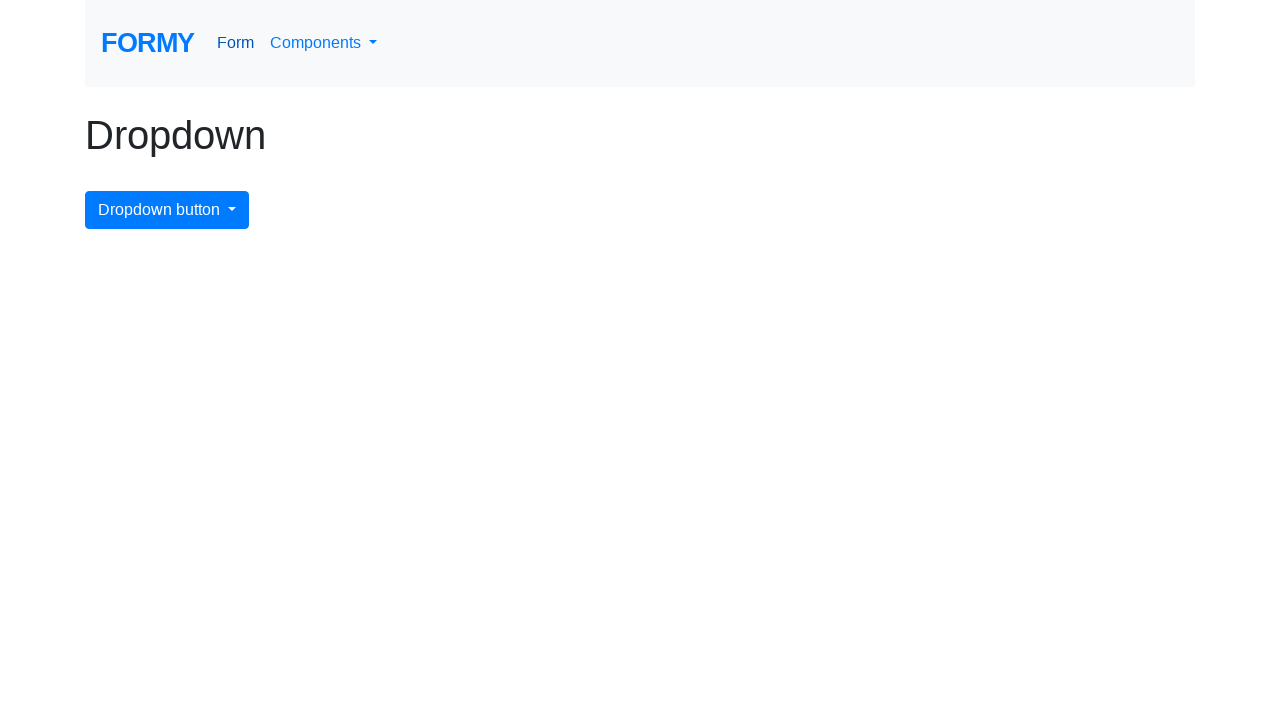

Clicked dropdown button to open menu for next item at (167, 210) on #dropdownMenuButton
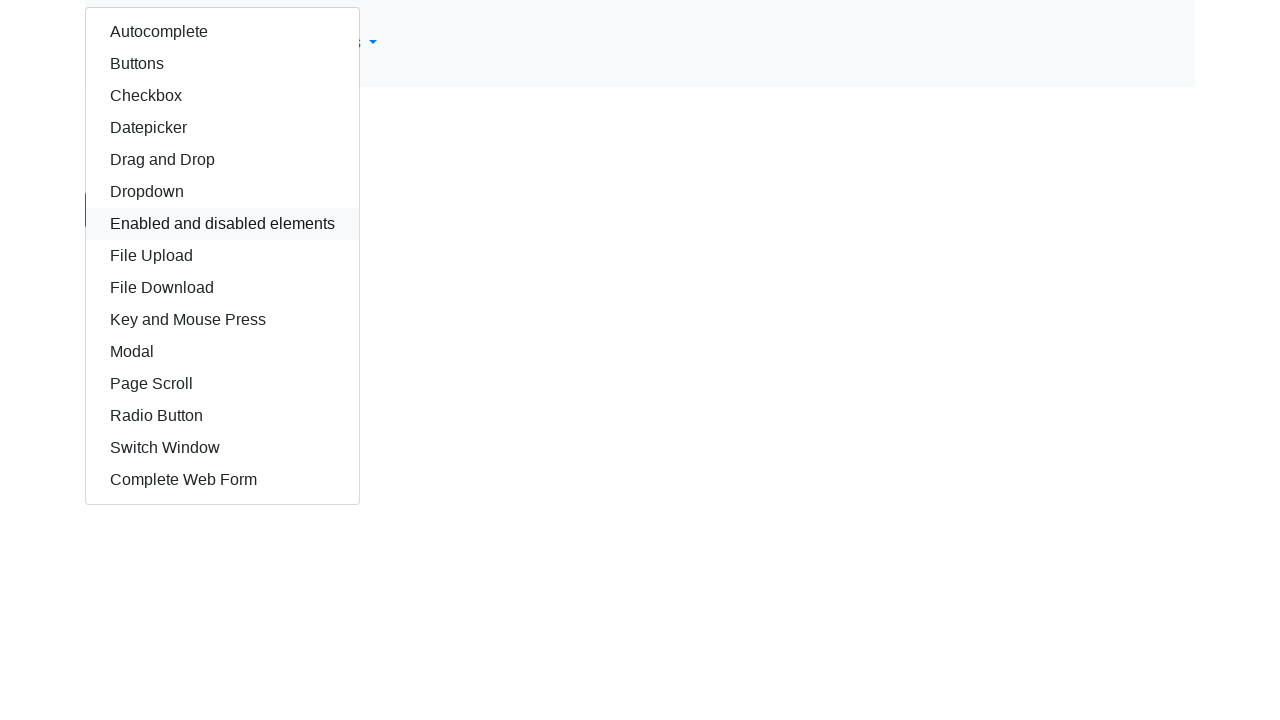

Re-fetched dropdown items after navigation
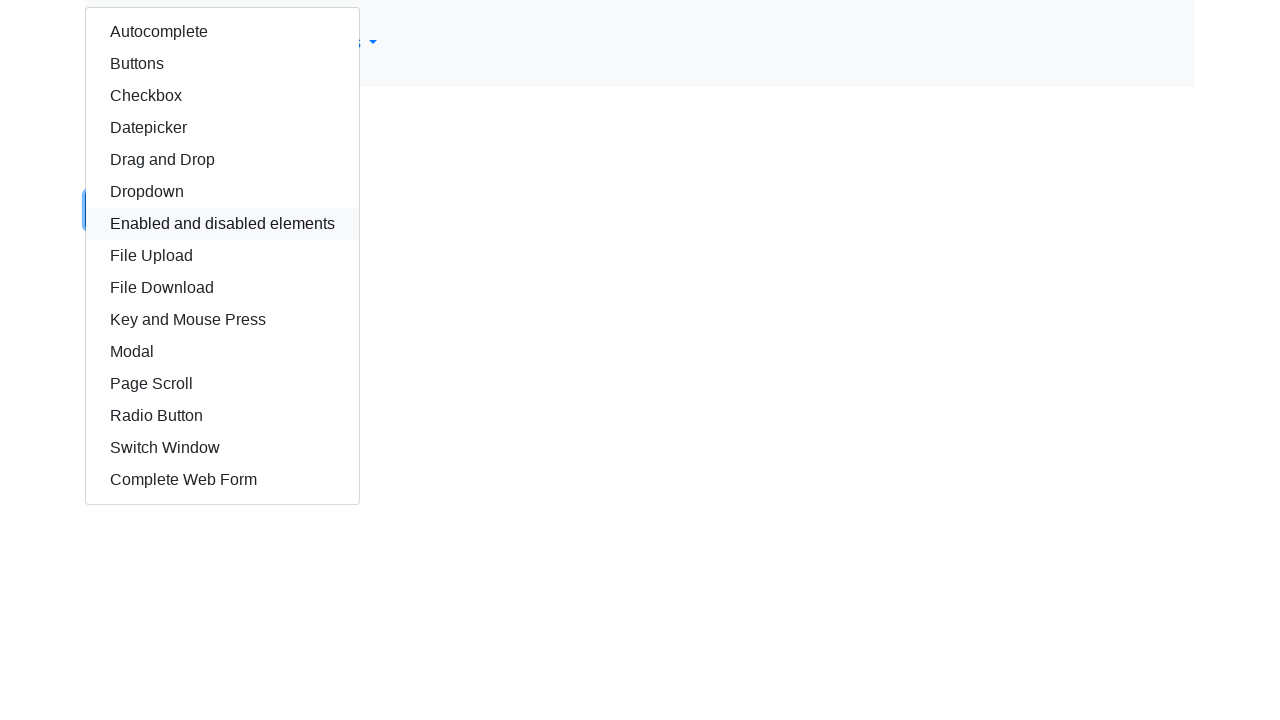

Clicked dropdown item 1 - https://formy-project.herokuapp.com/buttons at (222, 64) on xpath=//div/div/a >> nth=1
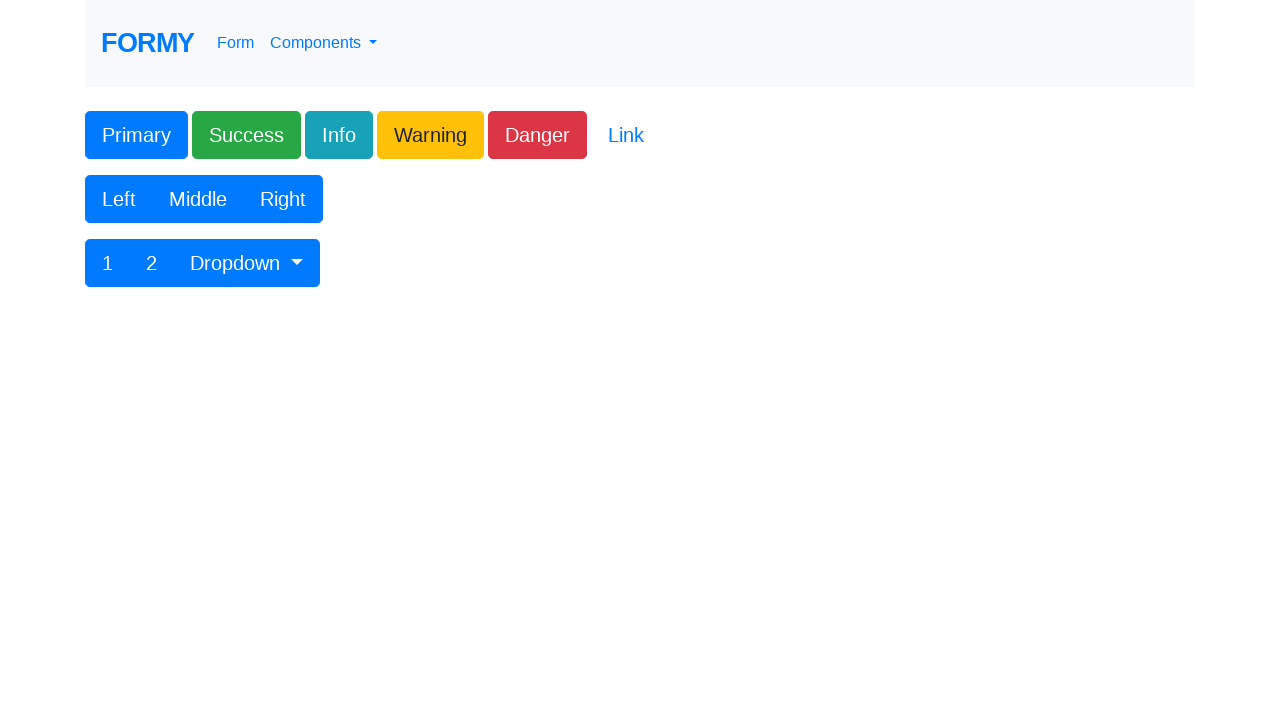

Verified navigation to https://formy-project.herokuapp.com/buttons
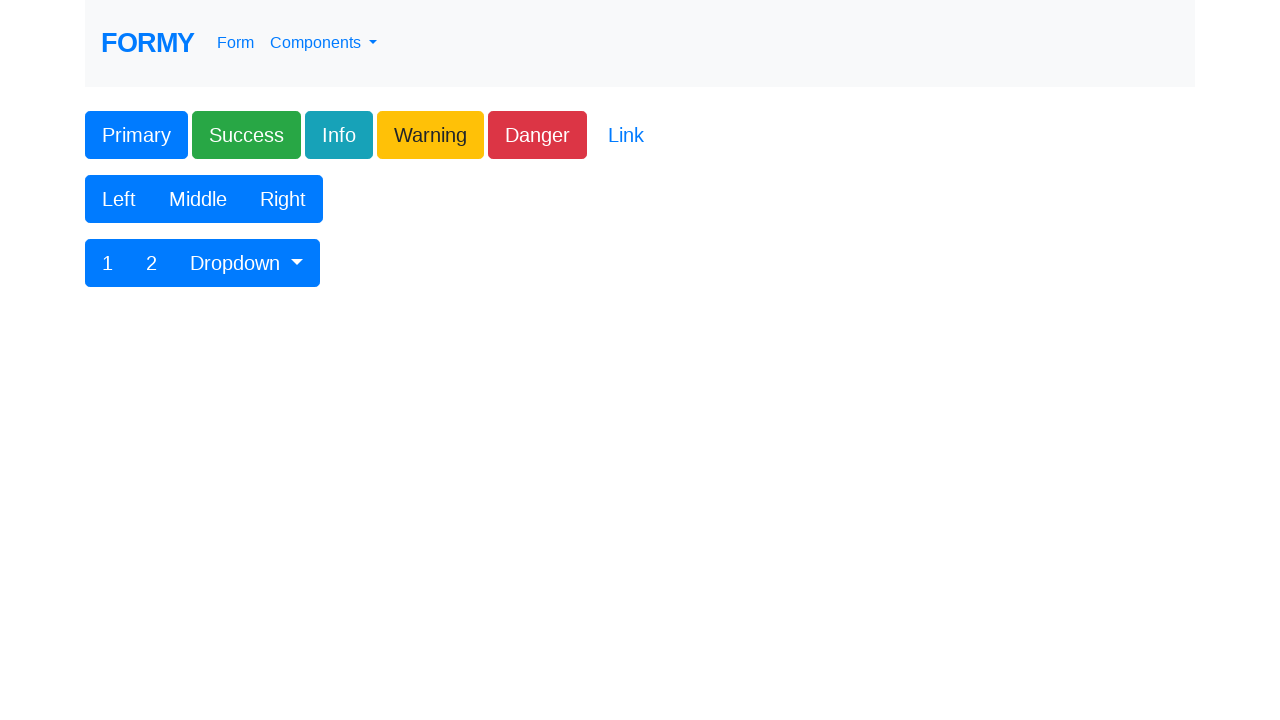

Assertion passed: current URL matches expected URL https://formy-project.herokuapp.com/buttons
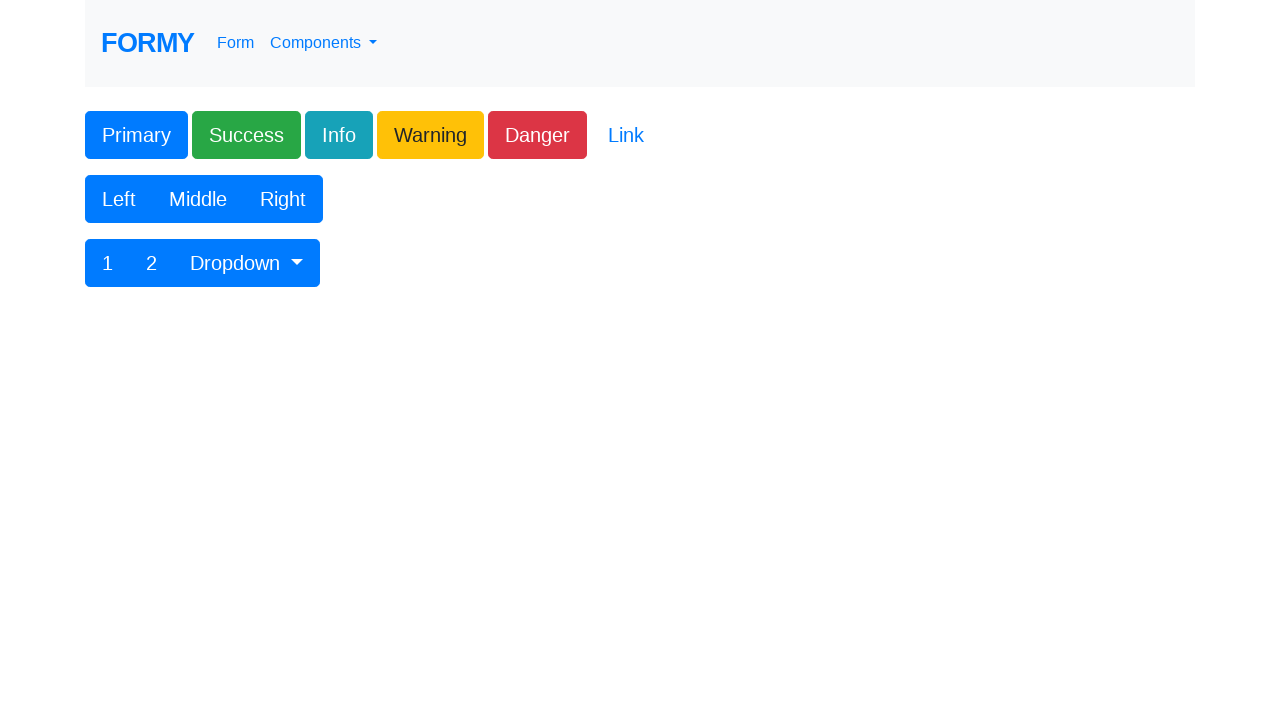

Navigated back from dropdown item page
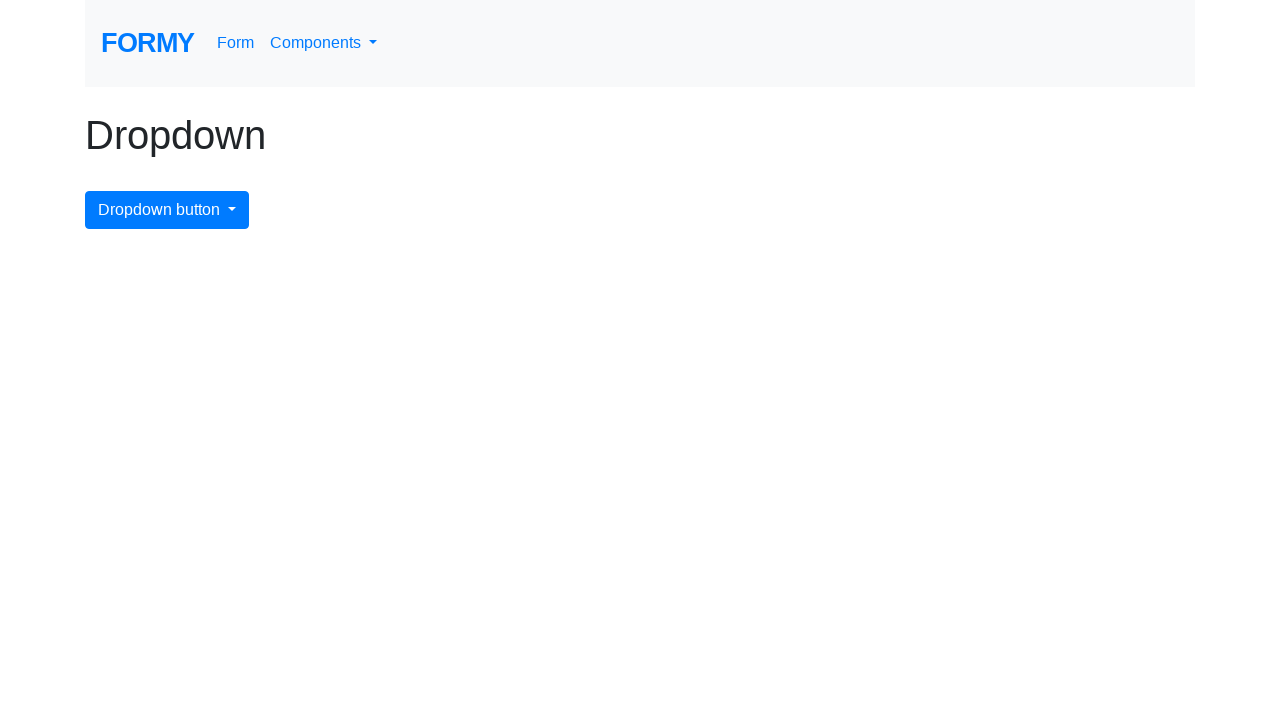

Waited for page to load after navigation
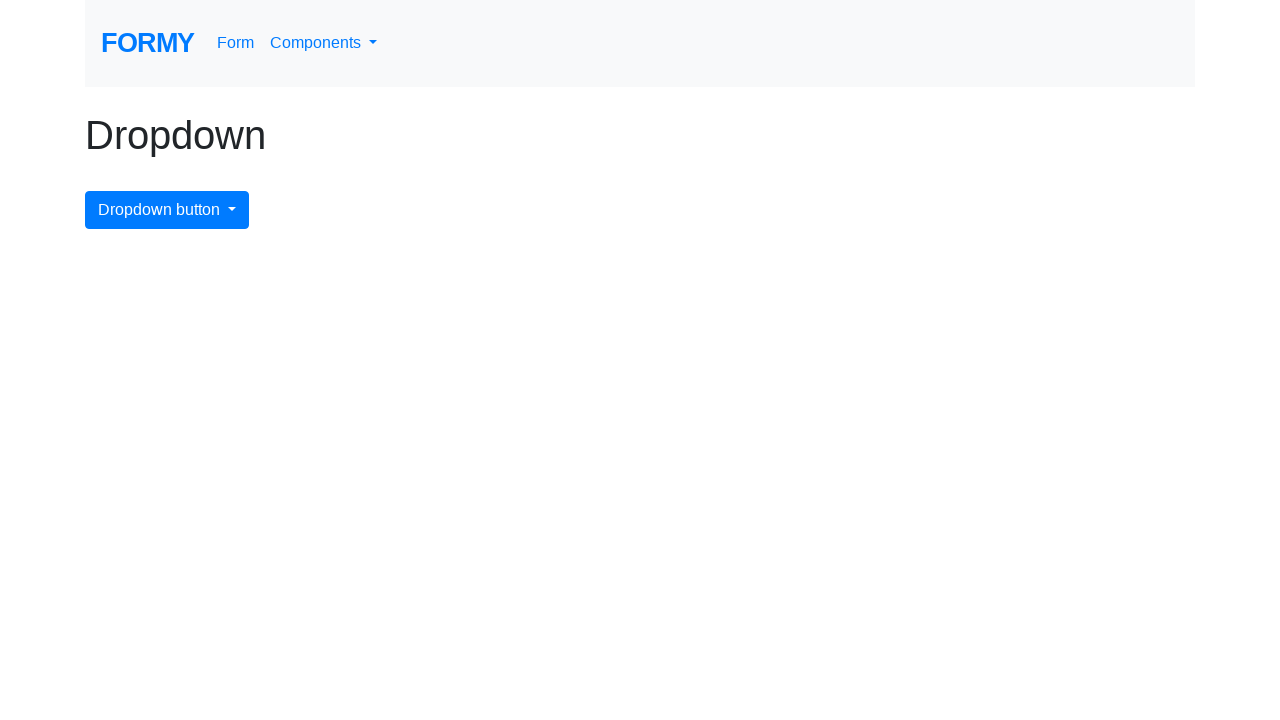

Clicked dropdown button to open menu for next item at (167, 210) on #dropdownMenuButton
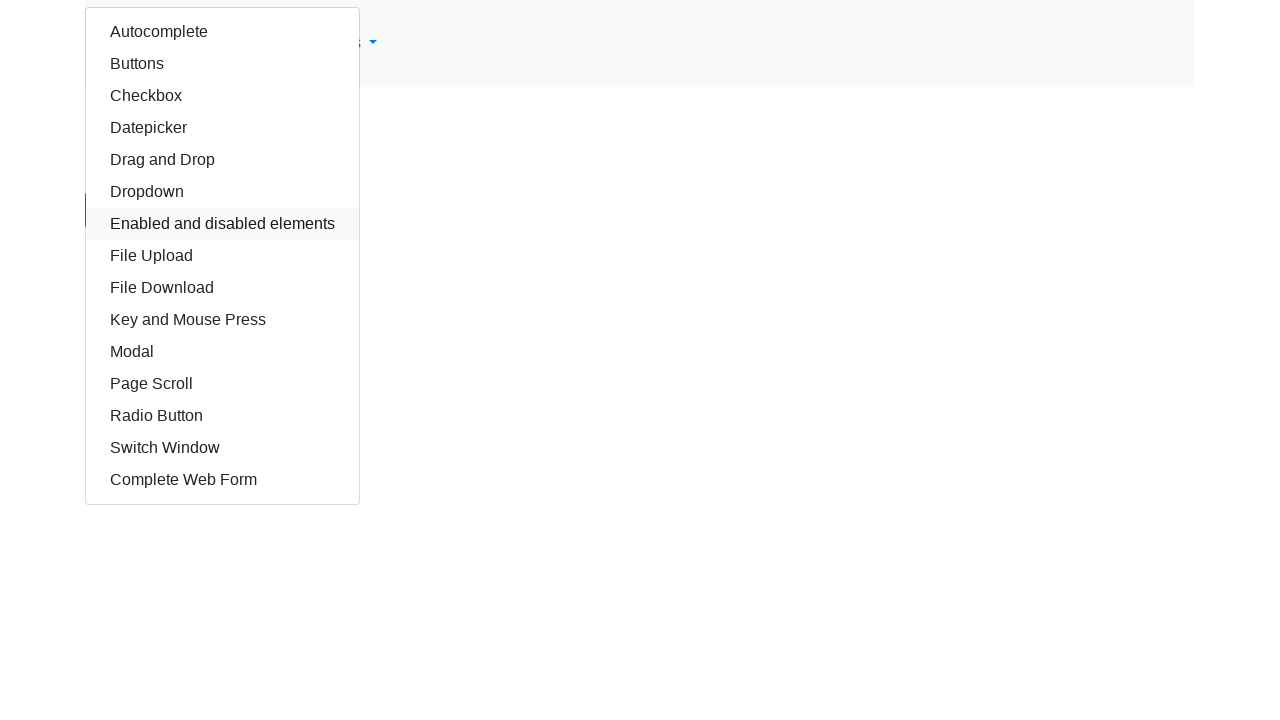

Re-fetched dropdown items after navigation
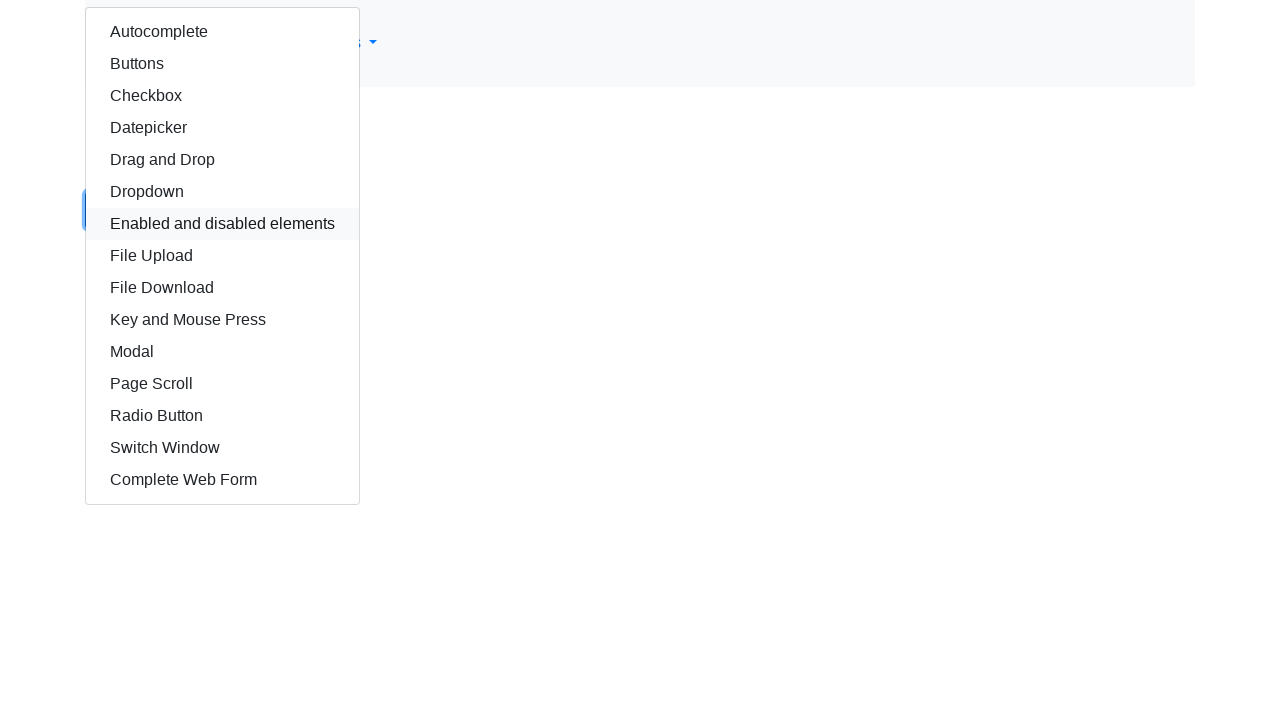

Clicked dropdown item 2 - https://formy-project.herokuapp.com/checkbox at (222, 96) on xpath=//div/div/a >> nth=2
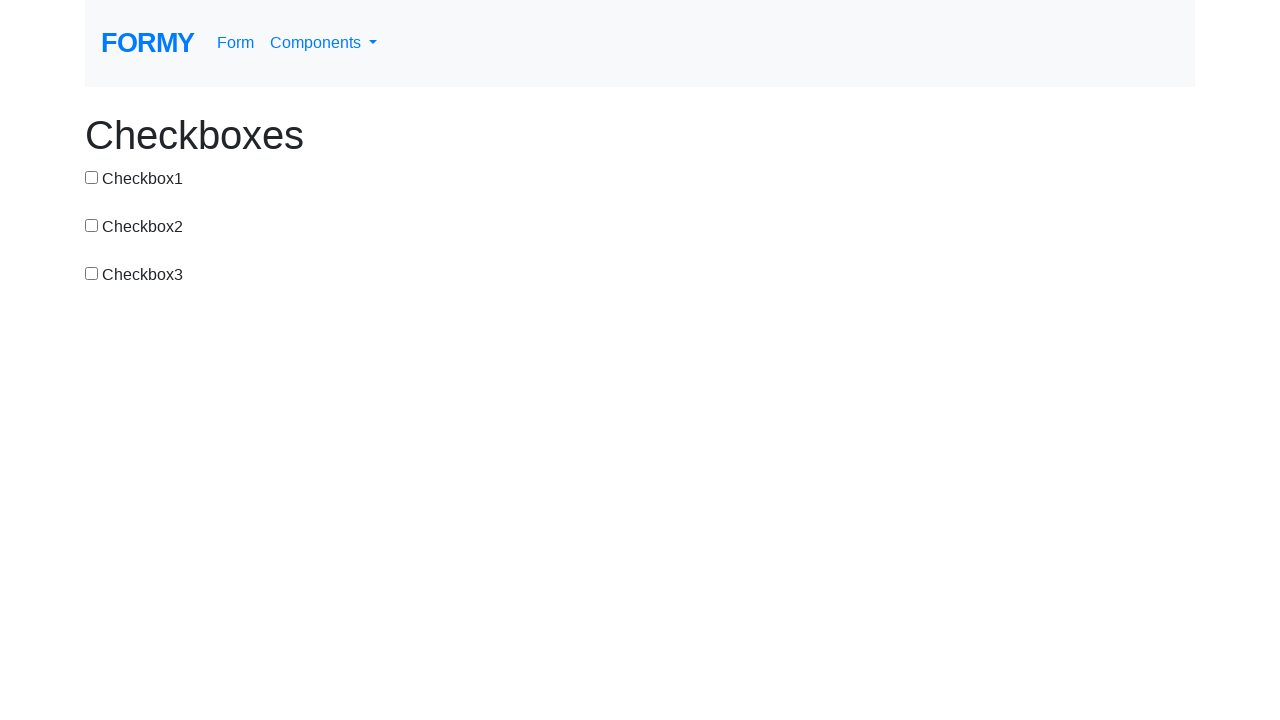

Verified navigation to https://formy-project.herokuapp.com/checkbox
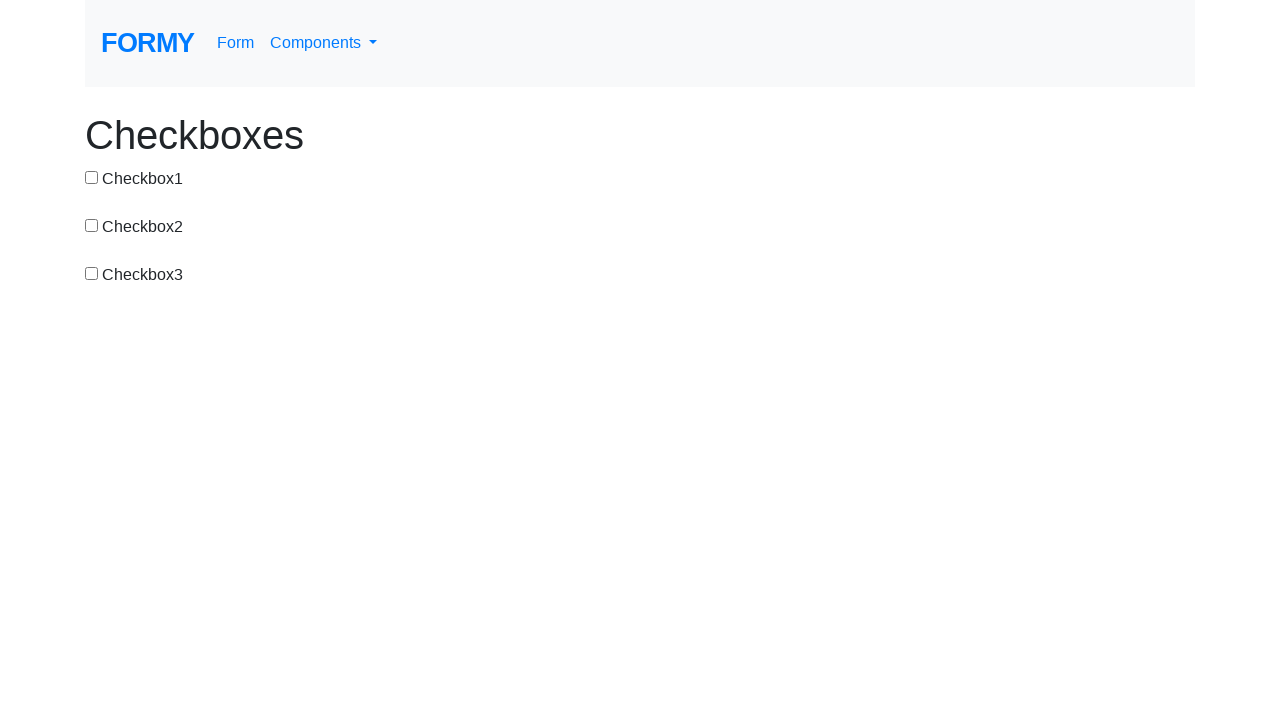

Assertion passed: current URL matches expected URL https://formy-project.herokuapp.com/checkbox
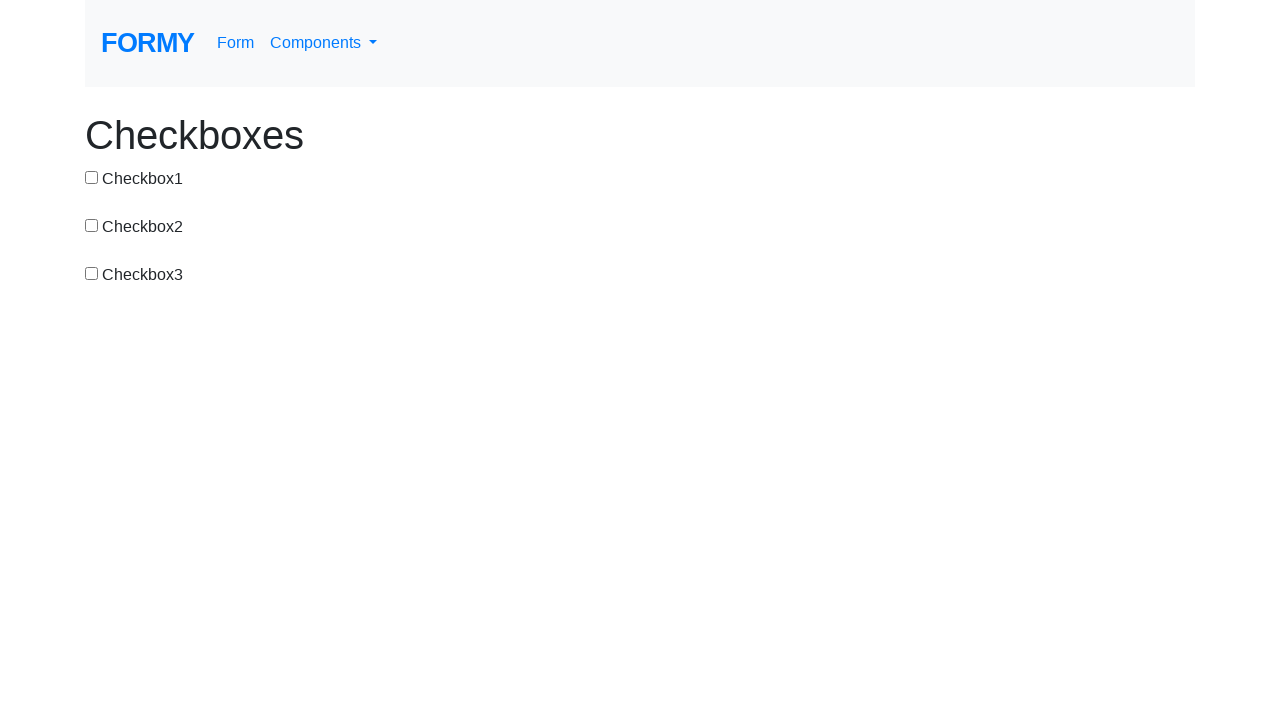

Navigated back from dropdown item page
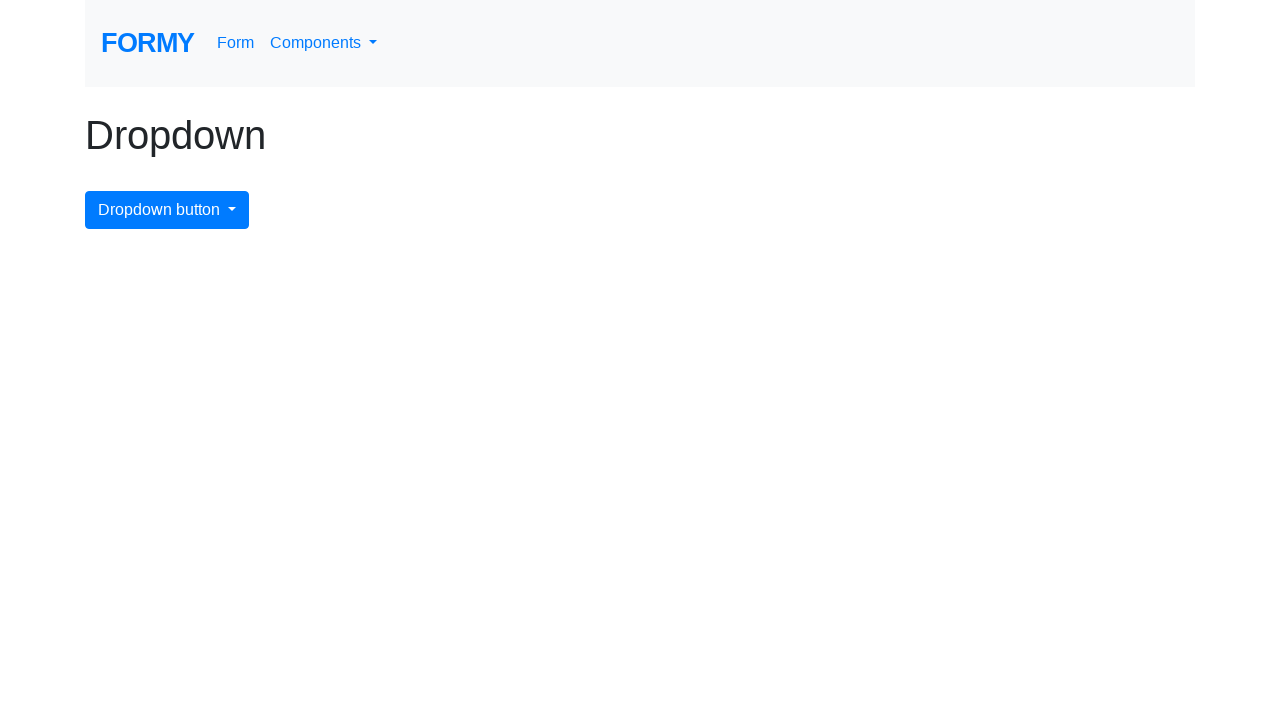

Waited for page to load after navigation
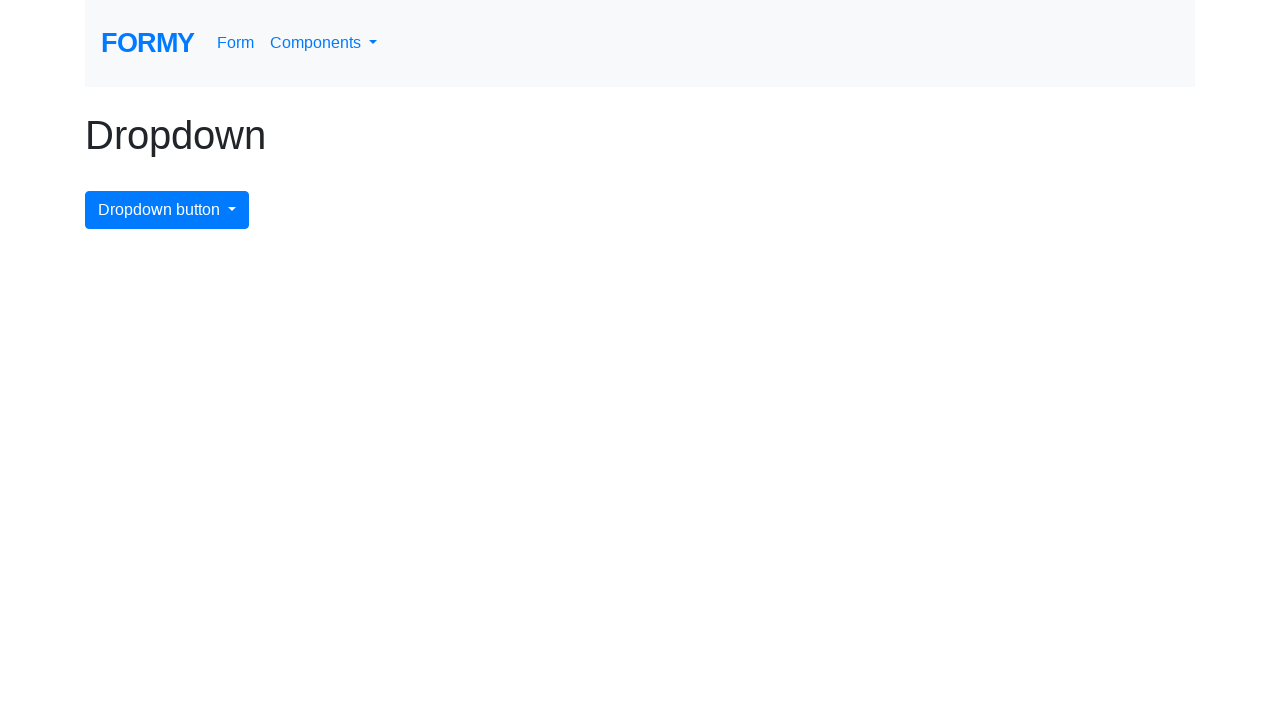

Clicked dropdown button to open menu for next item at (167, 210) on #dropdownMenuButton
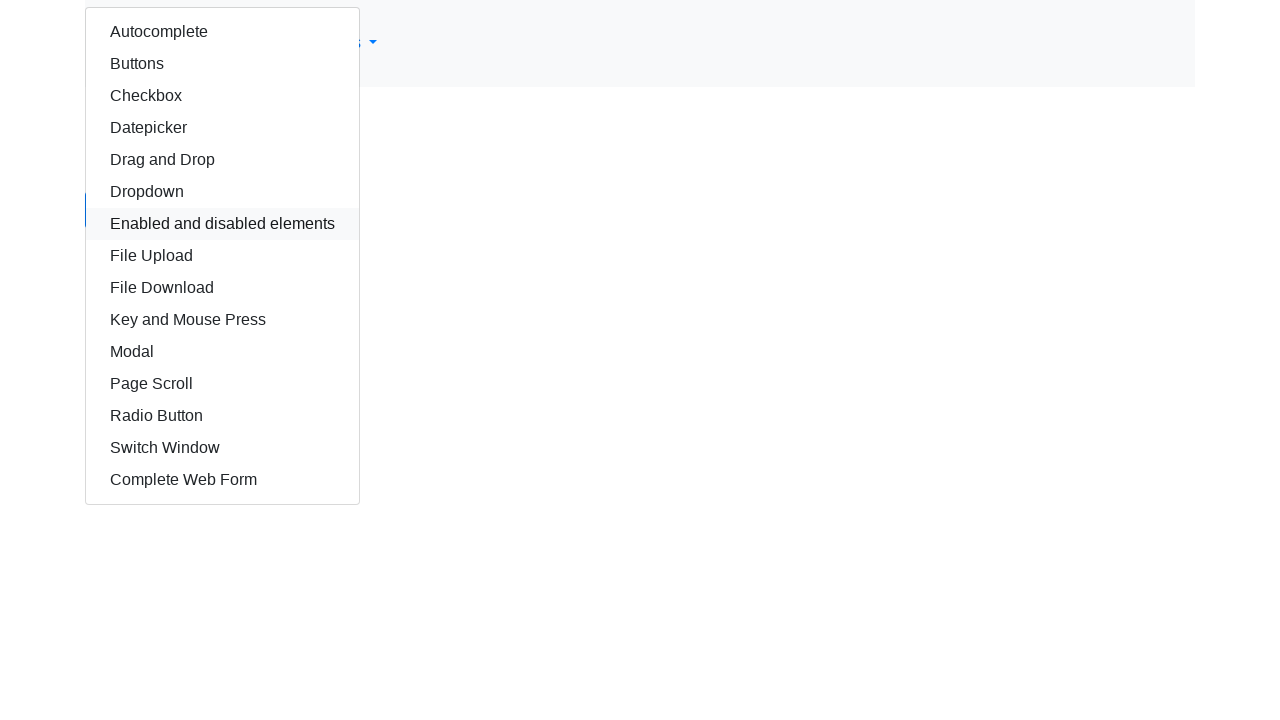

Re-fetched dropdown items after navigation
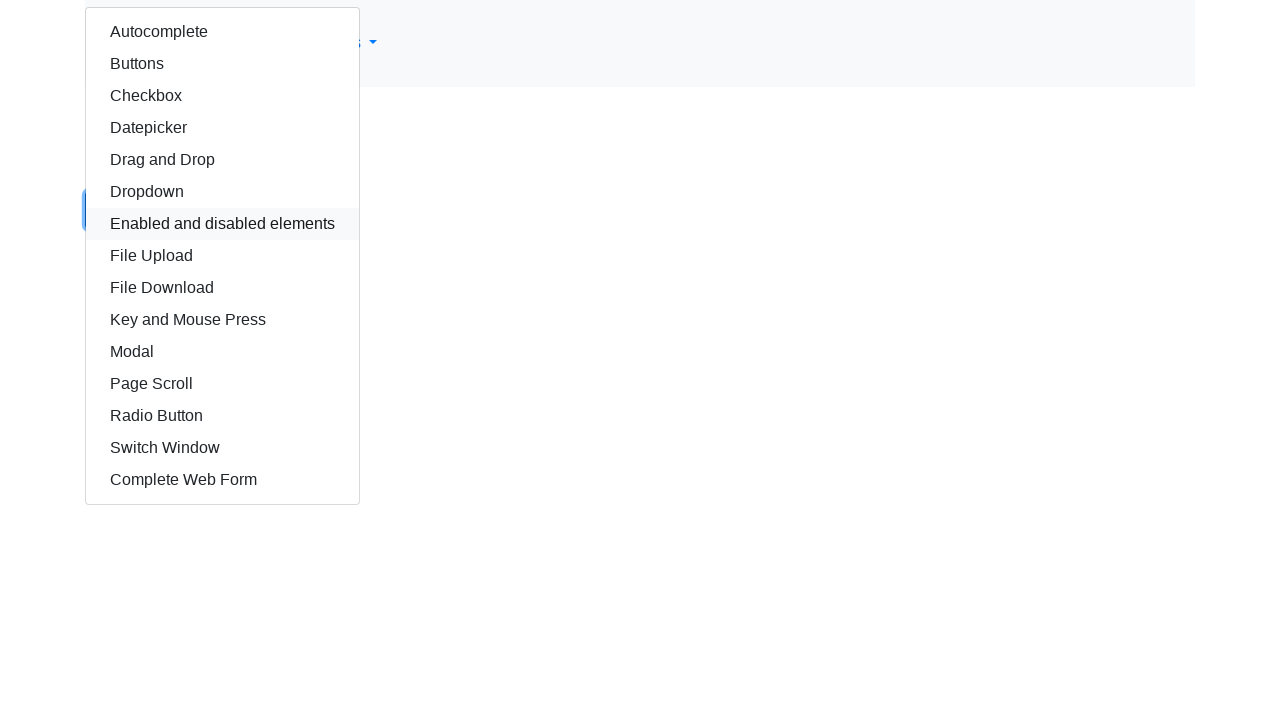

Clicked dropdown item 3 - https://formy-project.herokuapp.com/datepicker at (222, 128) on xpath=//div/div/a >> nth=3
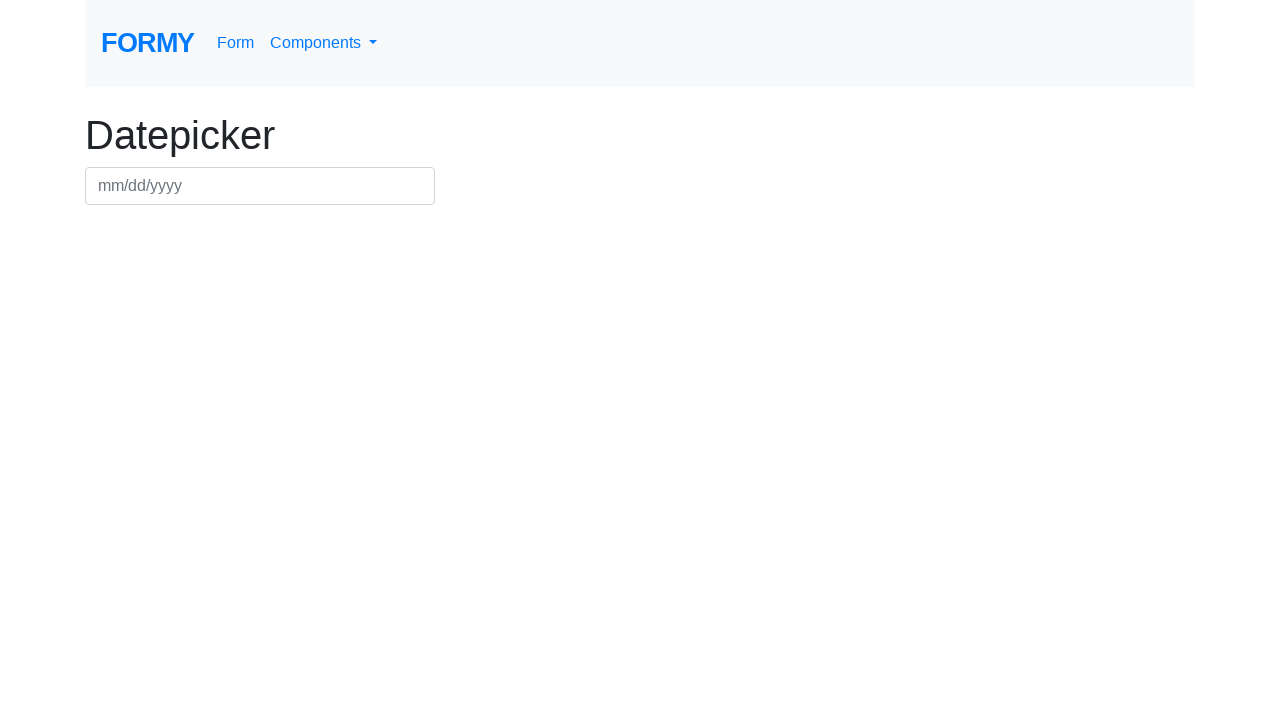

Verified navigation to https://formy-project.herokuapp.com/datepicker
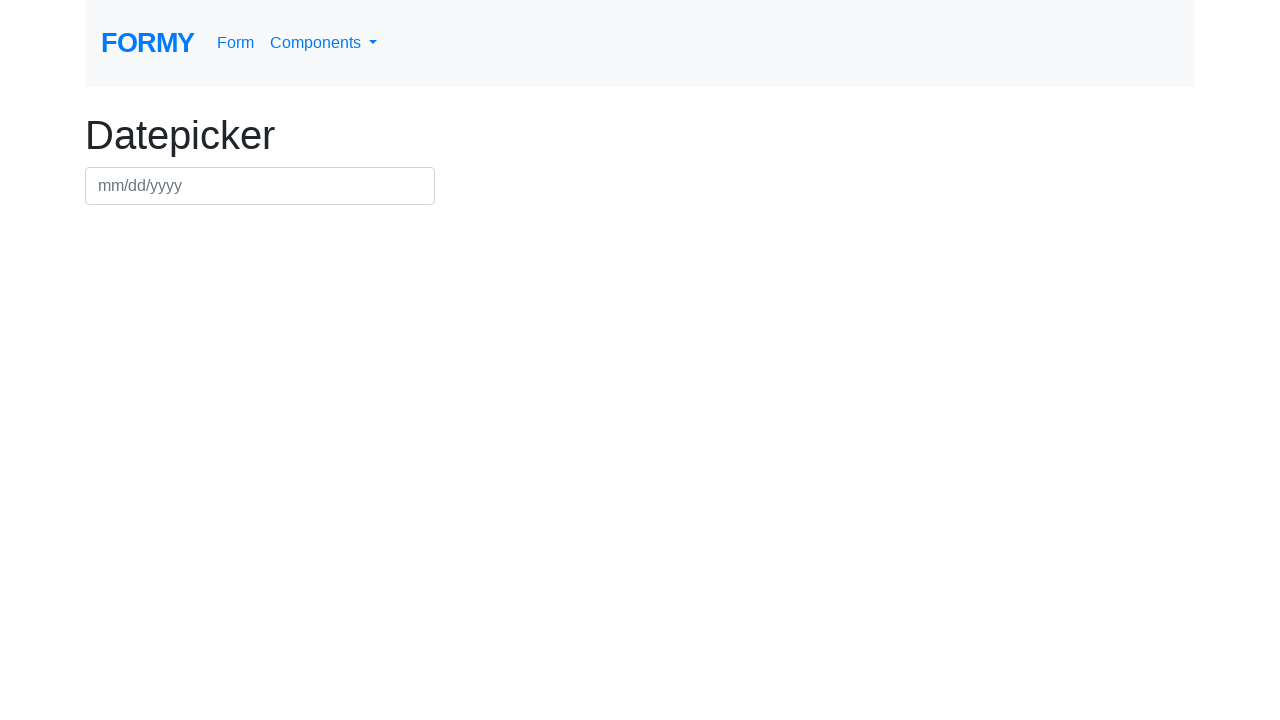

Assertion passed: current URL matches expected URL https://formy-project.herokuapp.com/datepicker
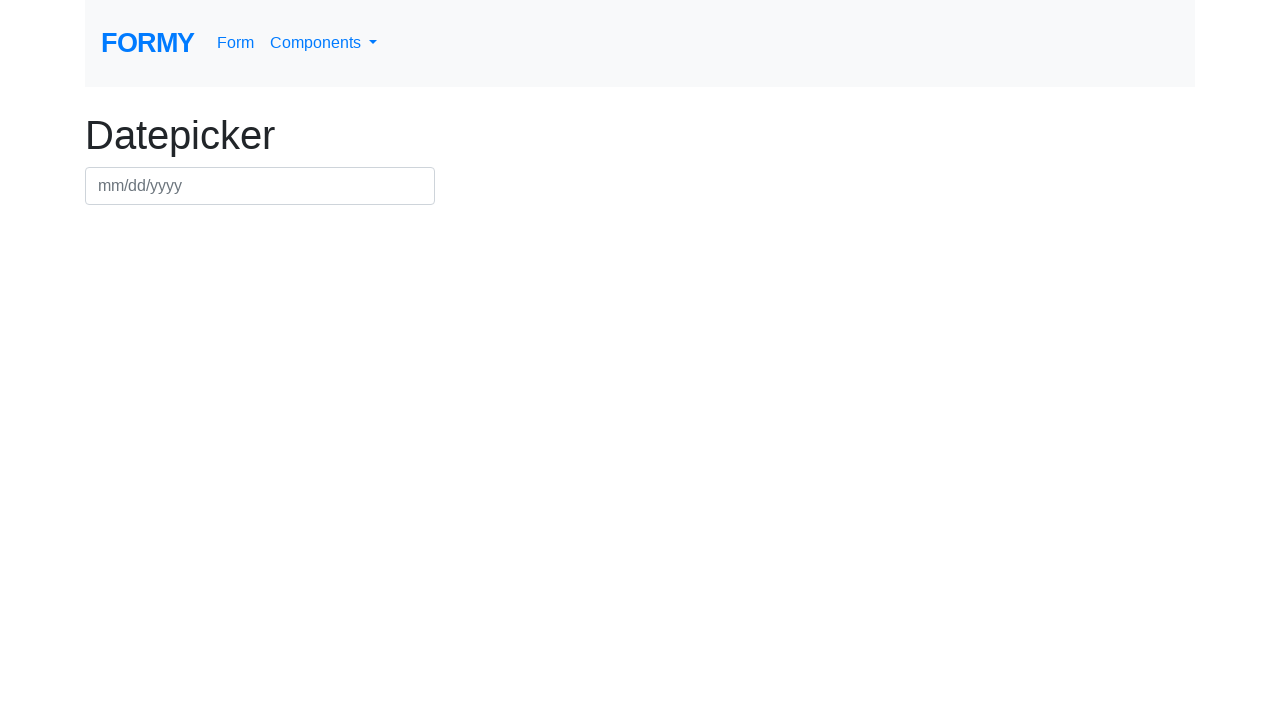

Navigated back from dropdown item page
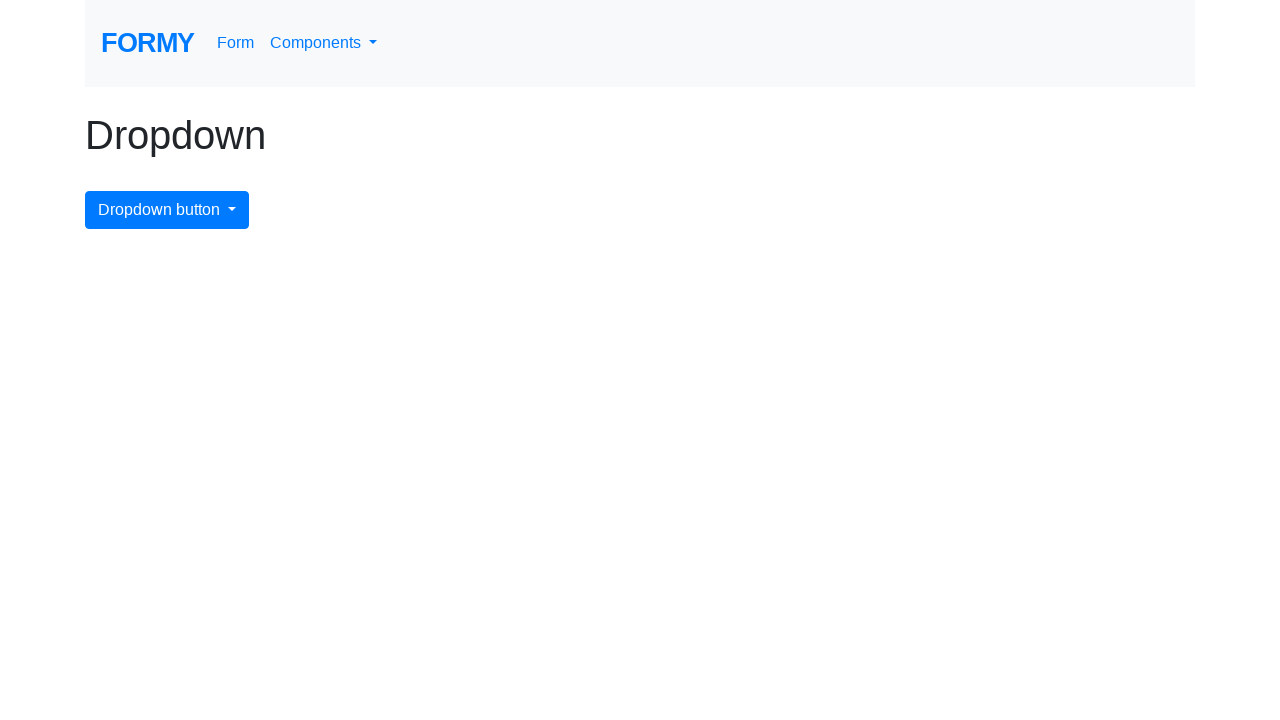

Waited for page to load after navigation
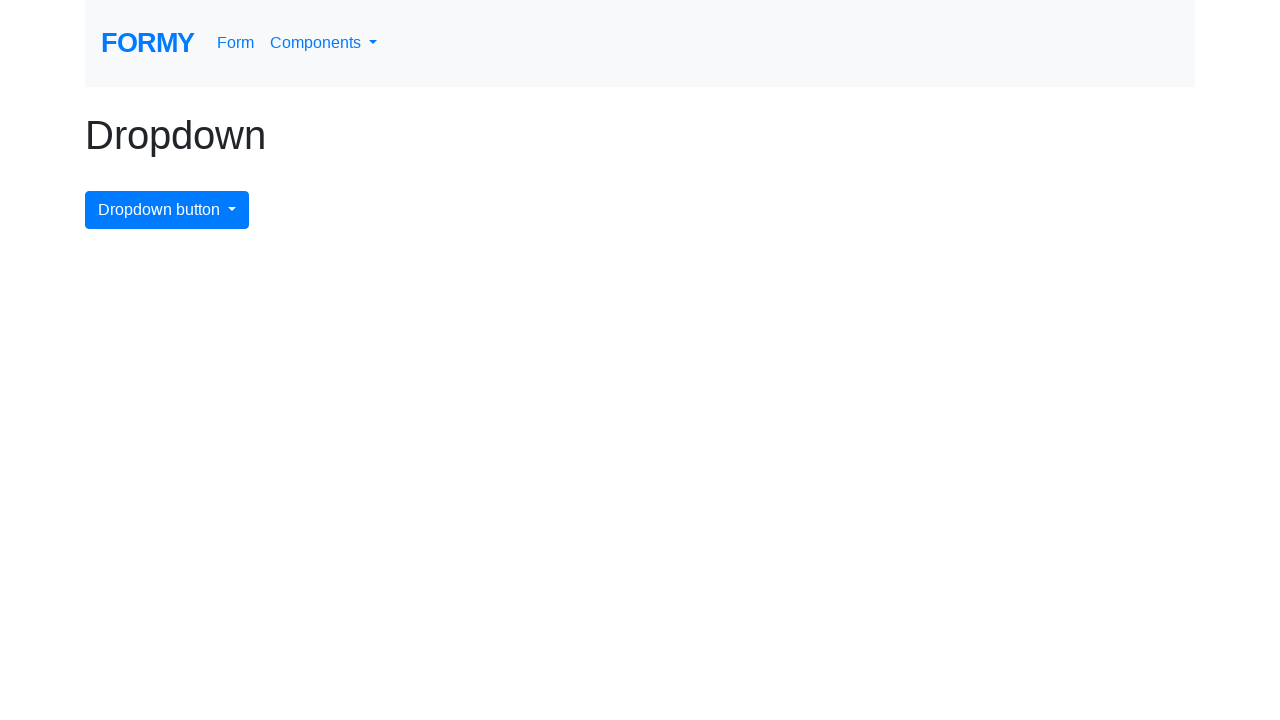

Clicked dropdown button to open menu for next item at (167, 210) on #dropdownMenuButton
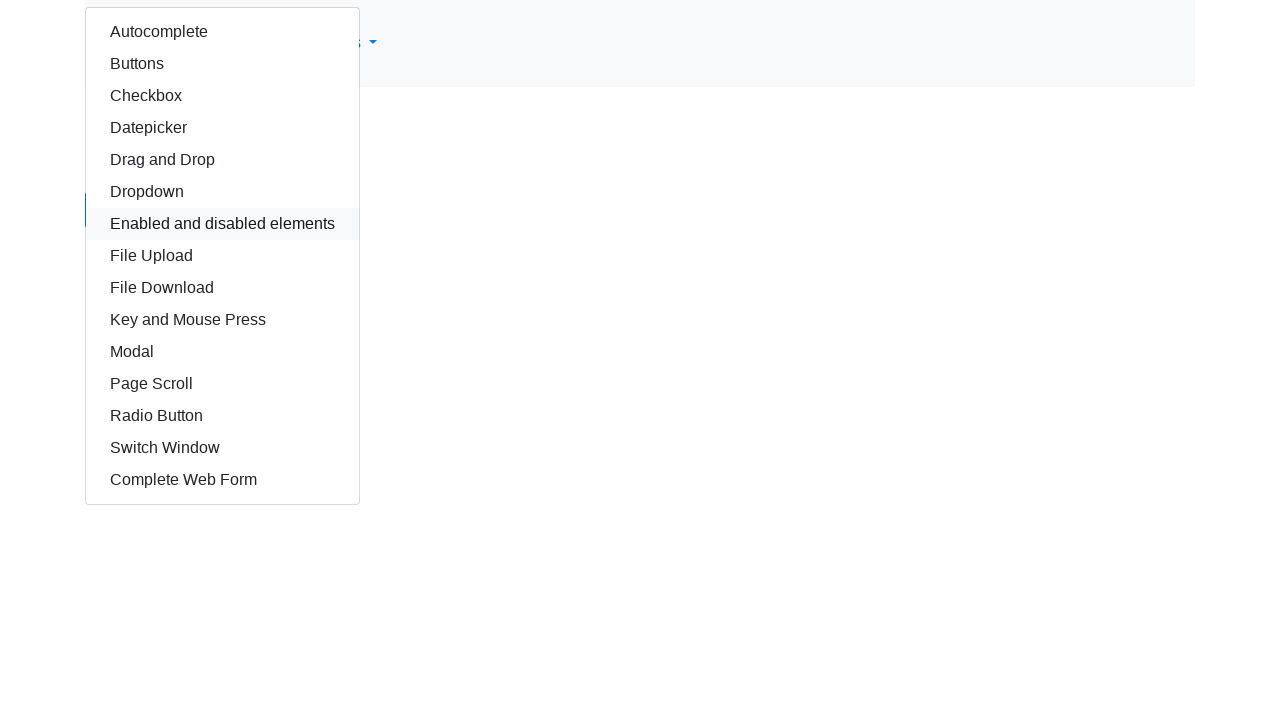

Re-fetched dropdown items after navigation
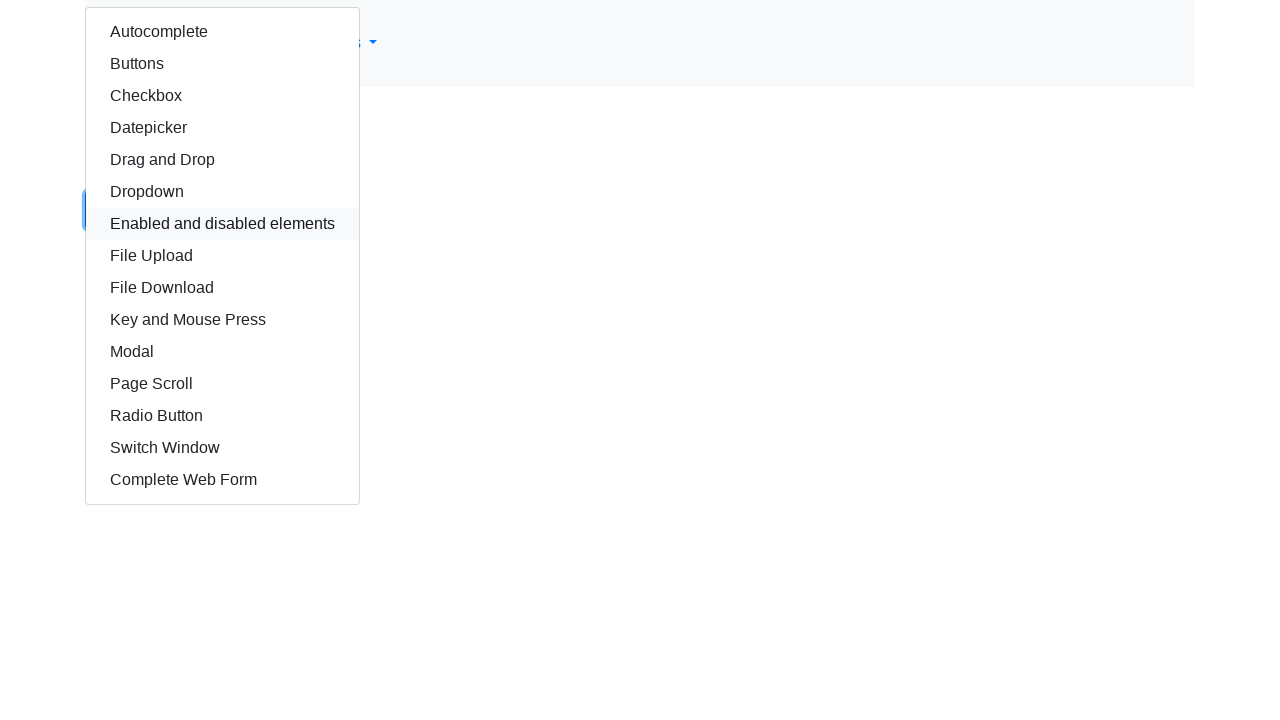

Clicked dropdown item 4 - https://formy-project.herokuapp.com/dragdrop at (222, 160) on xpath=//div/div/a >> nth=4
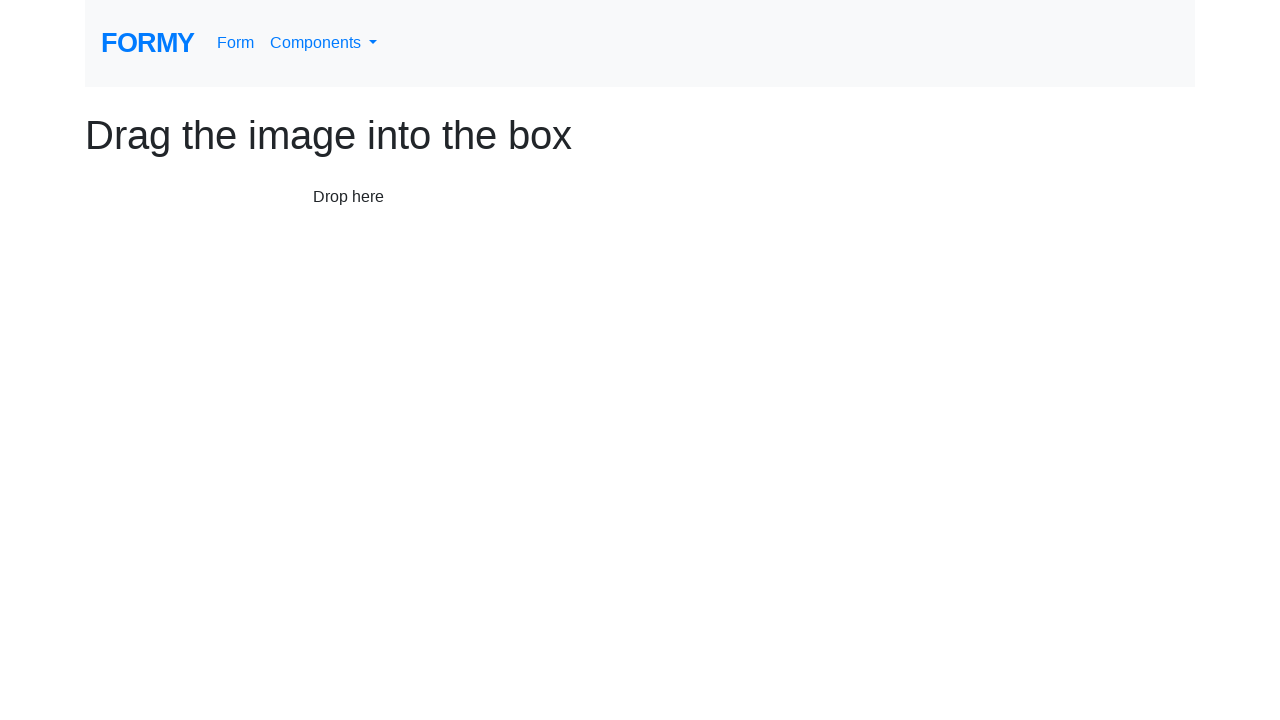

Verified navigation to https://formy-project.herokuapp.com/dragdrop
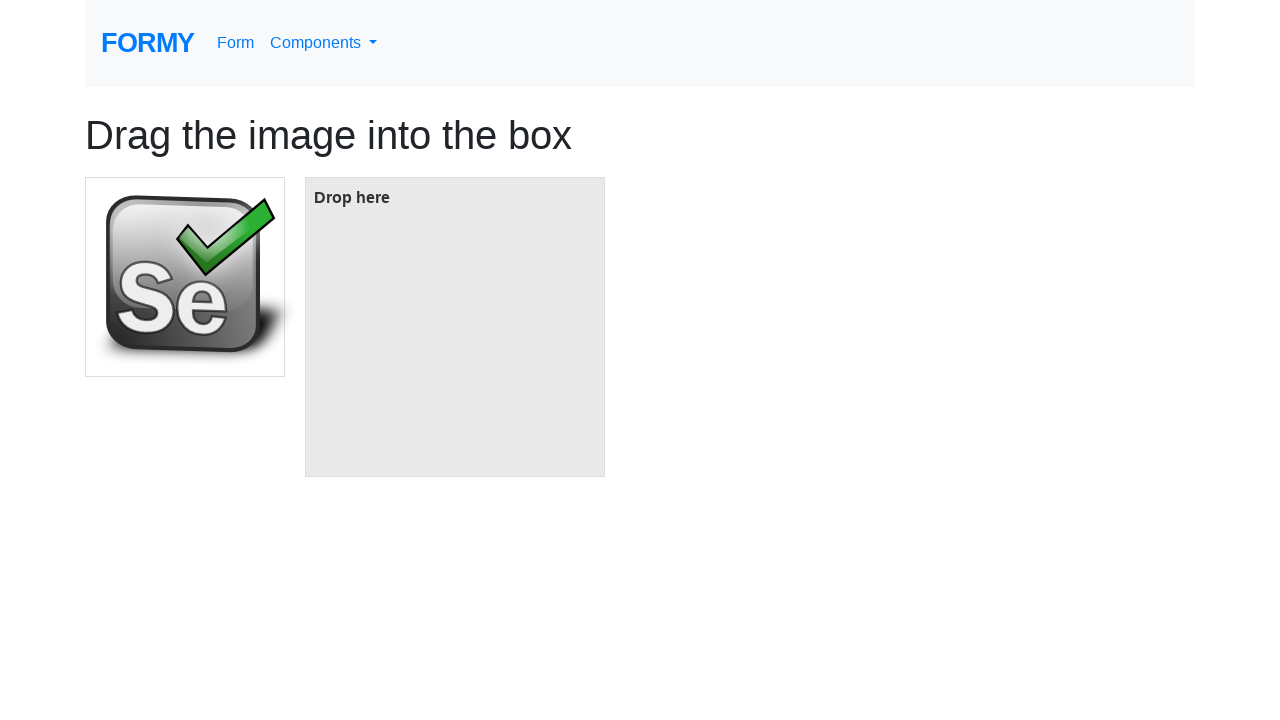

Assertion passed: current URL matches expected URL https://formy-project.herokuapp.com/dragdrop
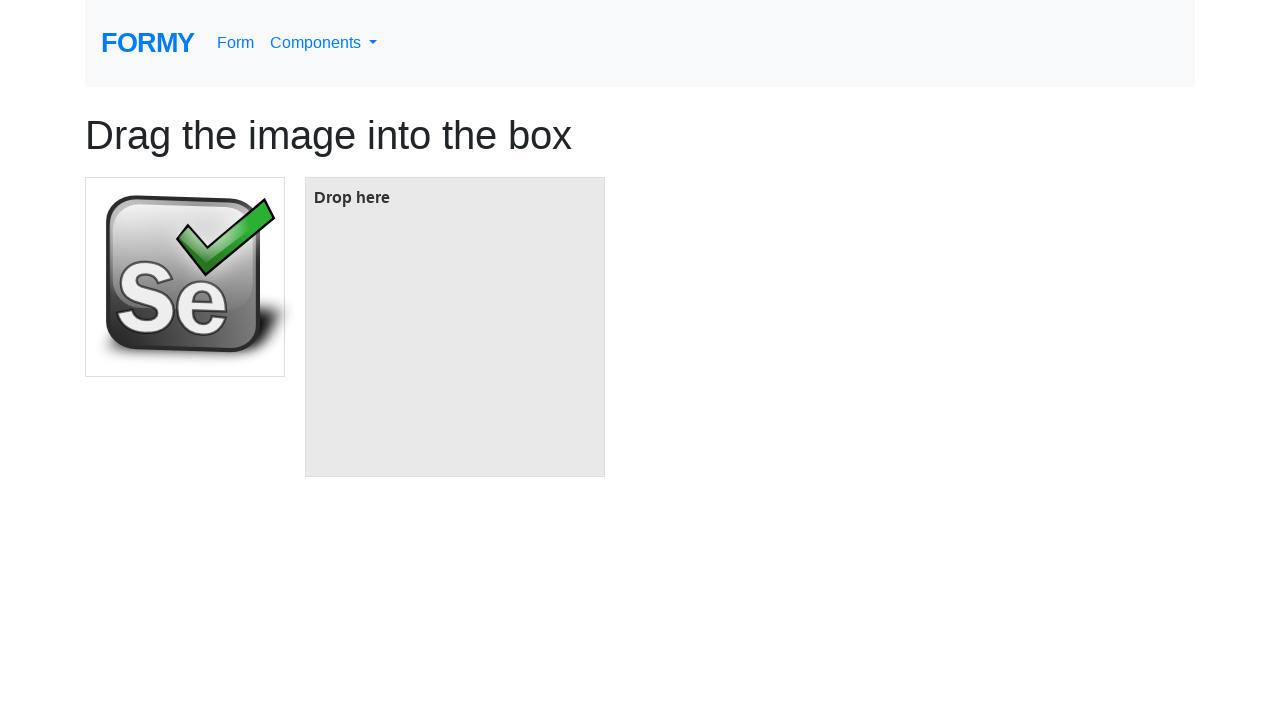

Navigated back from dropdown item page
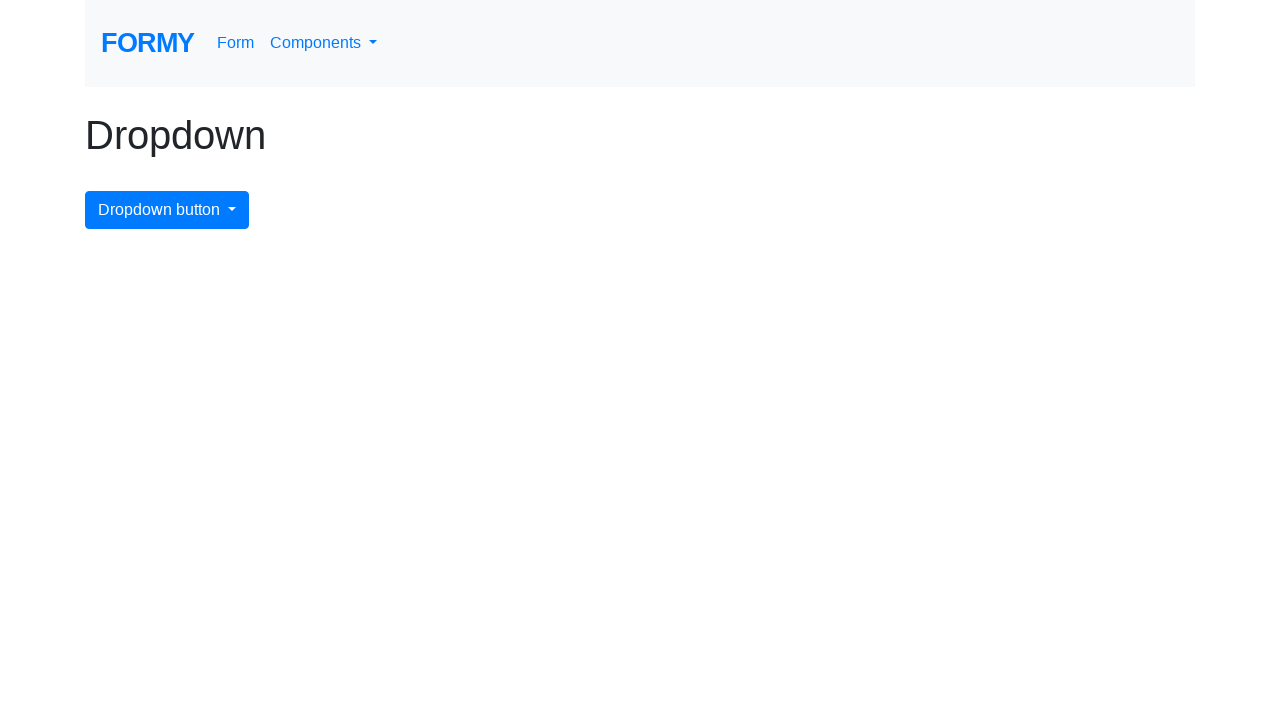

Waited for page to load after navigation
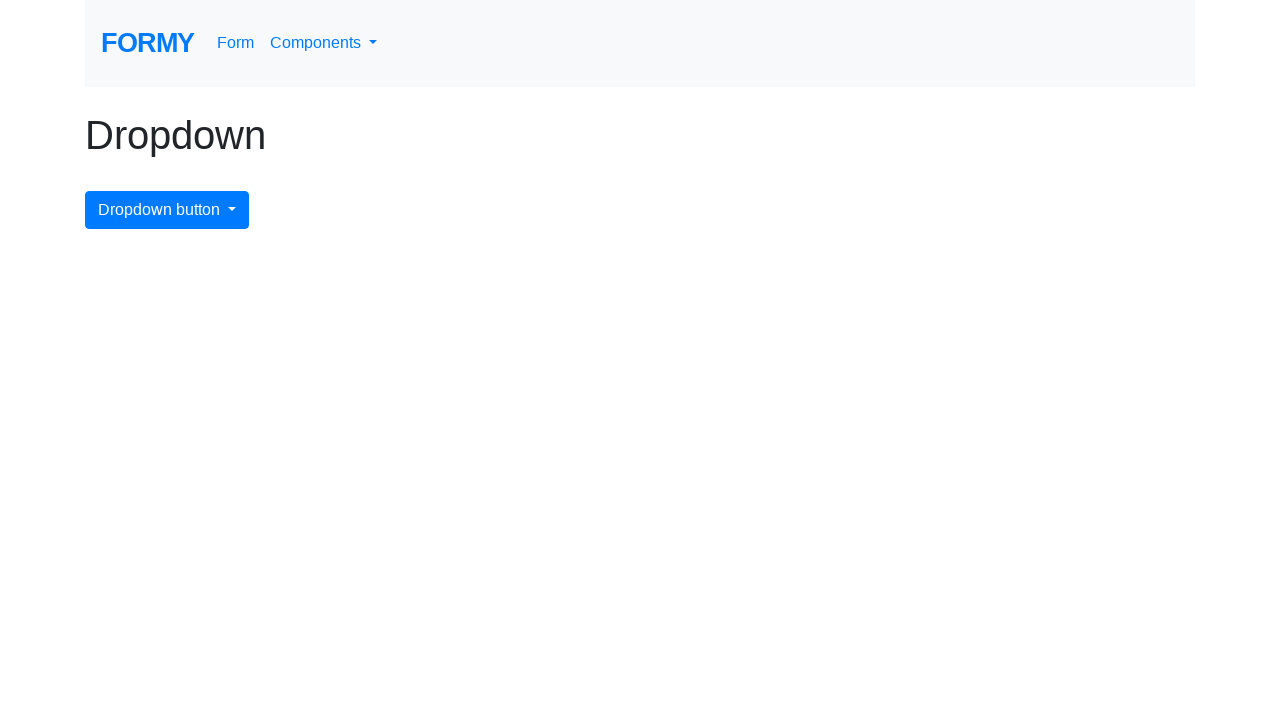

Clicked dropdown button to open menu for next item at (167, 210) on #dropdownMenuButton
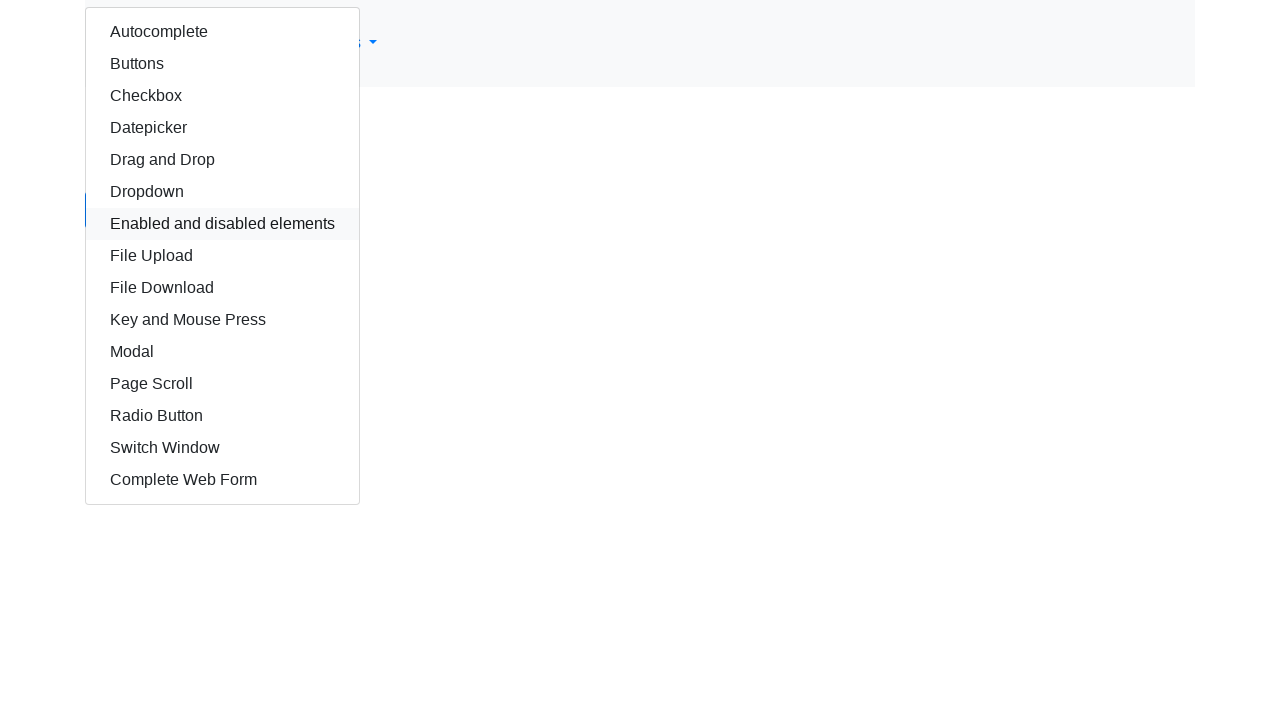

Re-fetched dropdown items after navigation
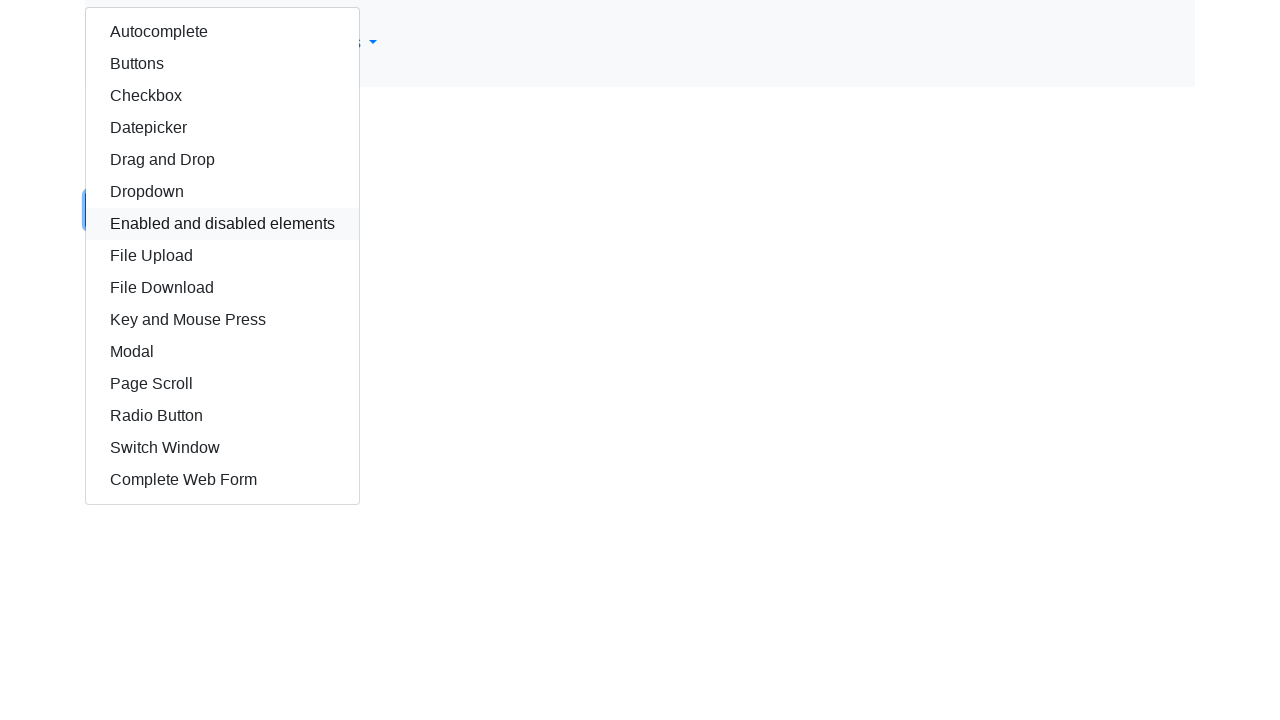

Clicked dropdown item 5 - https://formy-project.herokuapp.com/dropdown at (222, 192) on xpath=//div/div/a >> nth=5
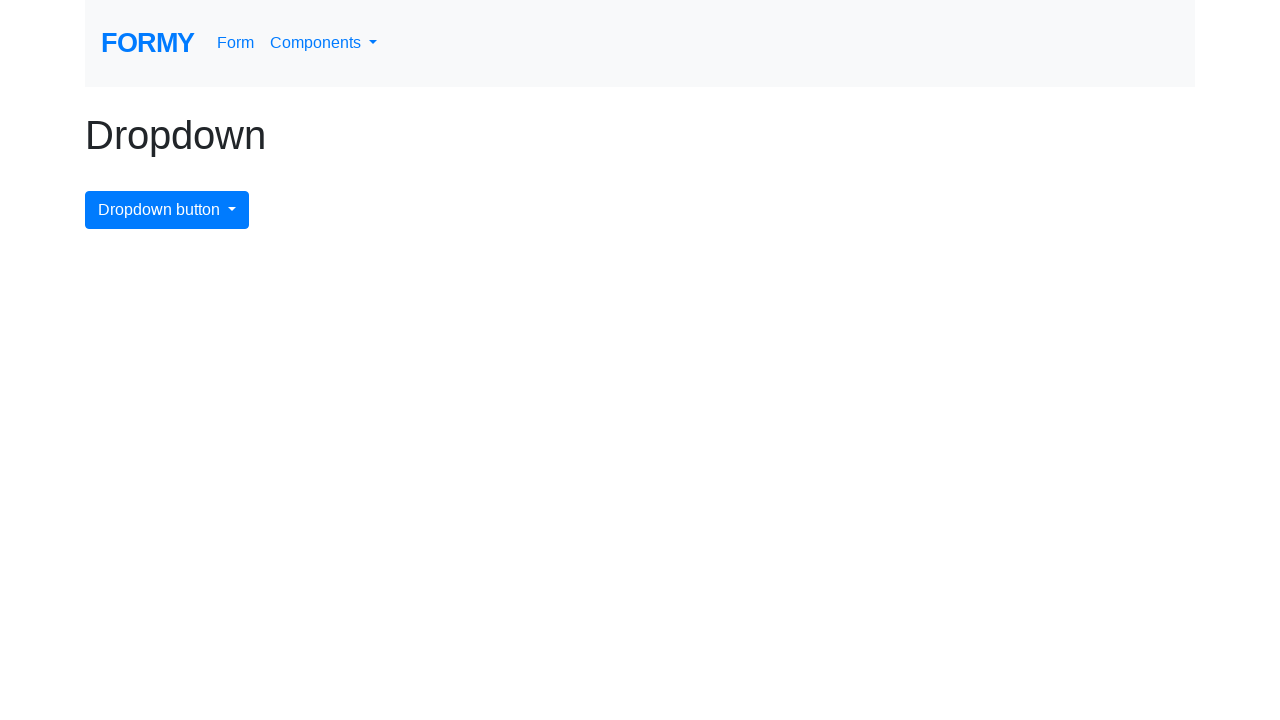

Verified navigation to https://formy-project.herokuapp.com/dropdown
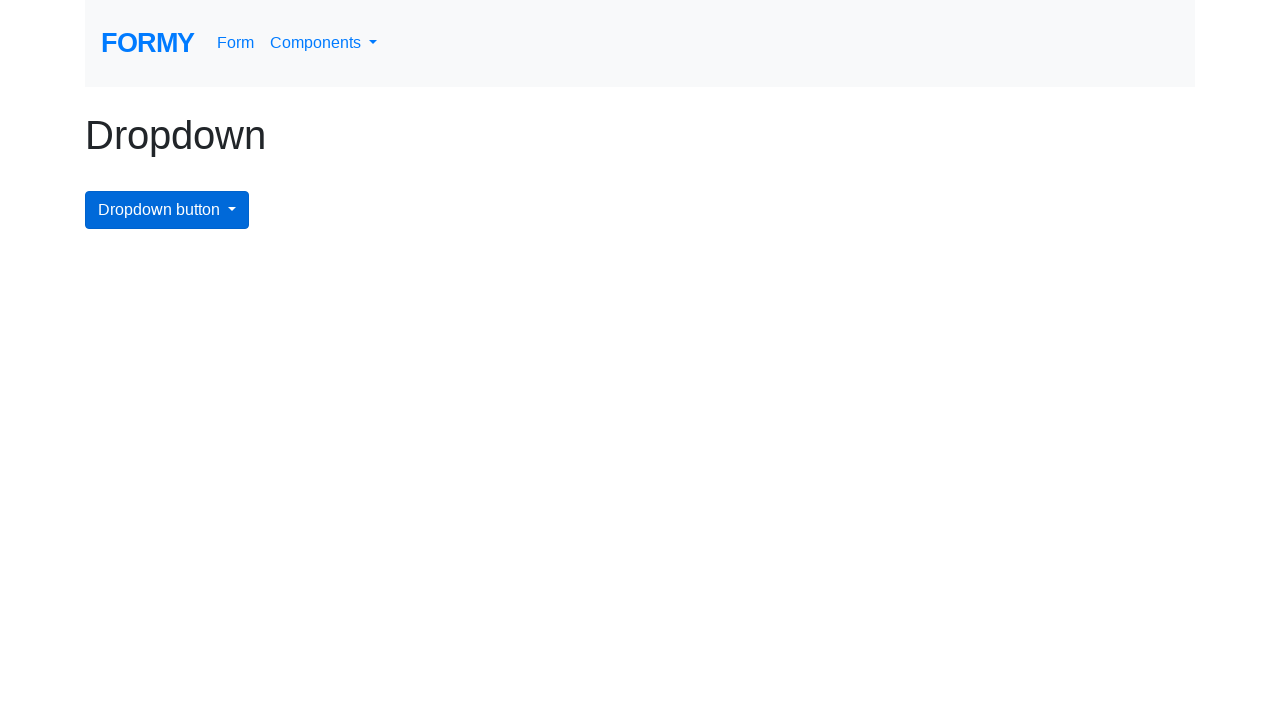

Assertion passed: current URL matches expected URL https://formy-project.herokuapp.com/dropdown
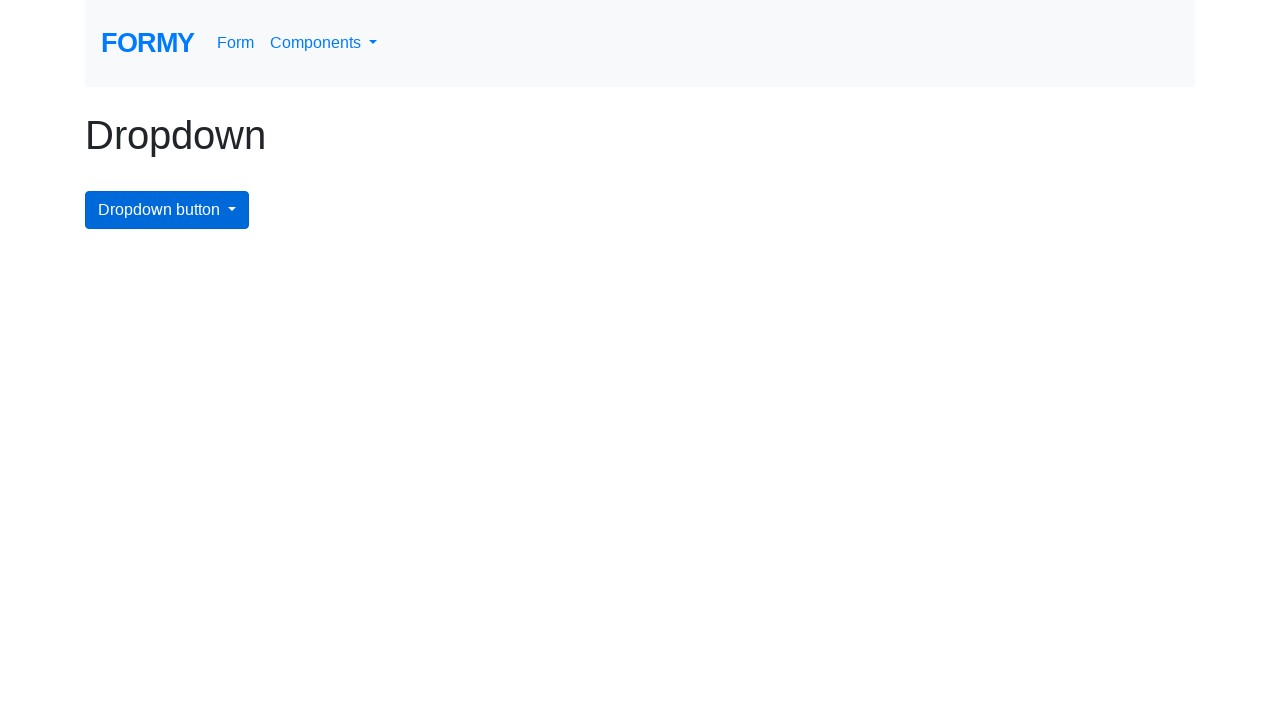

Clicked dropdown button to open menu for next item at (167, 210) on #dropdownMenuButton
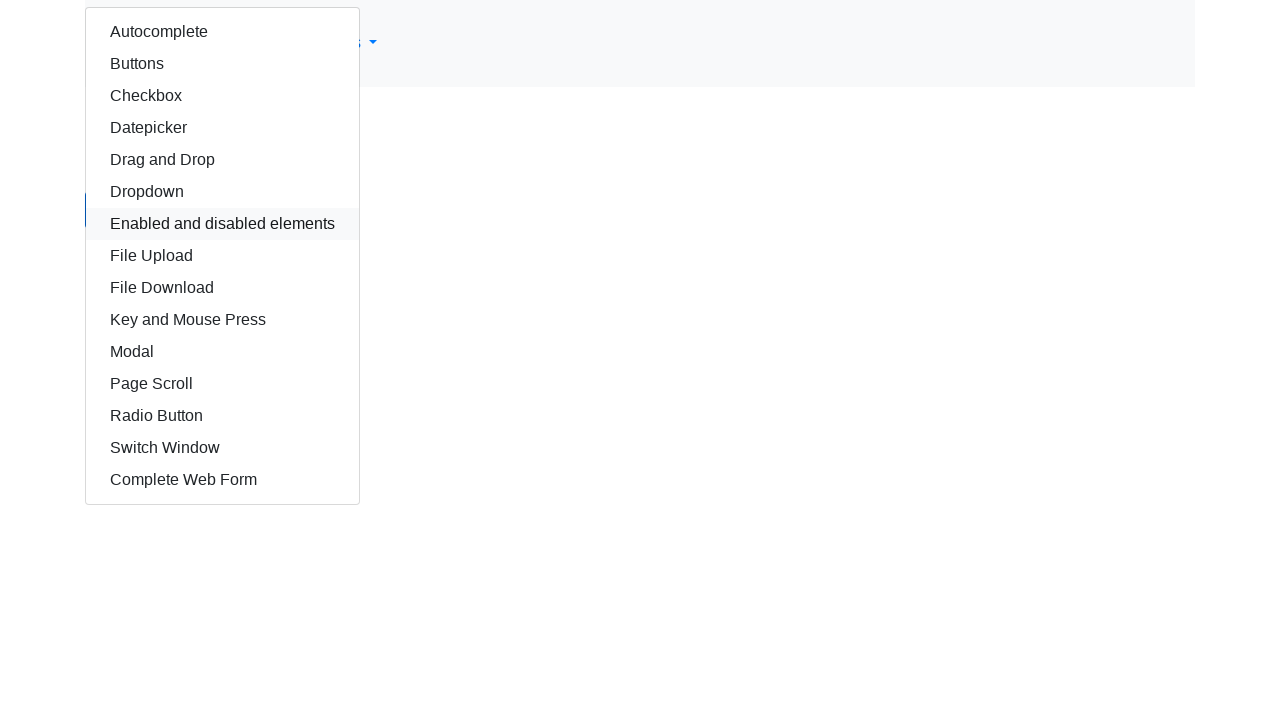

Re-fetched dropdown items after navigation
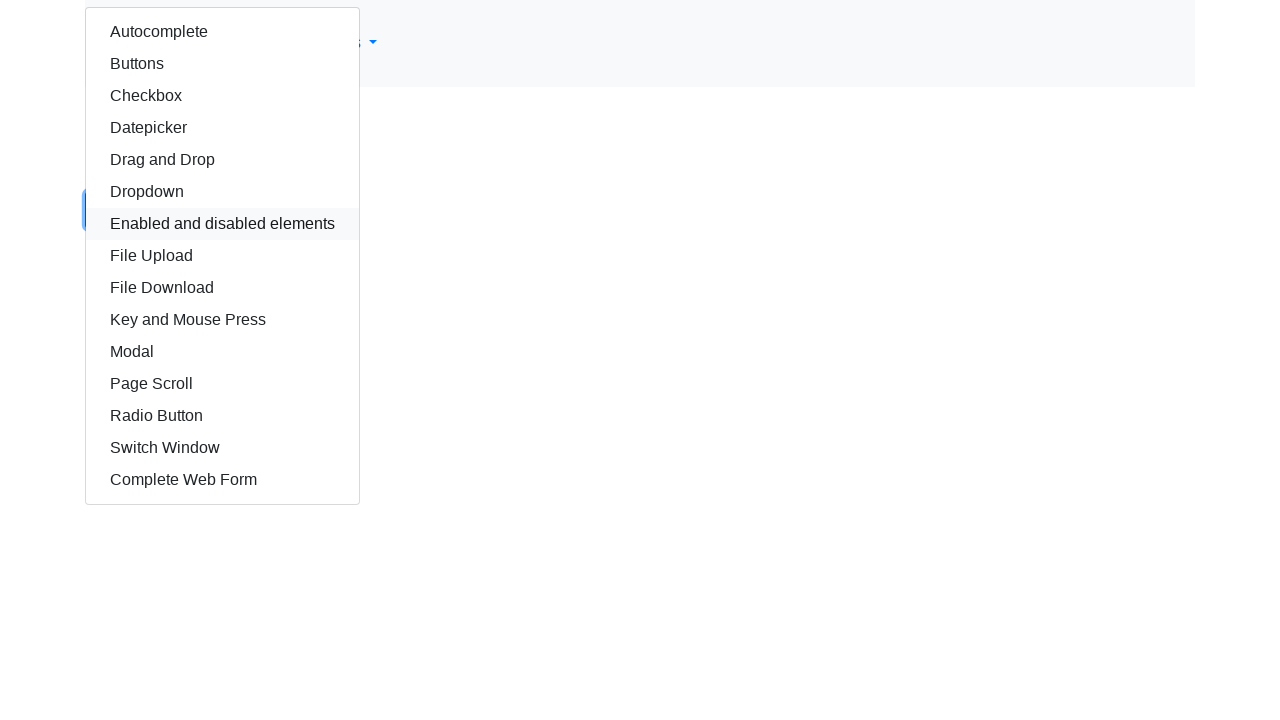

Clicked dropdown item 6 - https://formy-project.herokuapp.com/enabled at (222, 224) on xpath=//div/div/a >> nth=6
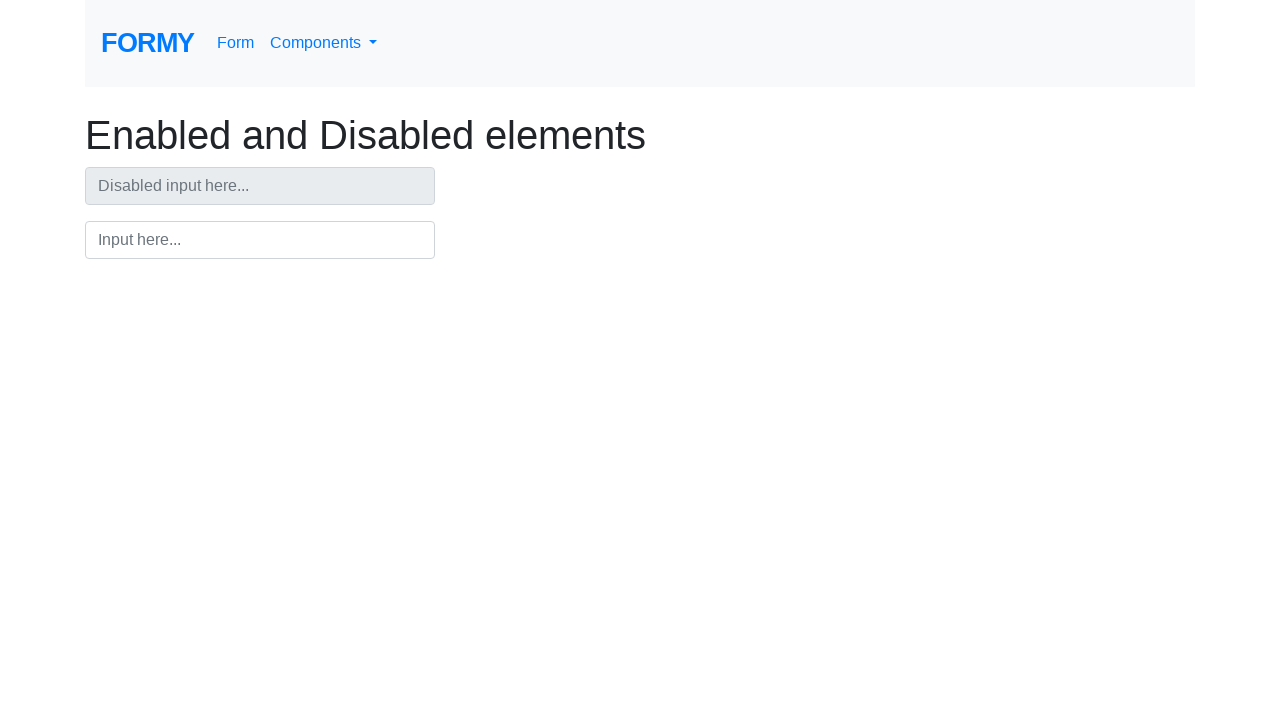

Verified navigation to https://formy-project.herokuapp.com/enabled
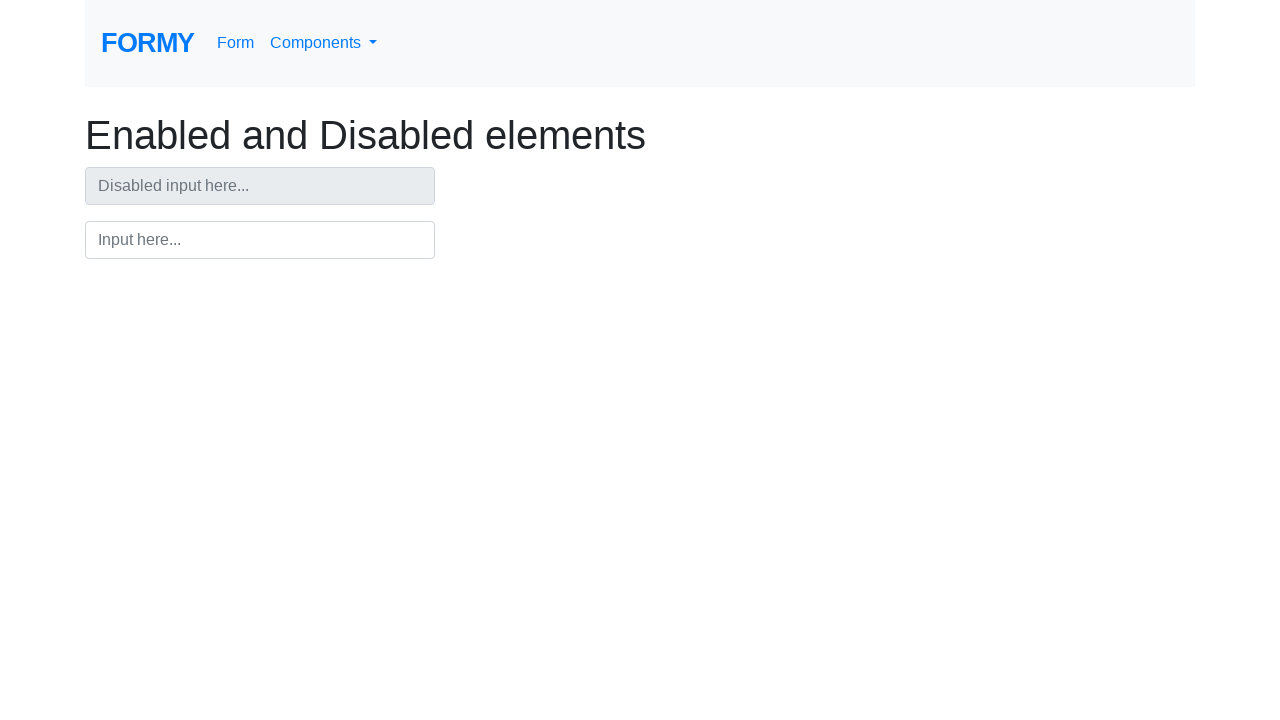

Assertion passed: current URL matches expected URL https://formy-project.herokuapp.com/enabled
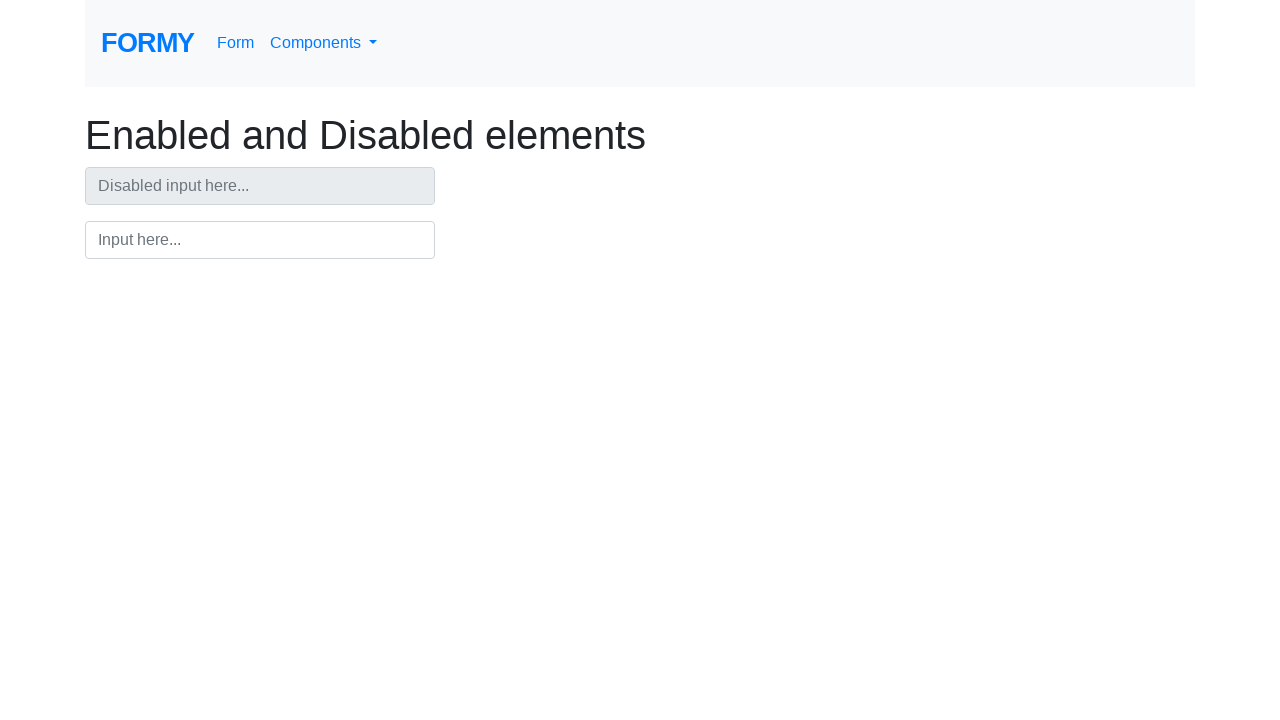

Navigated back from dropdown item page
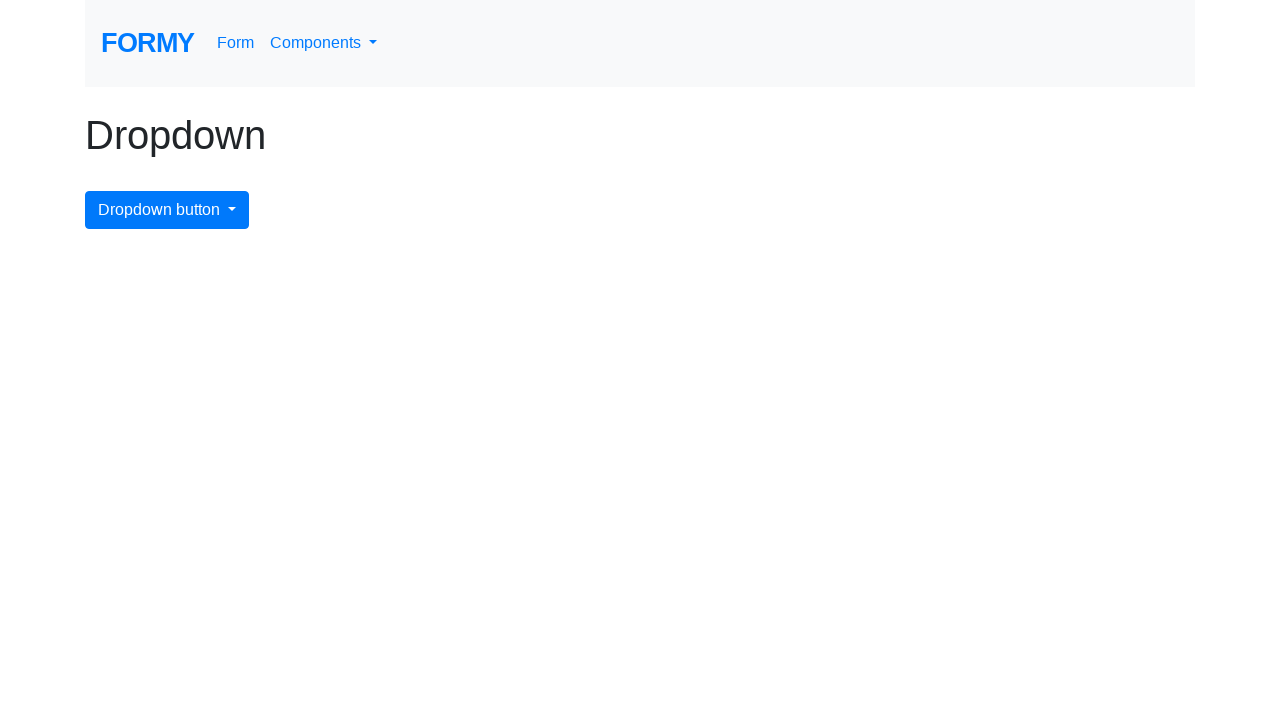

Waited for page to load after navigation
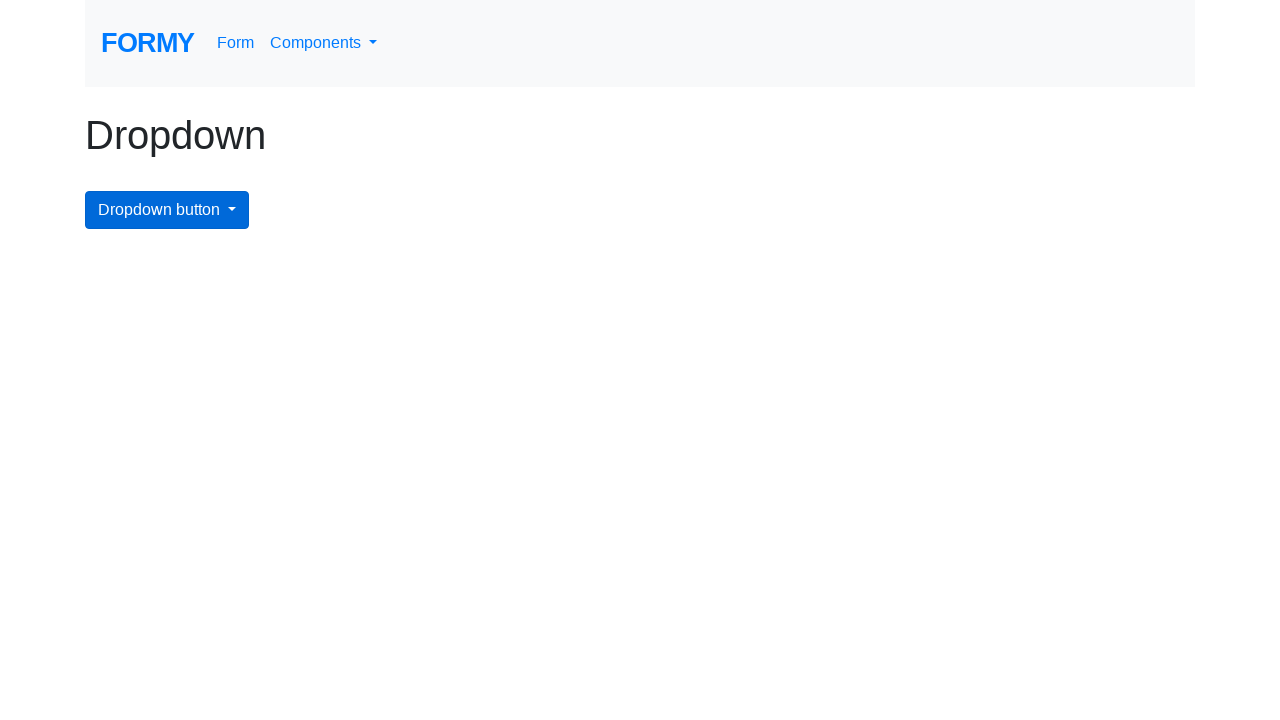

Clicked dropdown button to open menu for next item at (167, 210) on #dropdownMenuButton
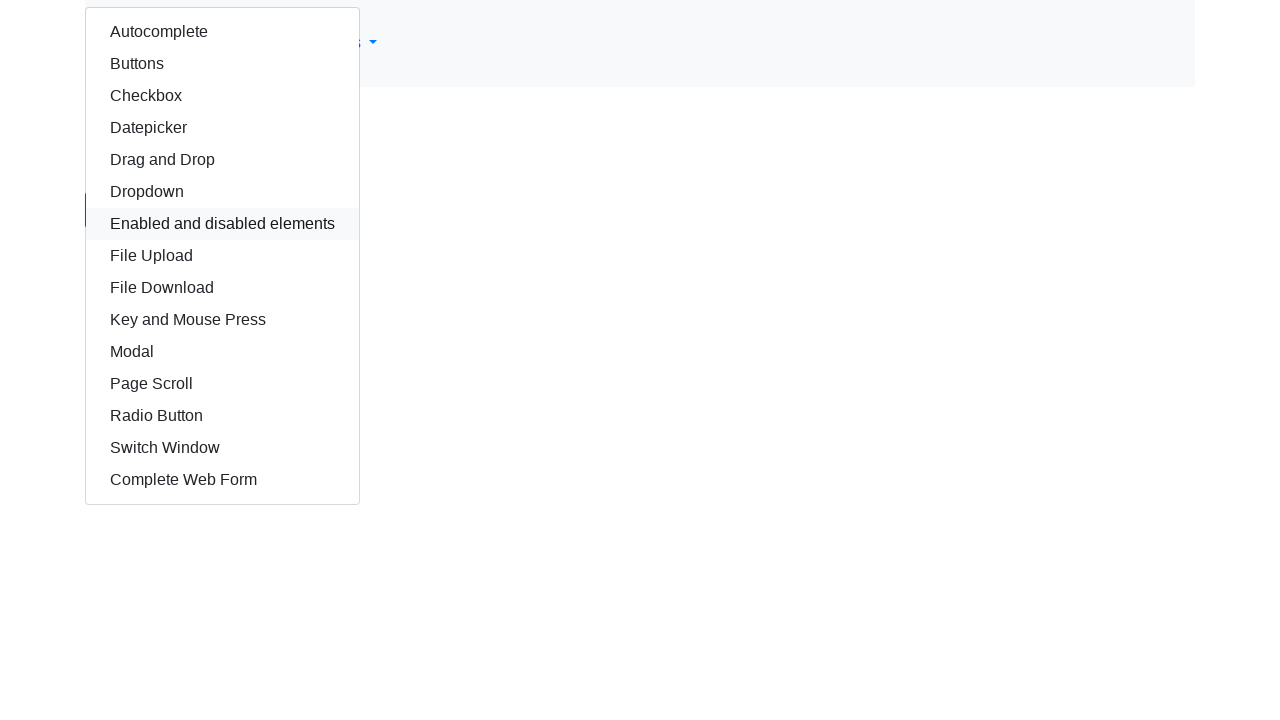

Re-fetched dropdown items after navigation
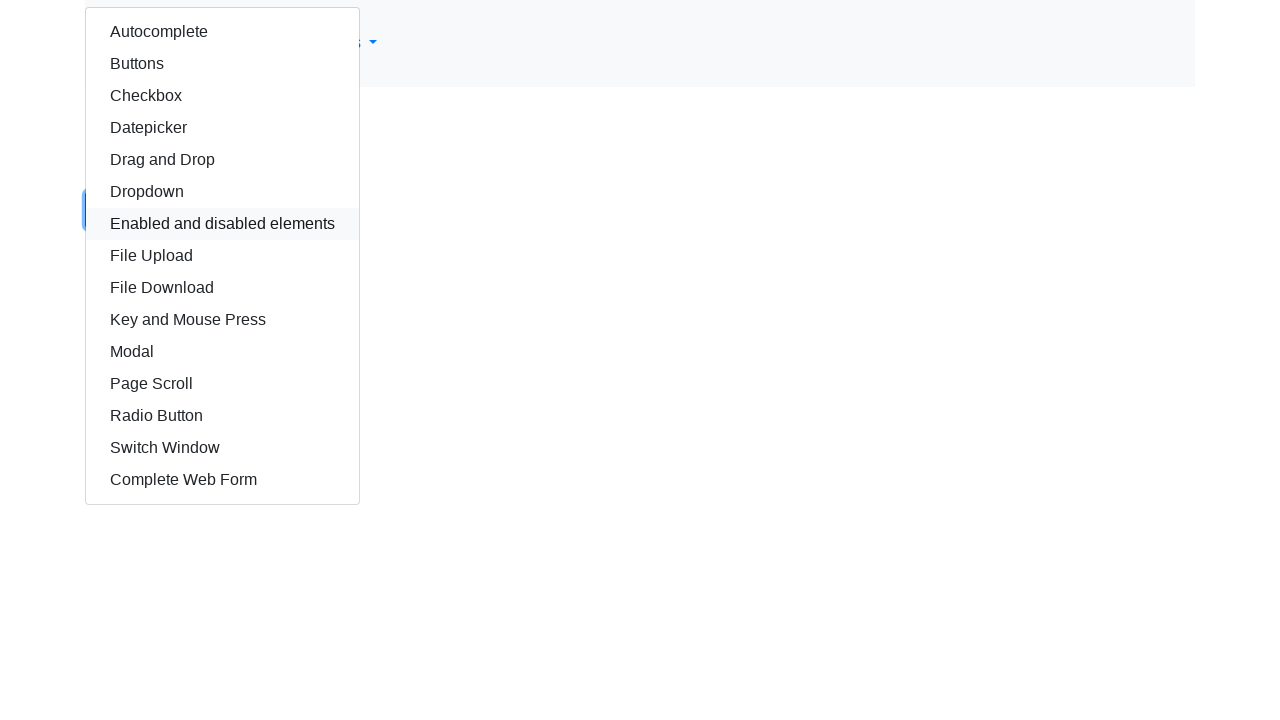

Clicked dropdown item 7 - https://formy-project.herokuapp.com/fileupload at (222, 256) on xpath=//div/div/a >> nth=7
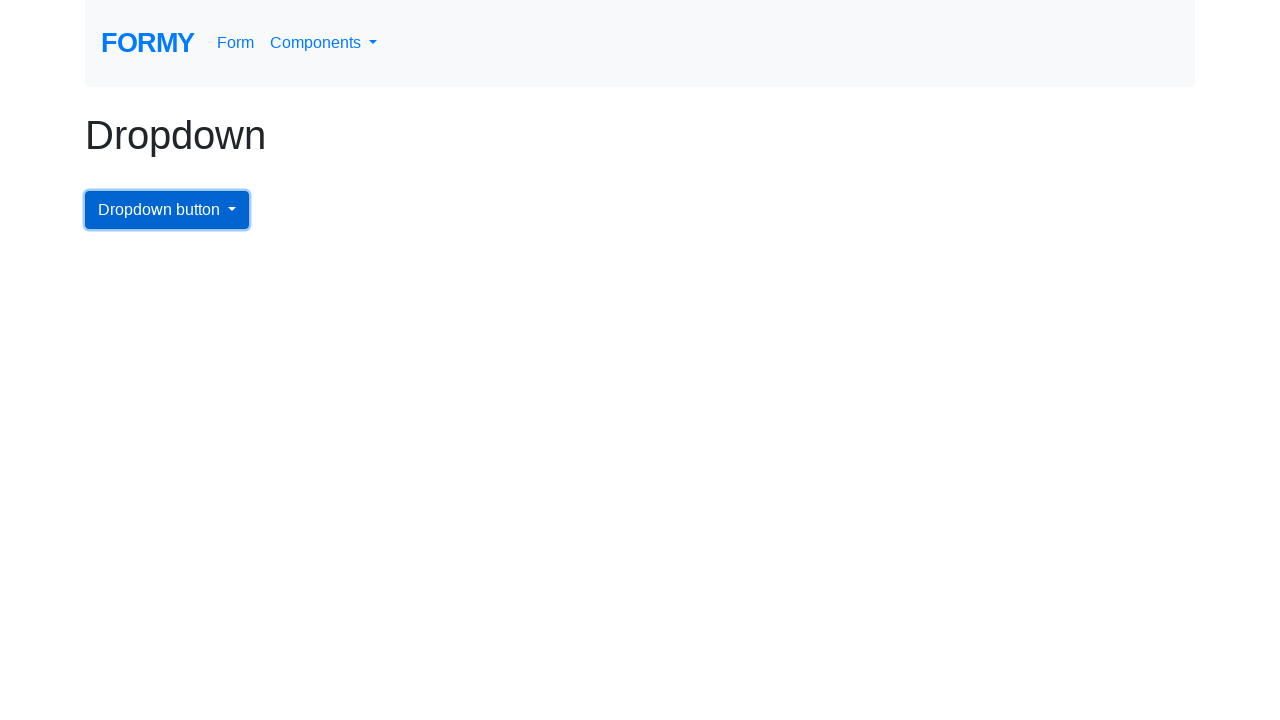

Verified navigation to https://formy-project.herokuapp.com/fileupload
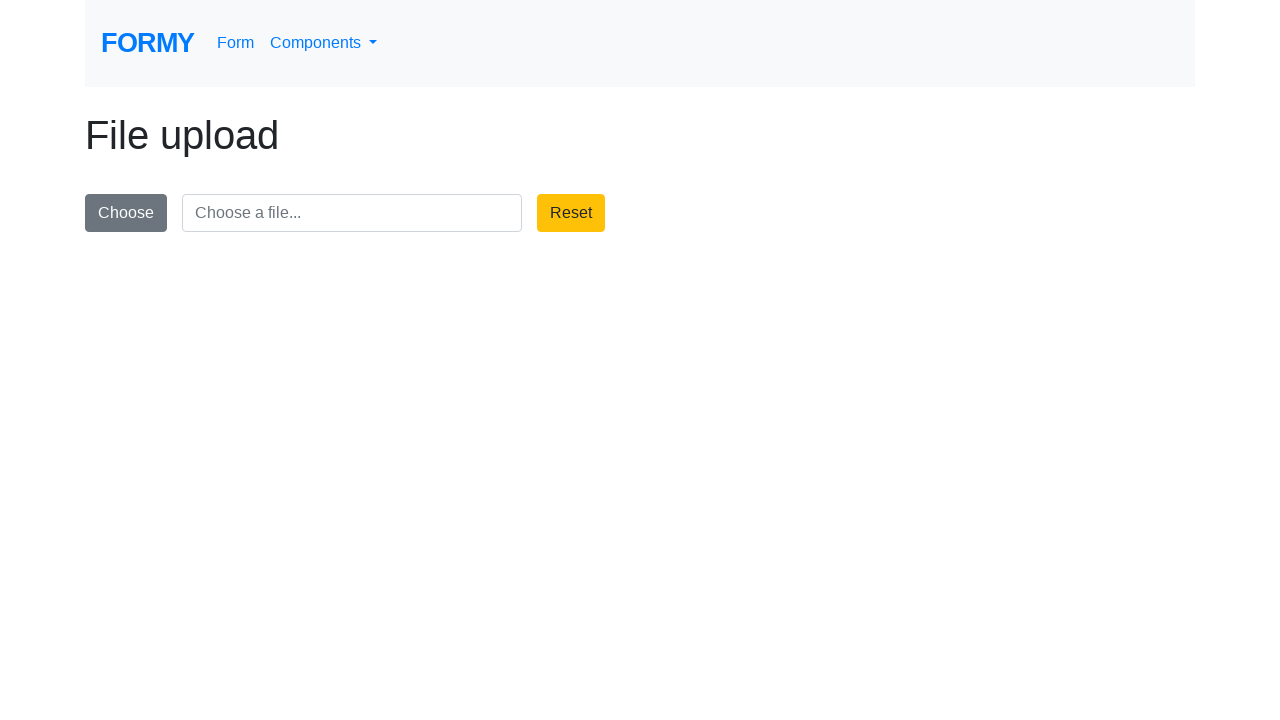

Assertion passed: current URL matches expected URL https://formy-project.herokuapp.com/fileupload
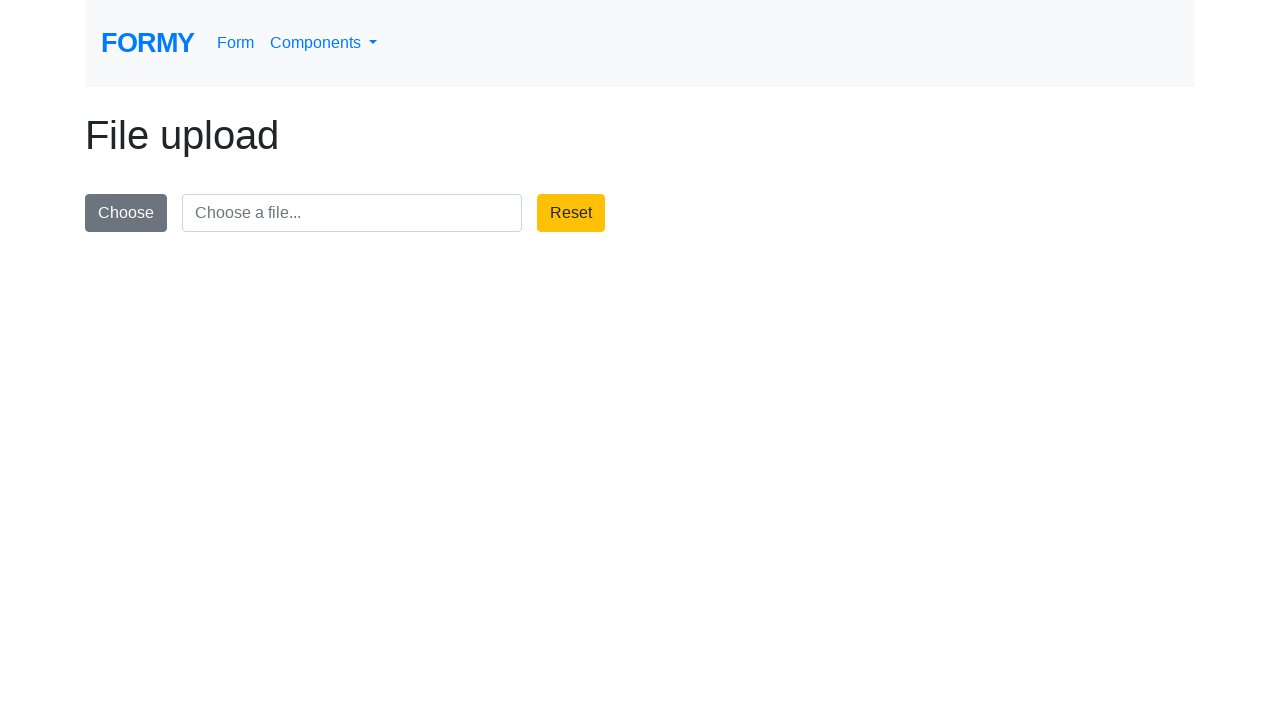

Navigated back from dropdown item page
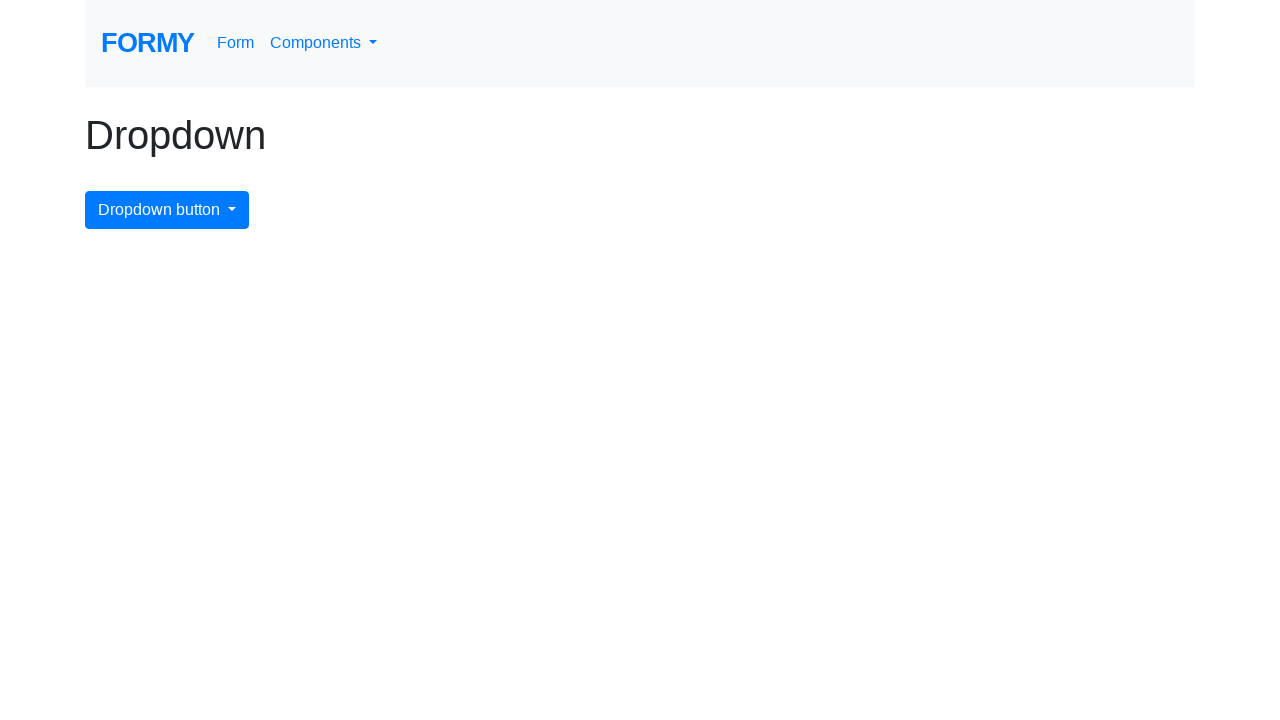

Waited for page to load after navigation
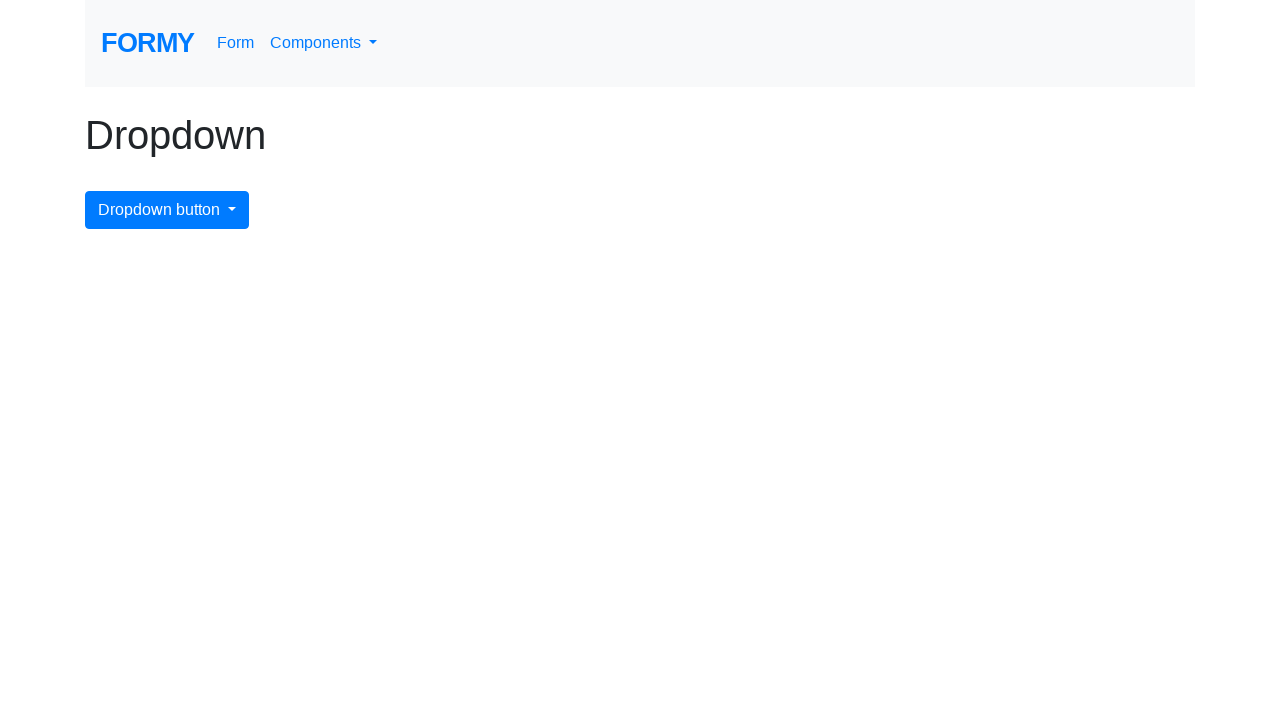

Clicked dropdown button to open menu for next item at (167, 210) on #dropdownMenuButton
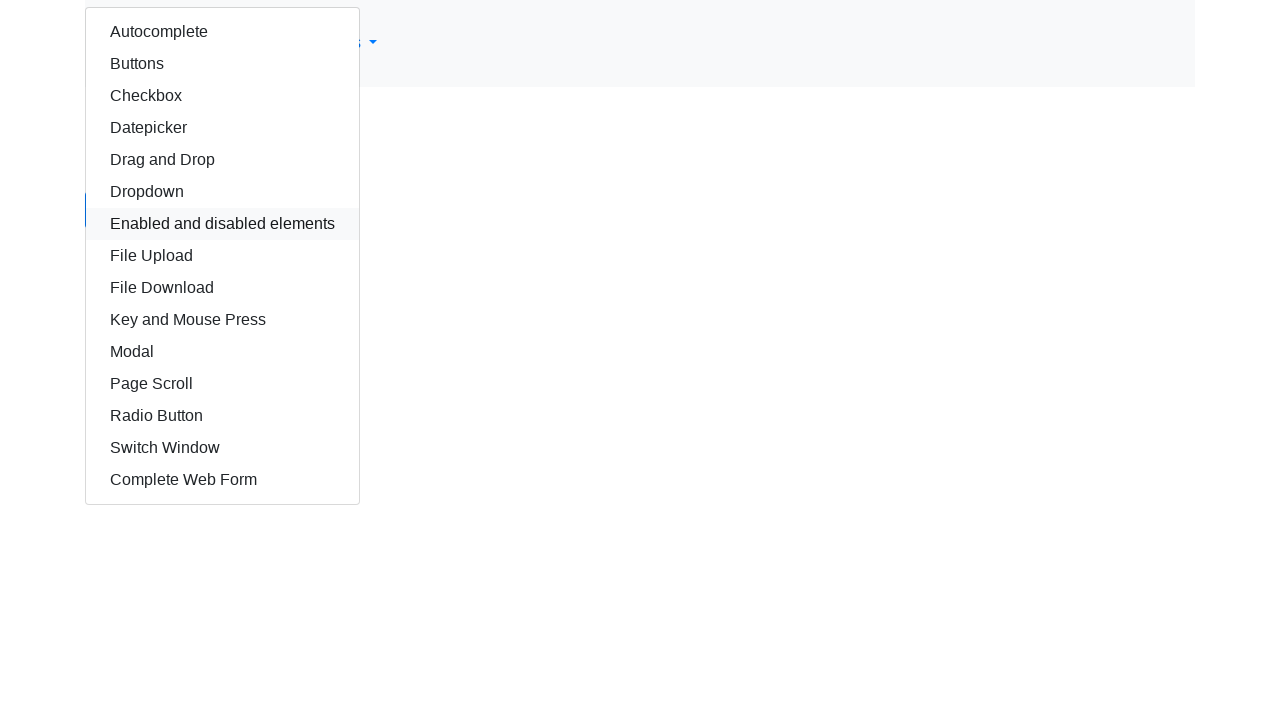

Re-fetched dropdown items after navigation
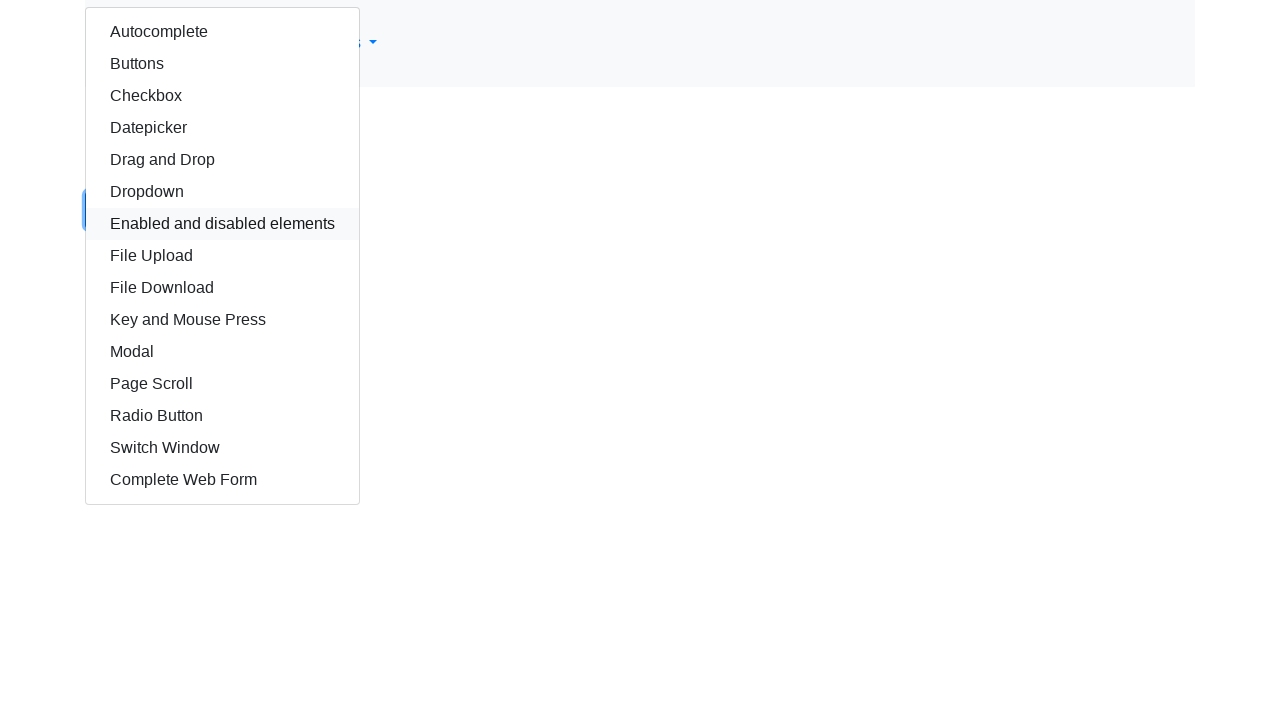

Clicked dropdown item 8 - https://formy-project.herokuapp.com/filedownload at (222, 288) on xpath=//div/div/a >> nth=8
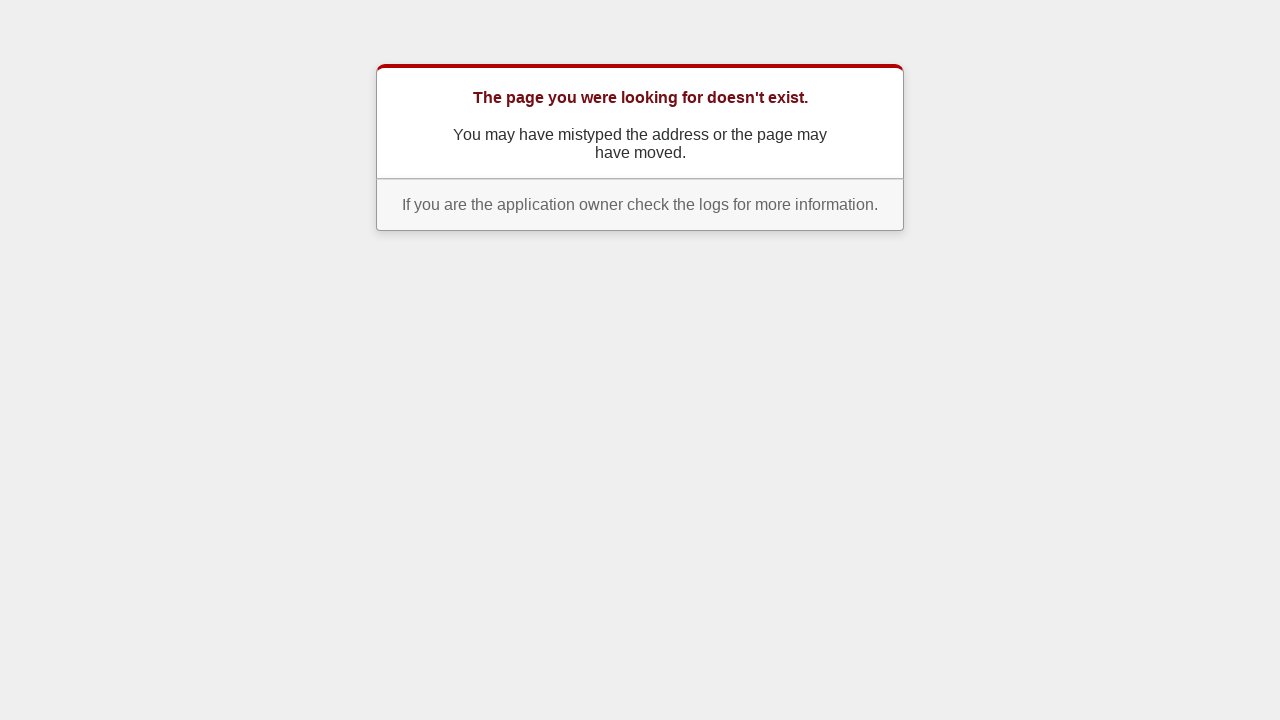

Verified navigation to https://formy-project.herokuapp.com/filedownload
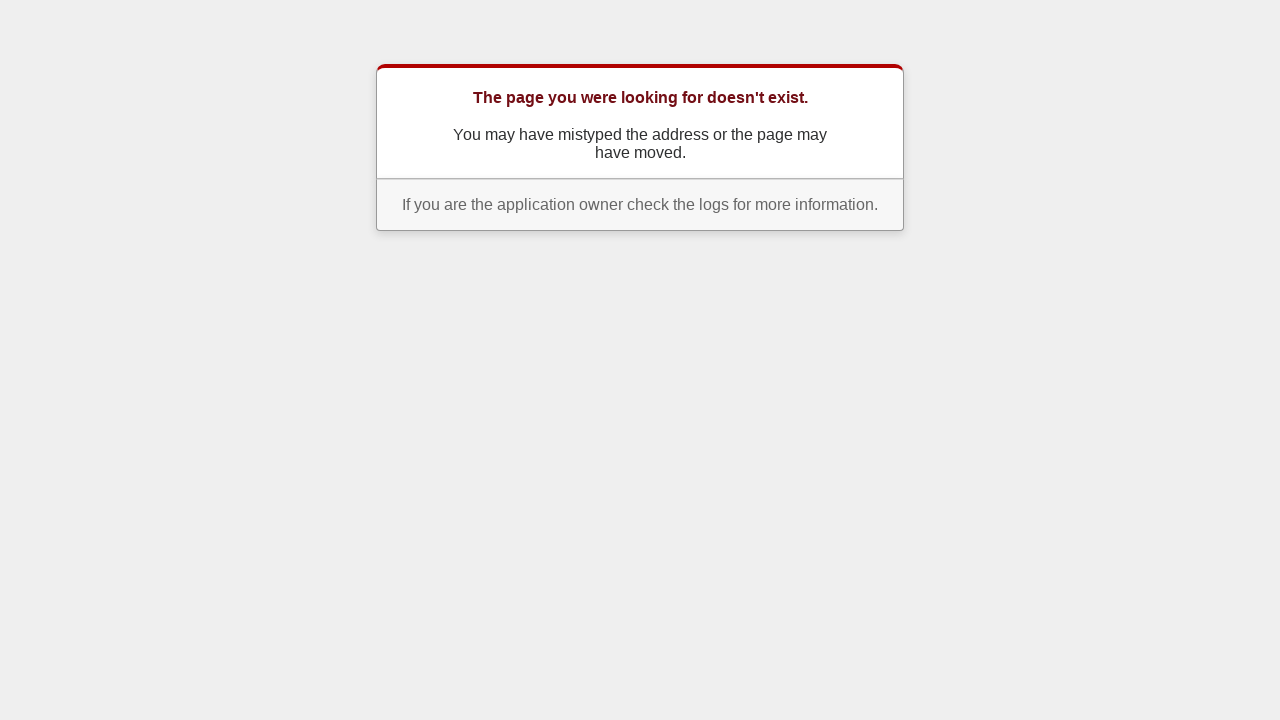

Assertion passed: current URL matches expected URL https://formy-project.herokuapp.com/filedownload
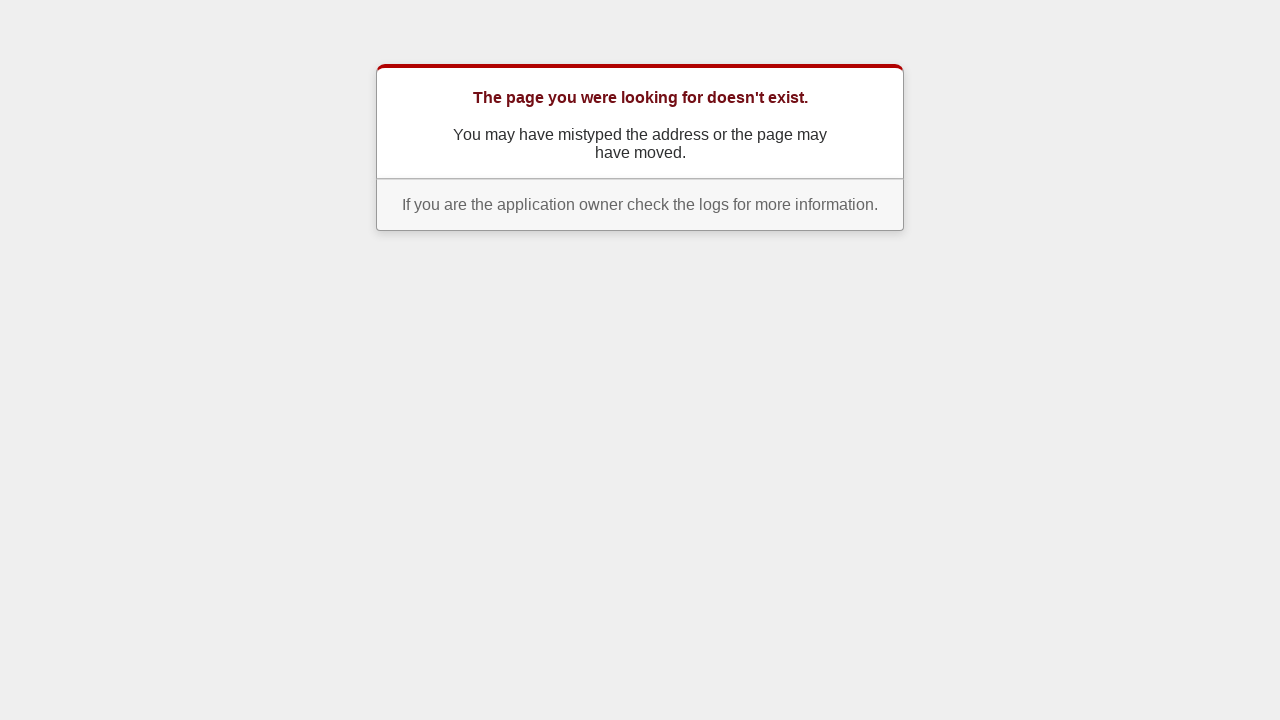

Navigated back from dropdown item page
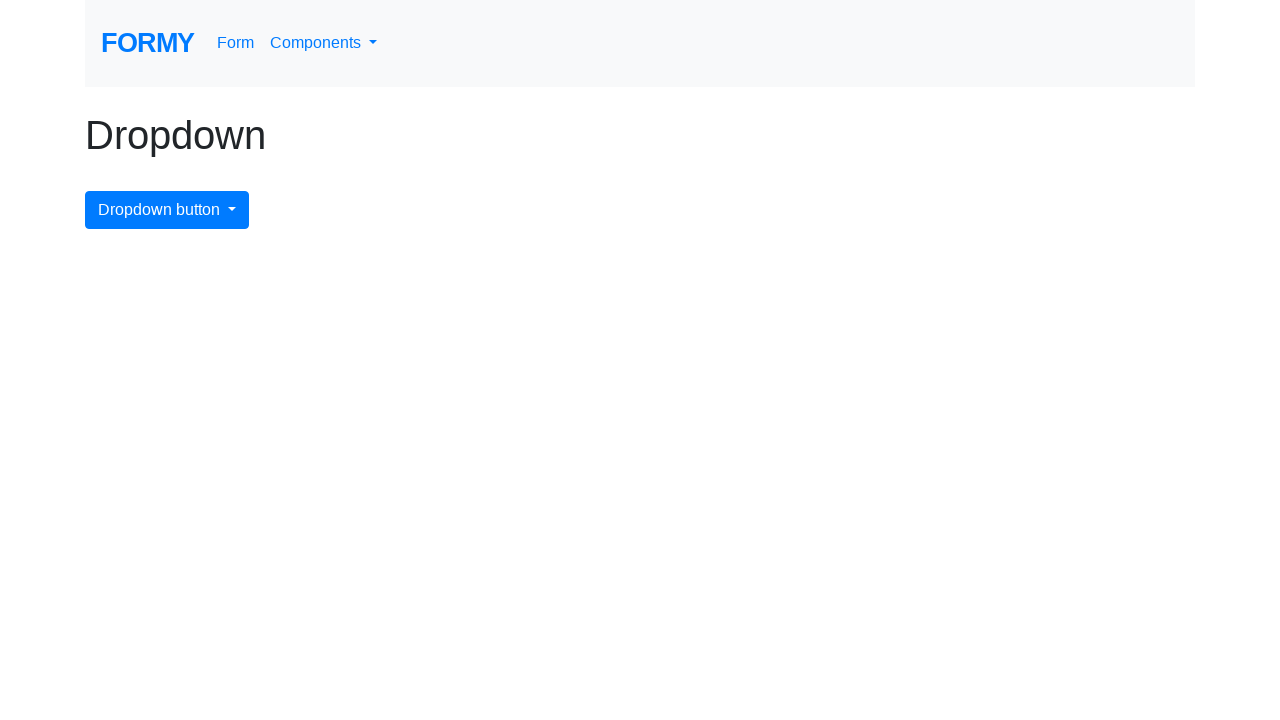

Waited for page to load after navigation
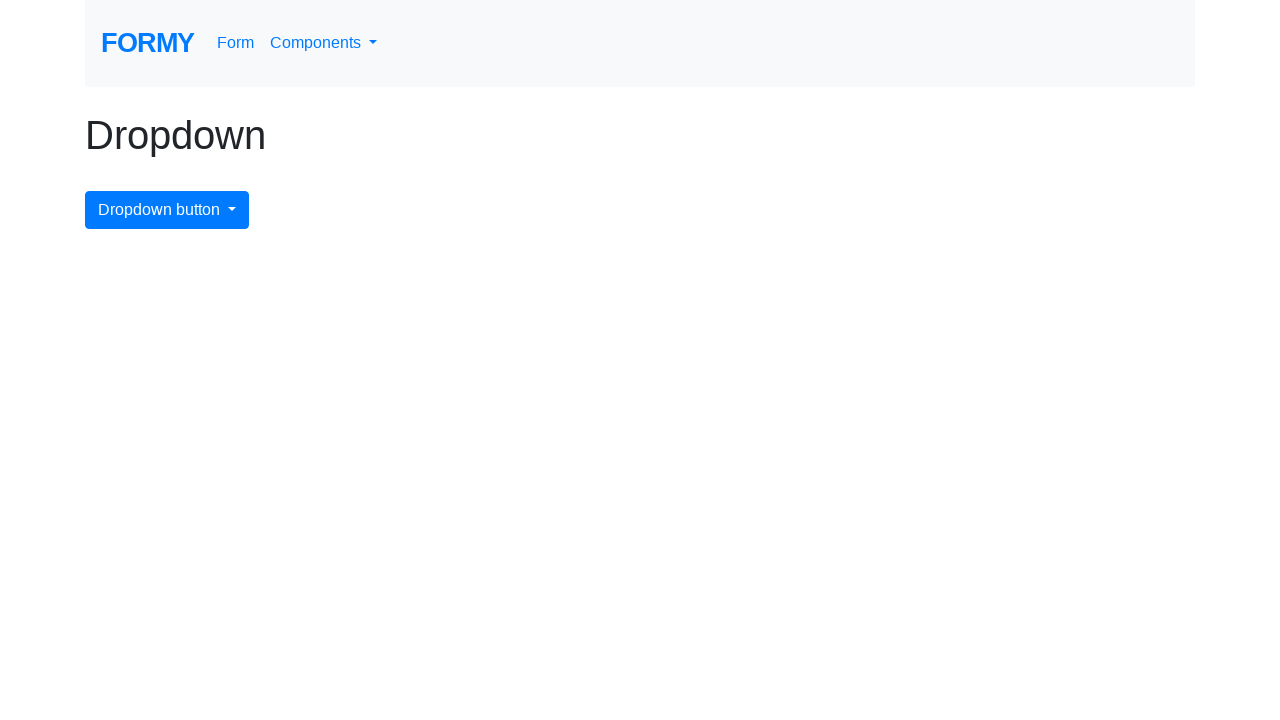

Clicked dropdown button to open menu for next item at (167, 210) on #dropdownMenuButton
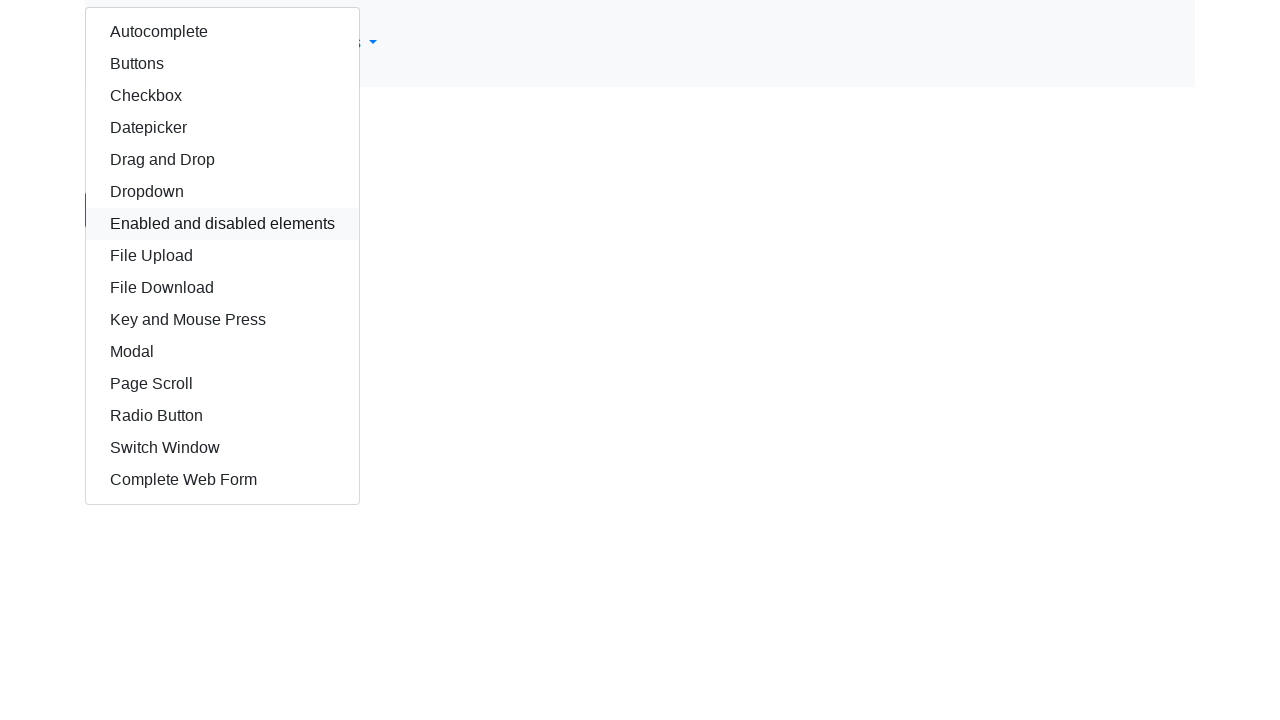

Re-fetched dropdown items after navigation
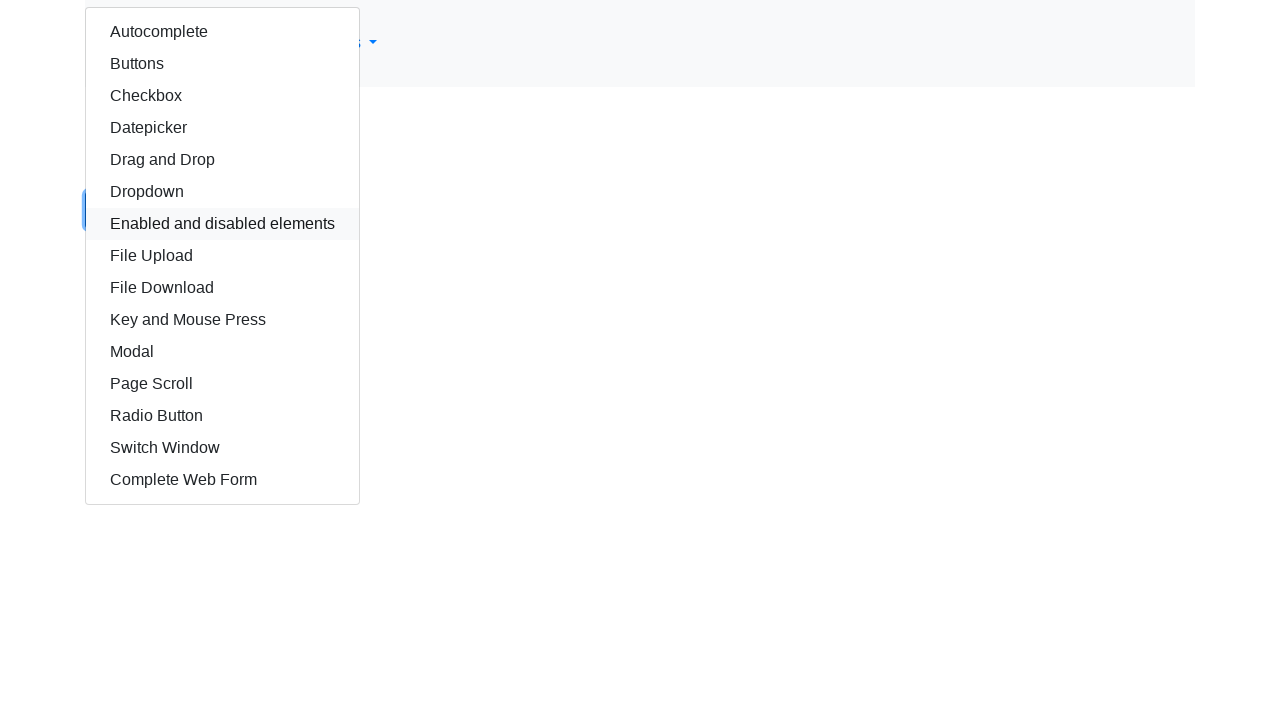

Clicked dropdown item 9 - https://formy-project.herokuapp.com/keypress at (222, 320) on xpath=//div/div/a >> nth=9
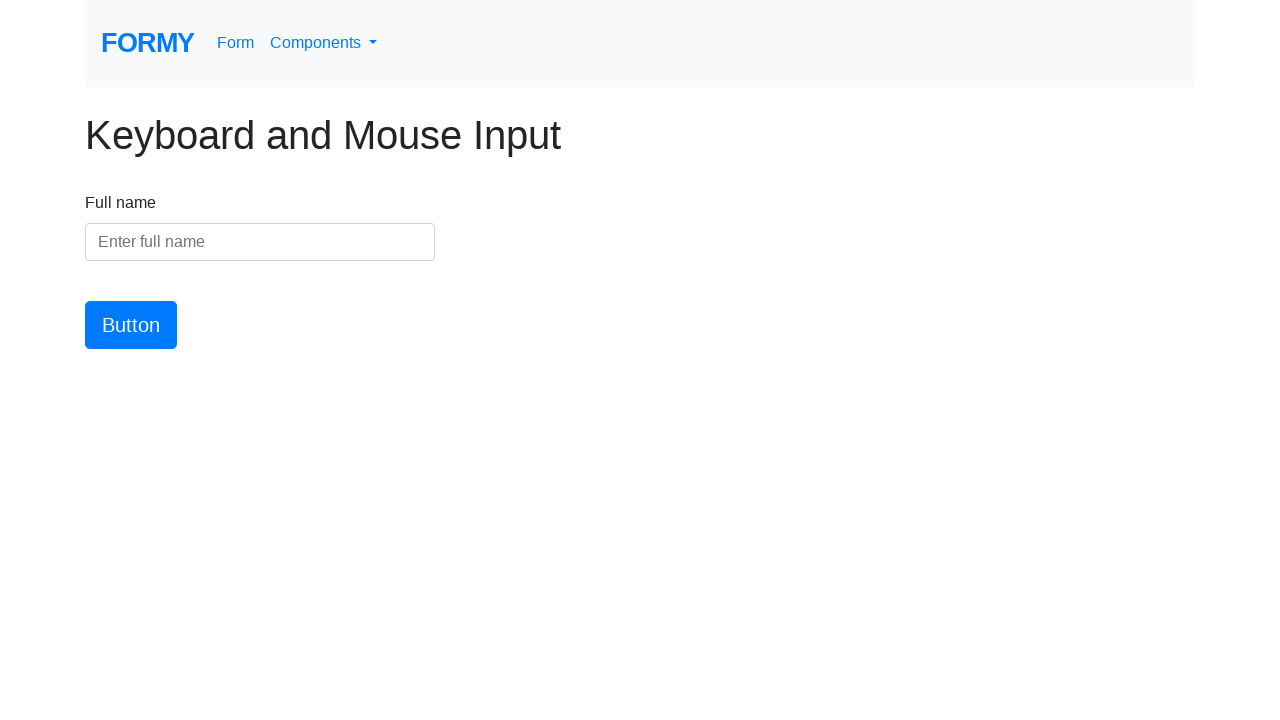

Verified navigation to https://formy-project.herokuapp.com/keypress
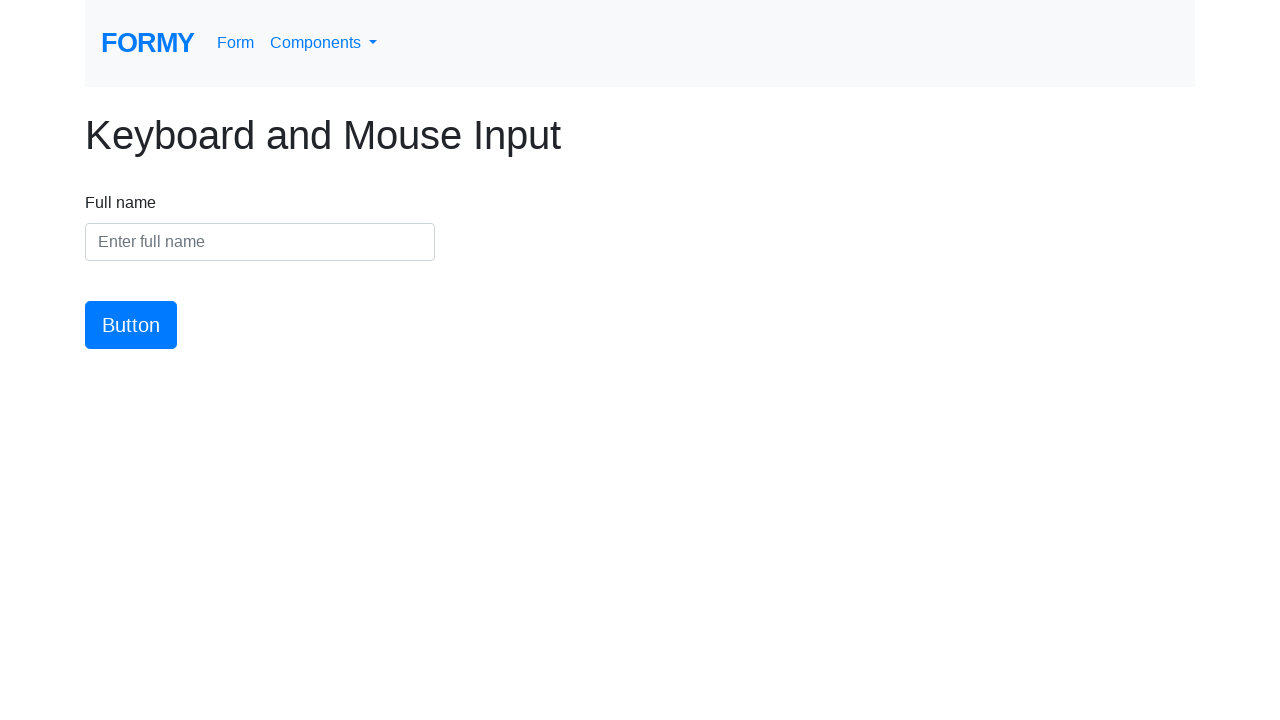

Assertion passed: current URL matches expected URL https://formy-project.herokuapp.com/keypress
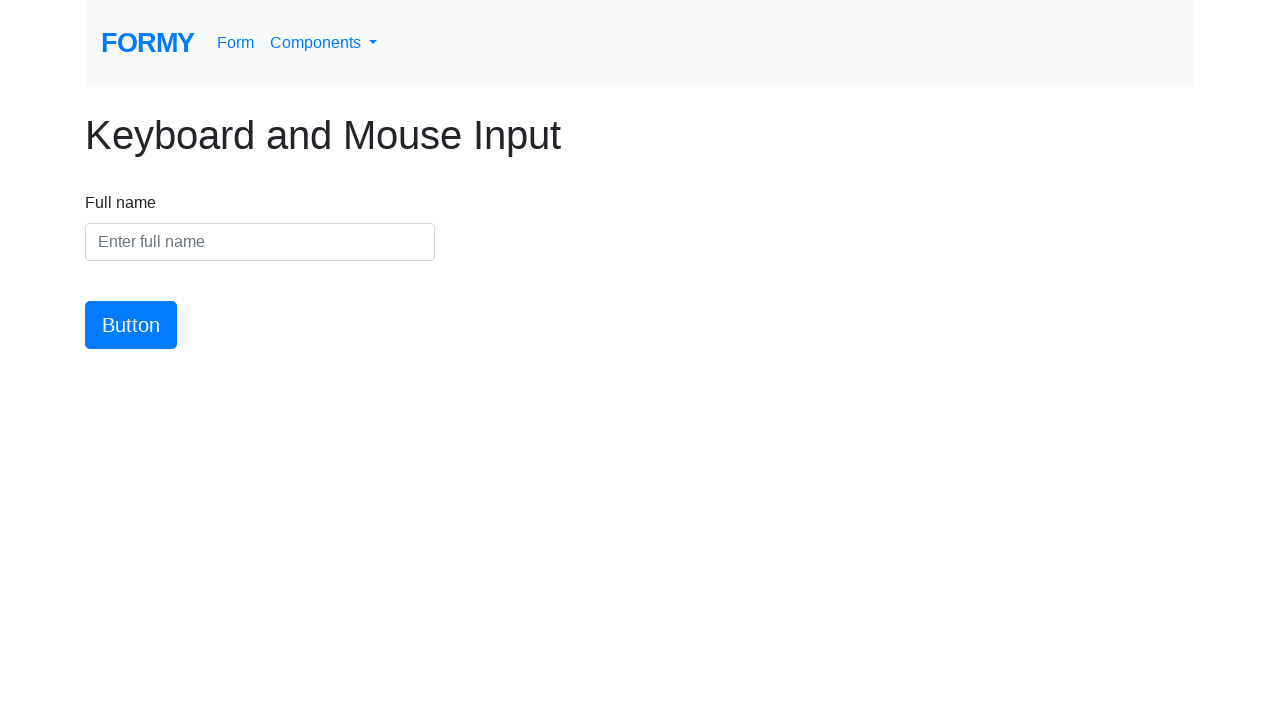

Navigated back from dropdown item page
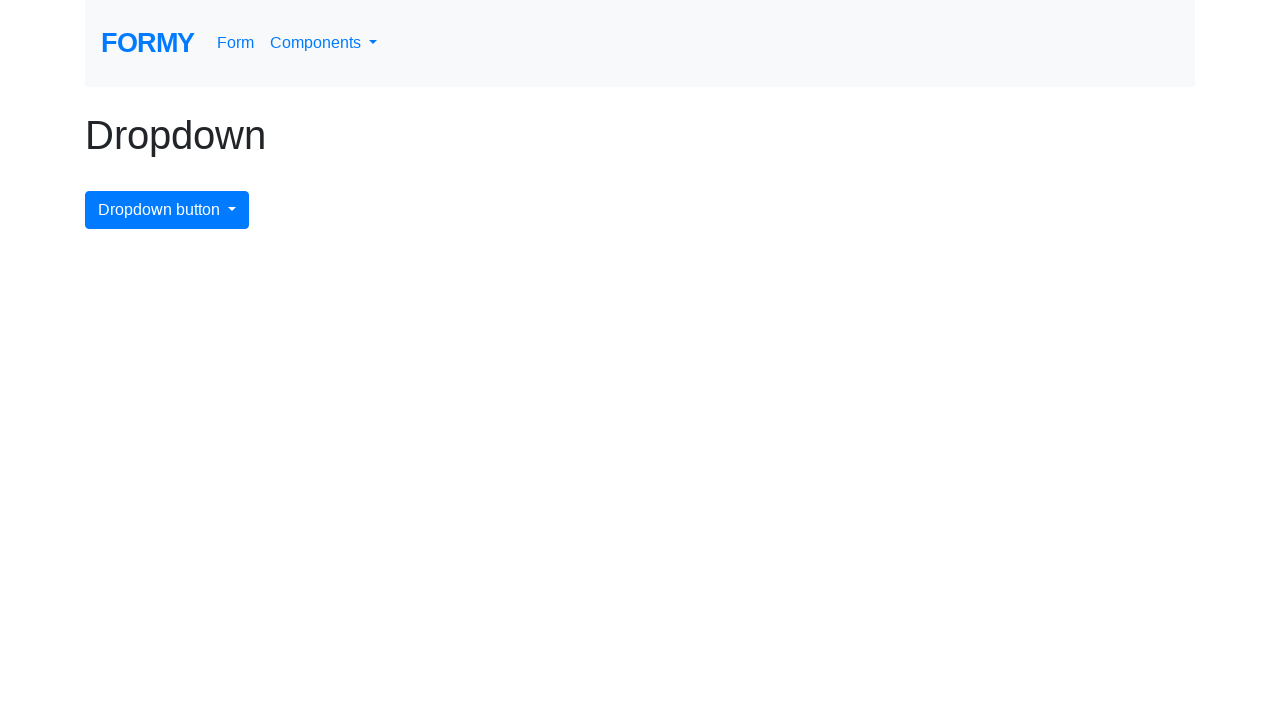

Waited for page to load after navigation
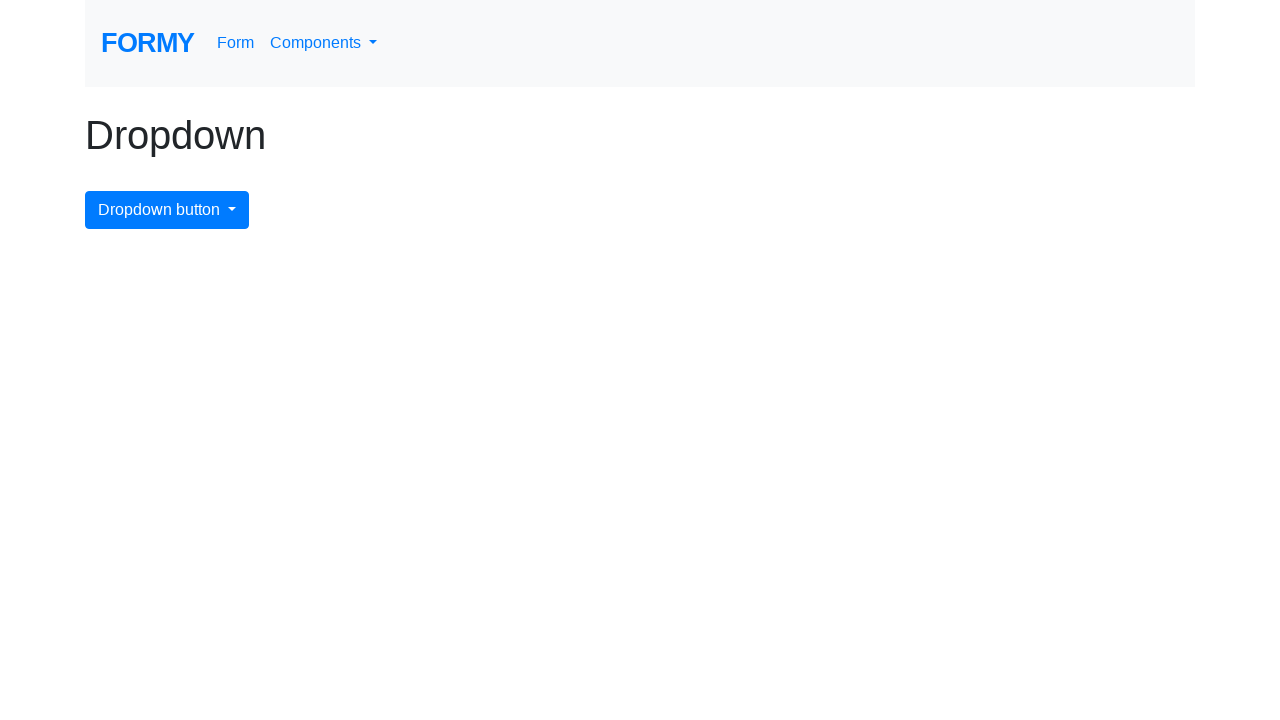

Clicked dropdown button to open menu for next item at (167, 210) on #dropdownMenuButton
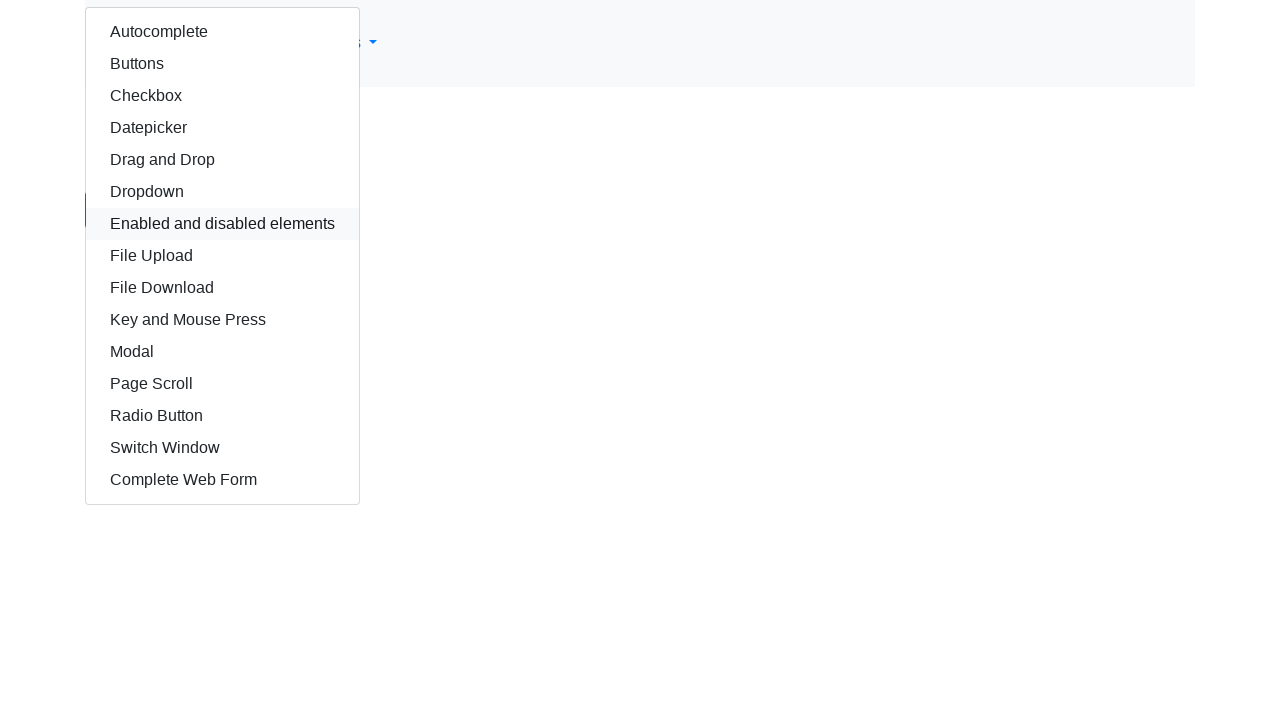

Re-fetched dropdown items after navigation
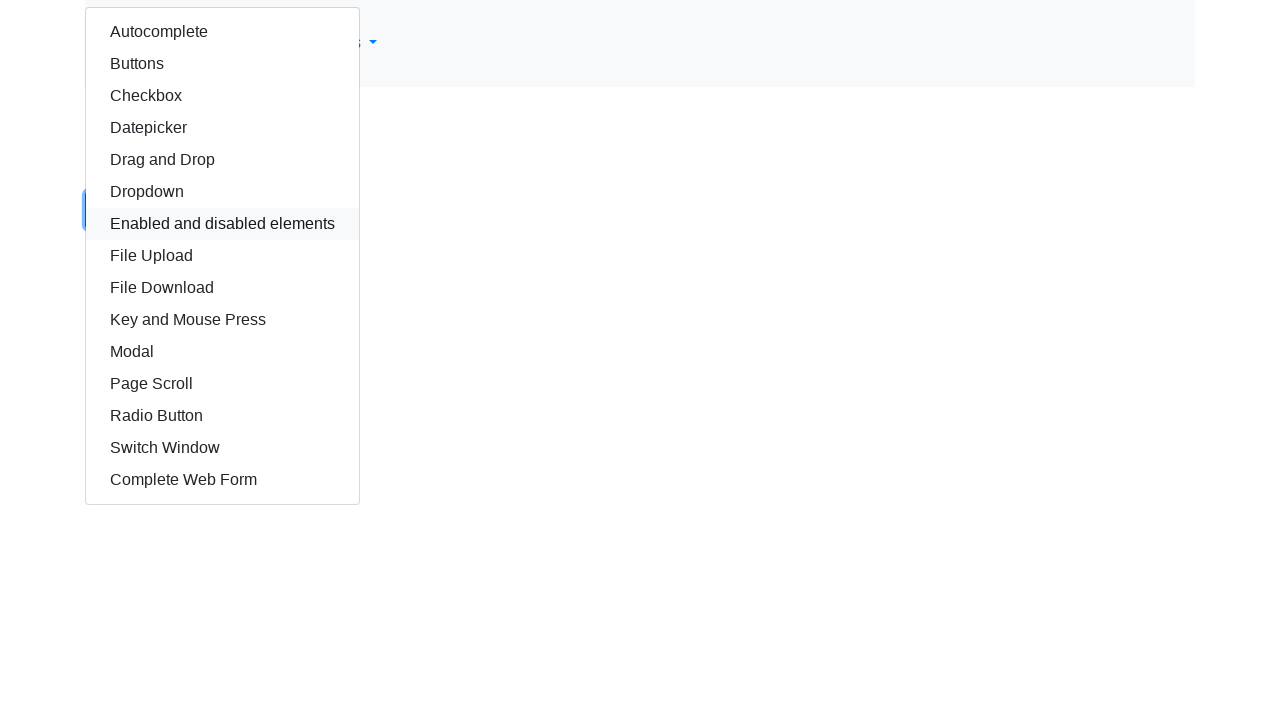

Clicked dropdown item 10 - https://formy-project.herokuapp.com/modal at (222, 352) on xpath=//div/div/a >> nth=10
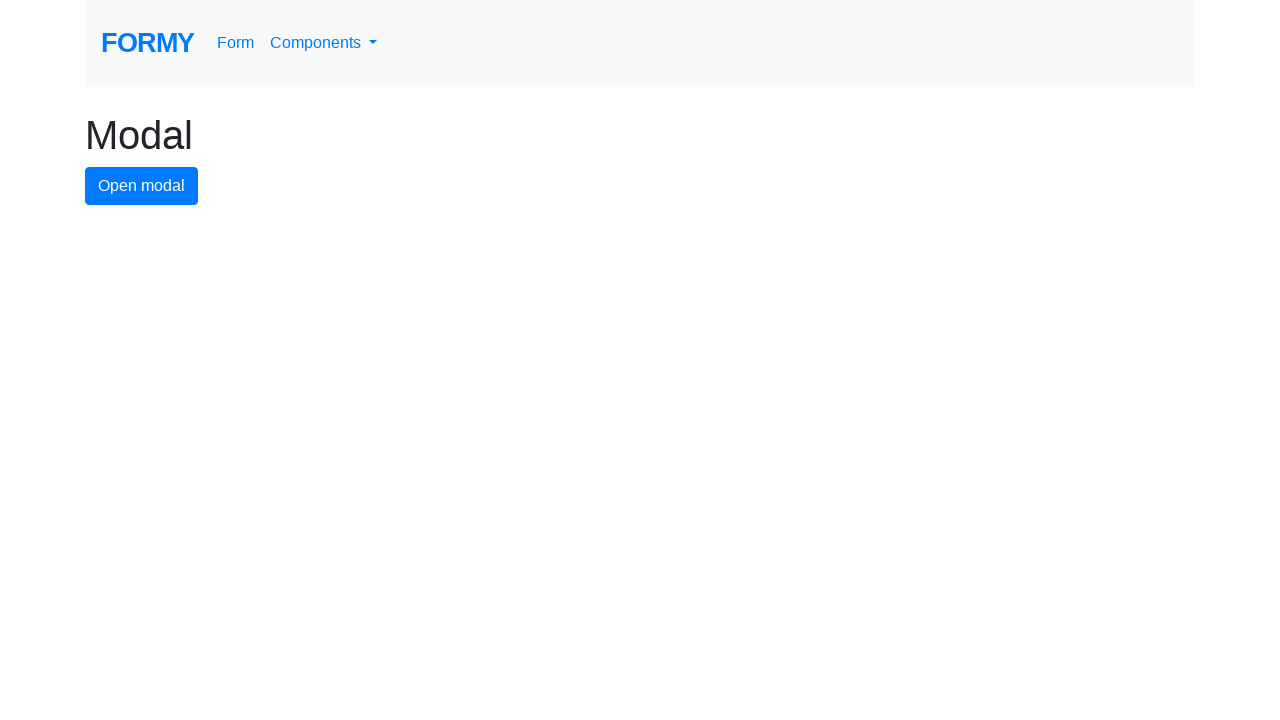

Verified navigation to https://formy-project.herokuapp.com/modal
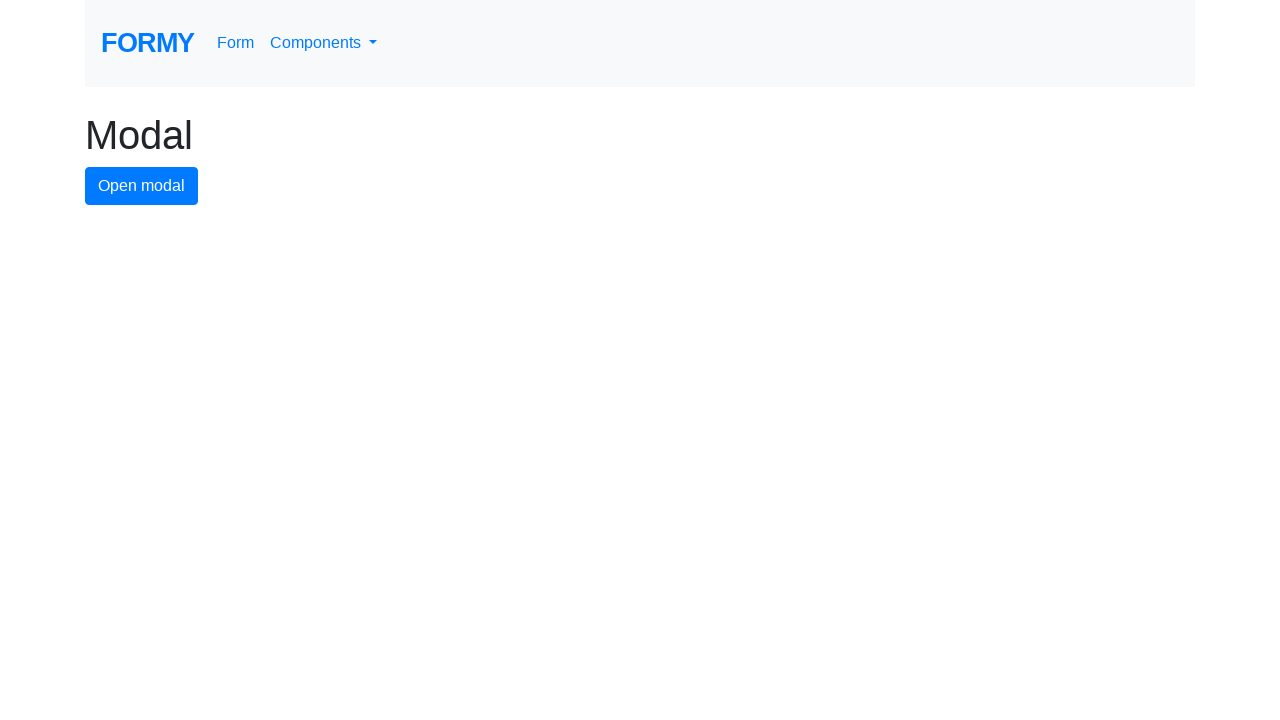

Assertion passed: current URL matches expected URL https://formy-project.herokuapp.com/modal
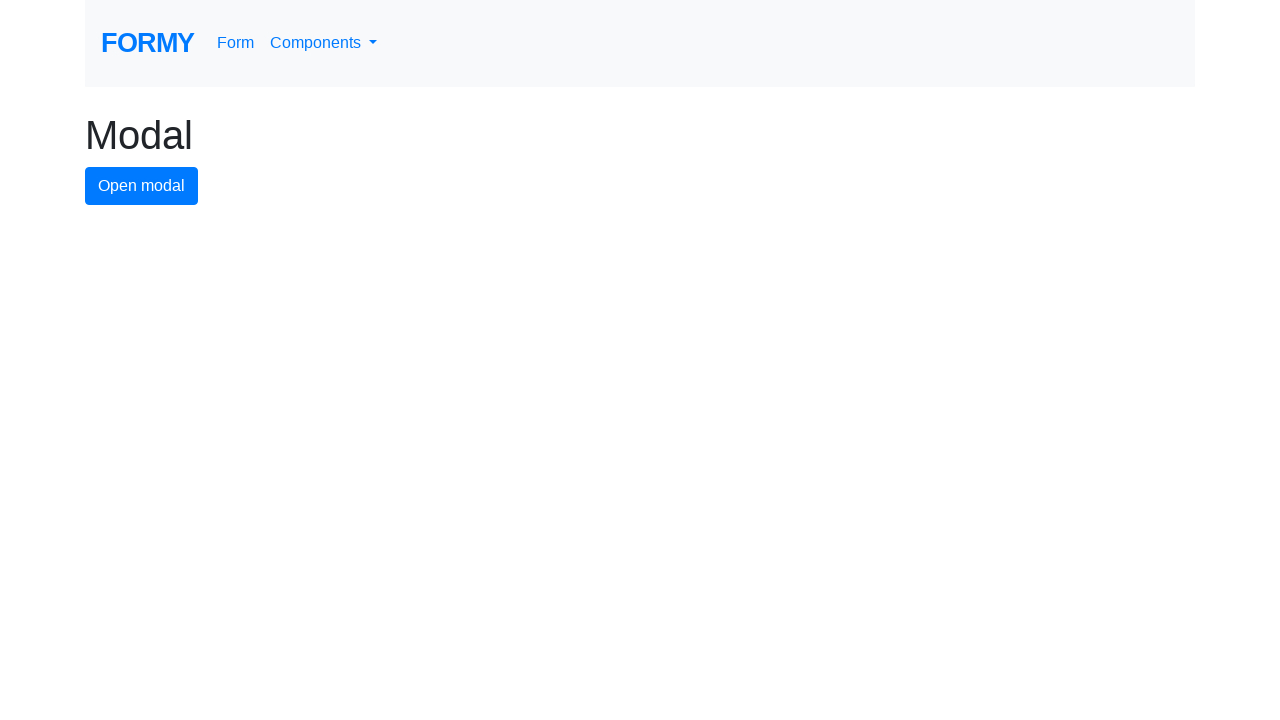

Navigated back from dropdown item page
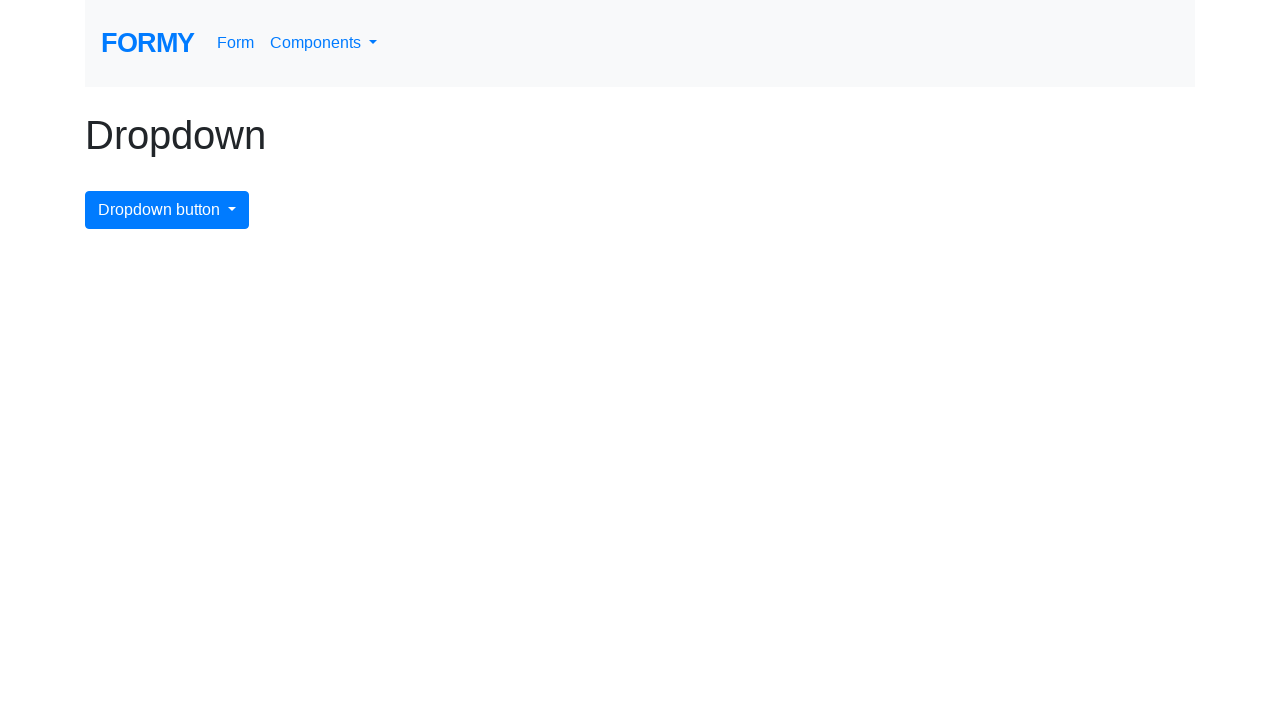

Waited for page to load after navigation
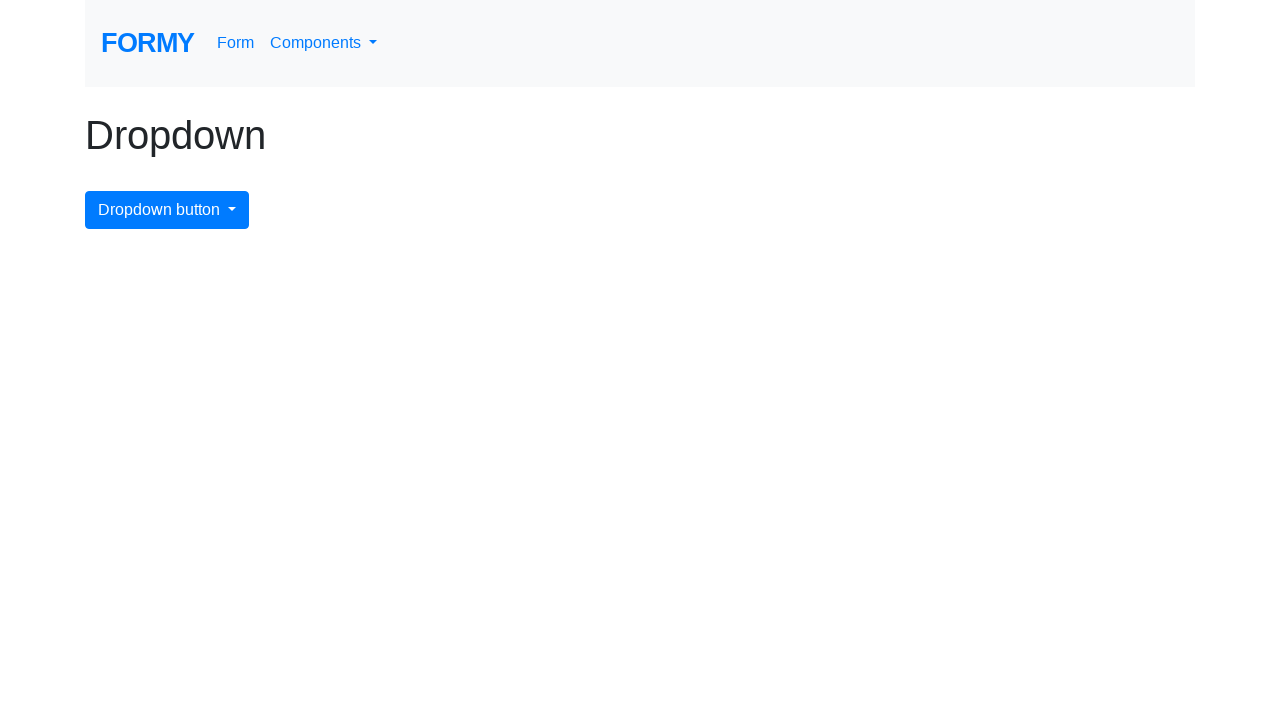

Clicked dropdown button to open menu for next item at (167, 210) on #dropdownMenuButton
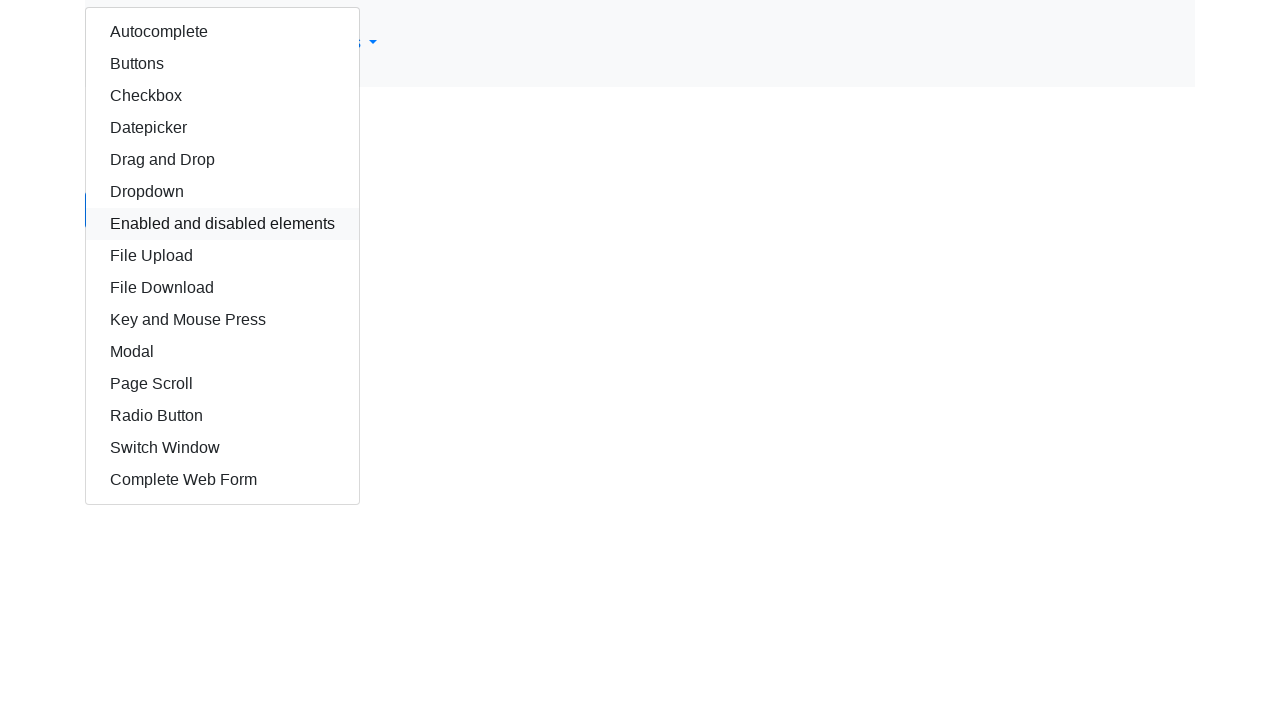

Re-fetched dropdown items after navigation
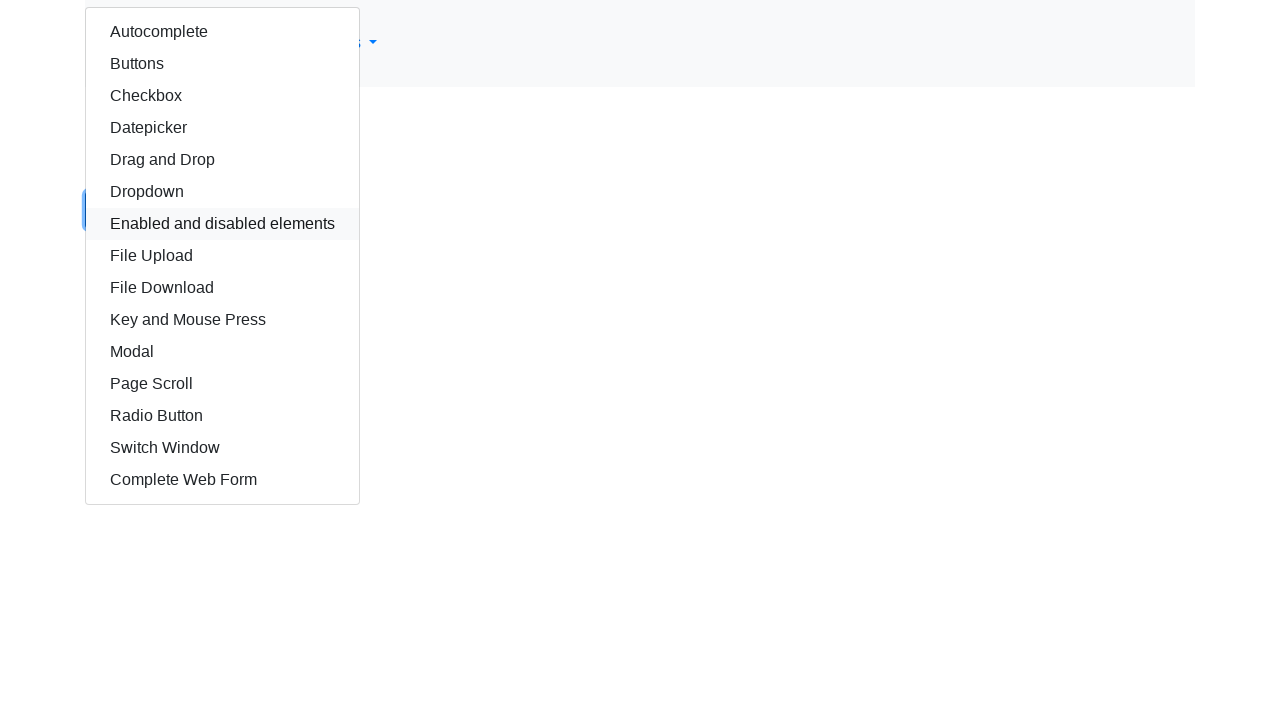

Clicked dropdown item 11 - https://formy-project.herokuapp.com/scroll at (222, 384) on xpath=//div/div/a >> nth=11
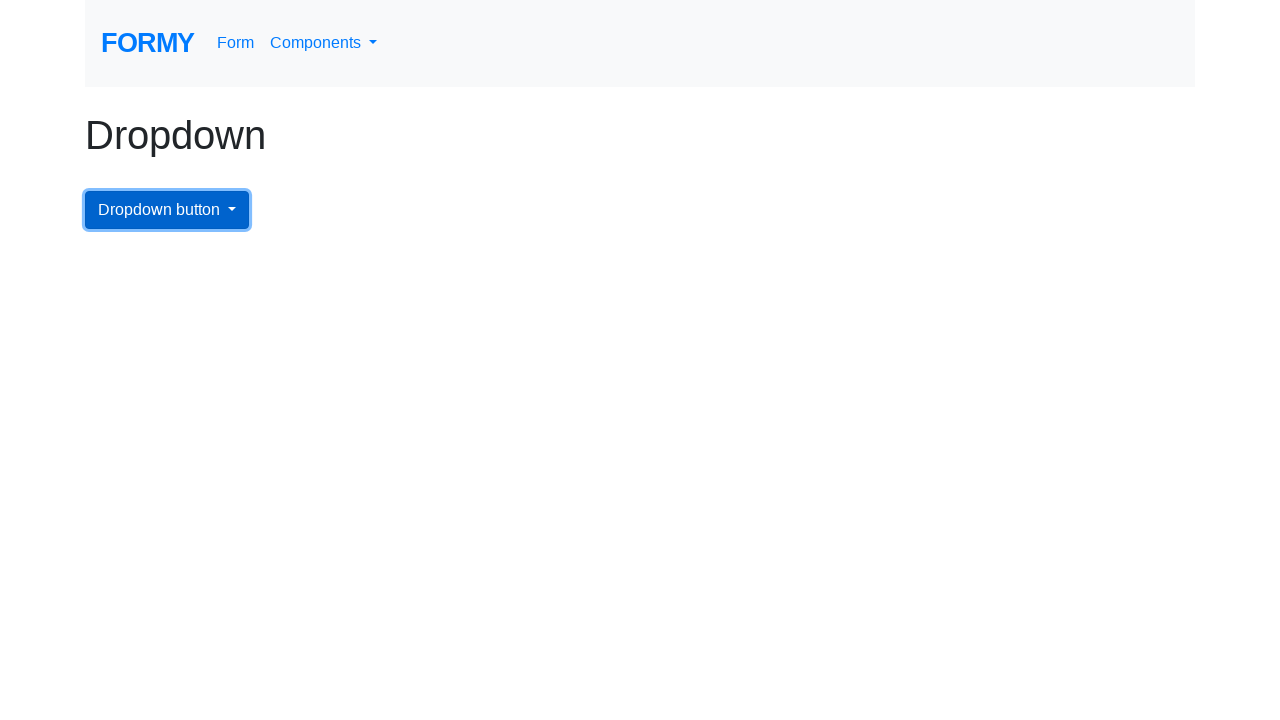

Verified navigation to https://formy-project.herokuapp.com/scroll
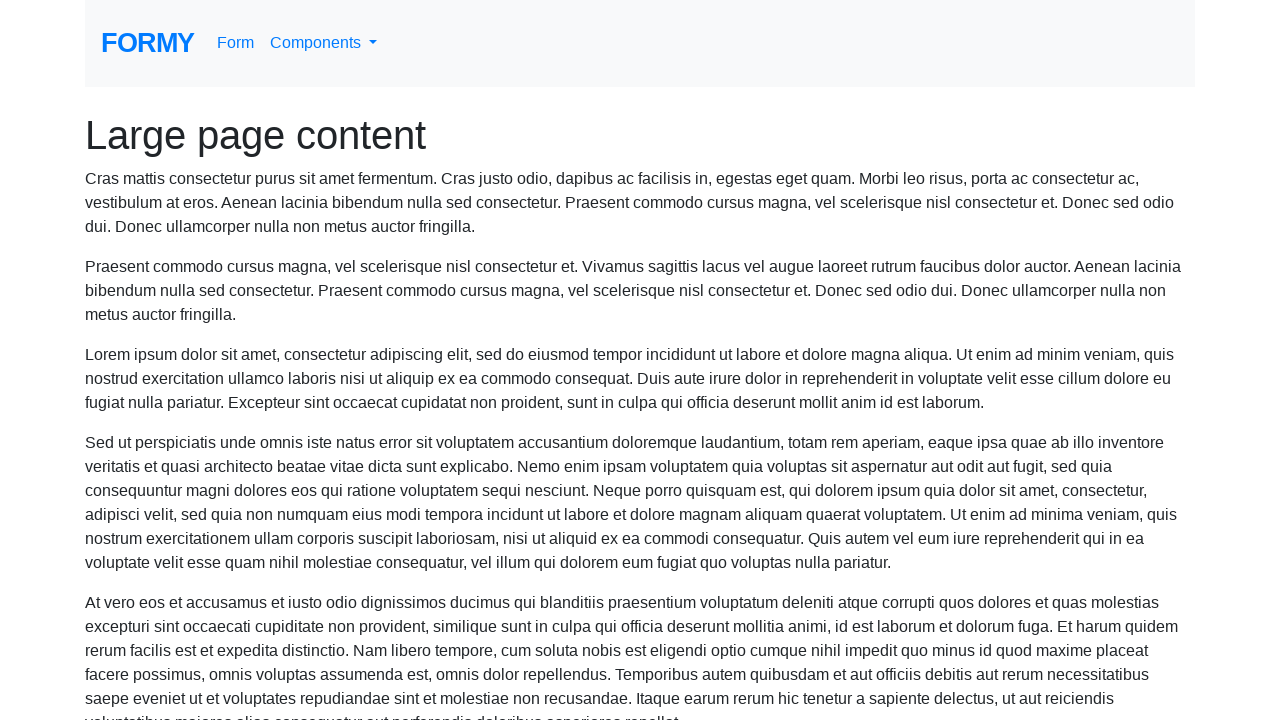

Assertion passed: current URL matches expected URL https://formy-project.herokuapp.com/scroll
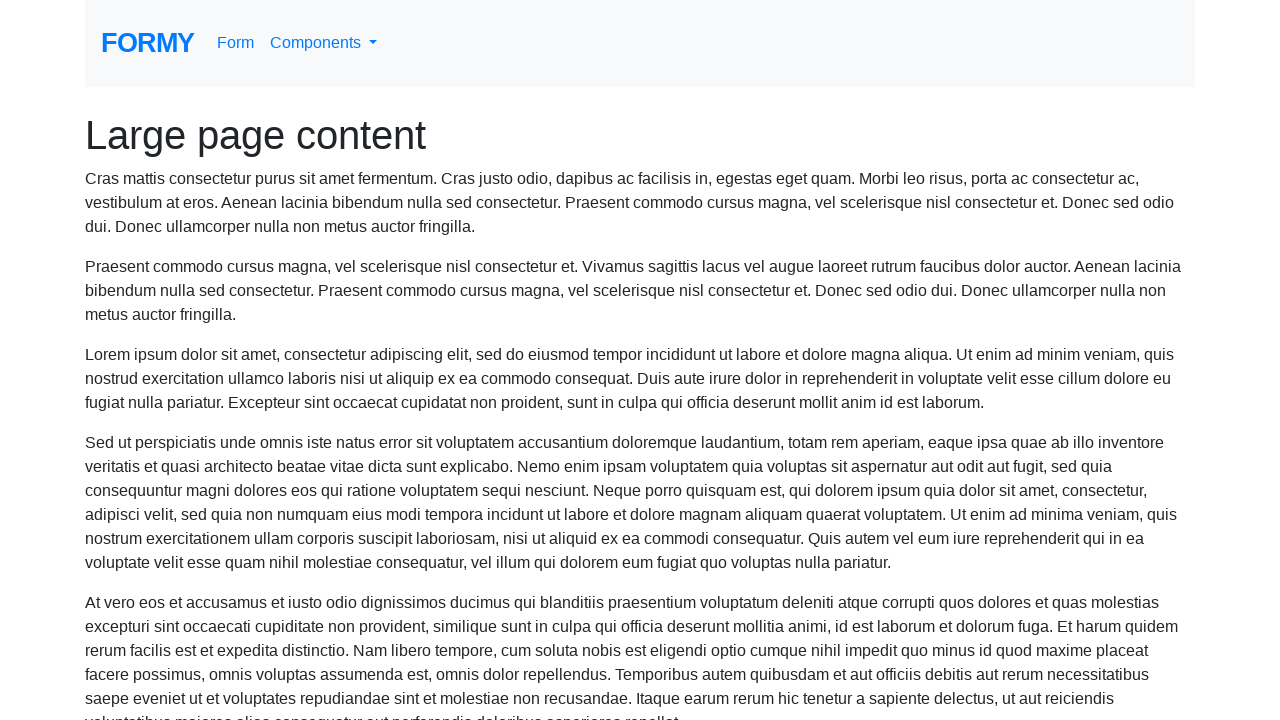

Navigated back from dropdown item page
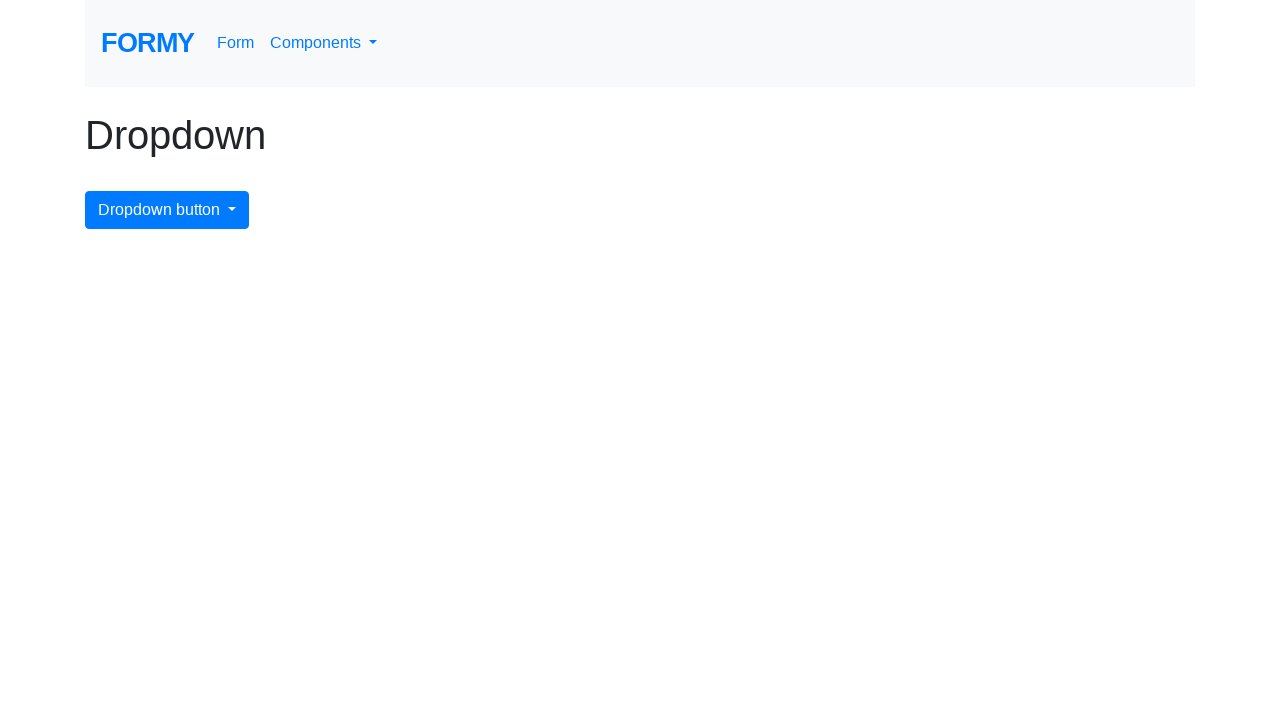

Waited for page to load after navigation
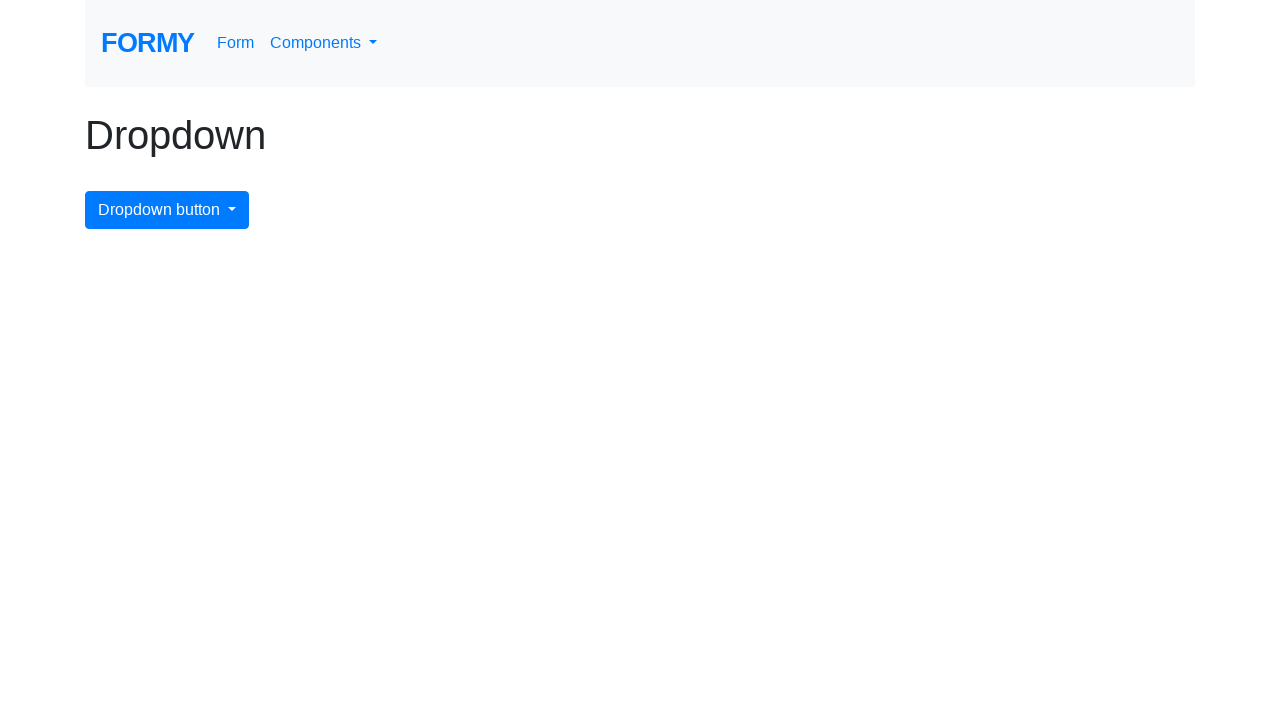

Clicked dropdown button to open menu for next item at (167, 210) on #dropdownMenuButton
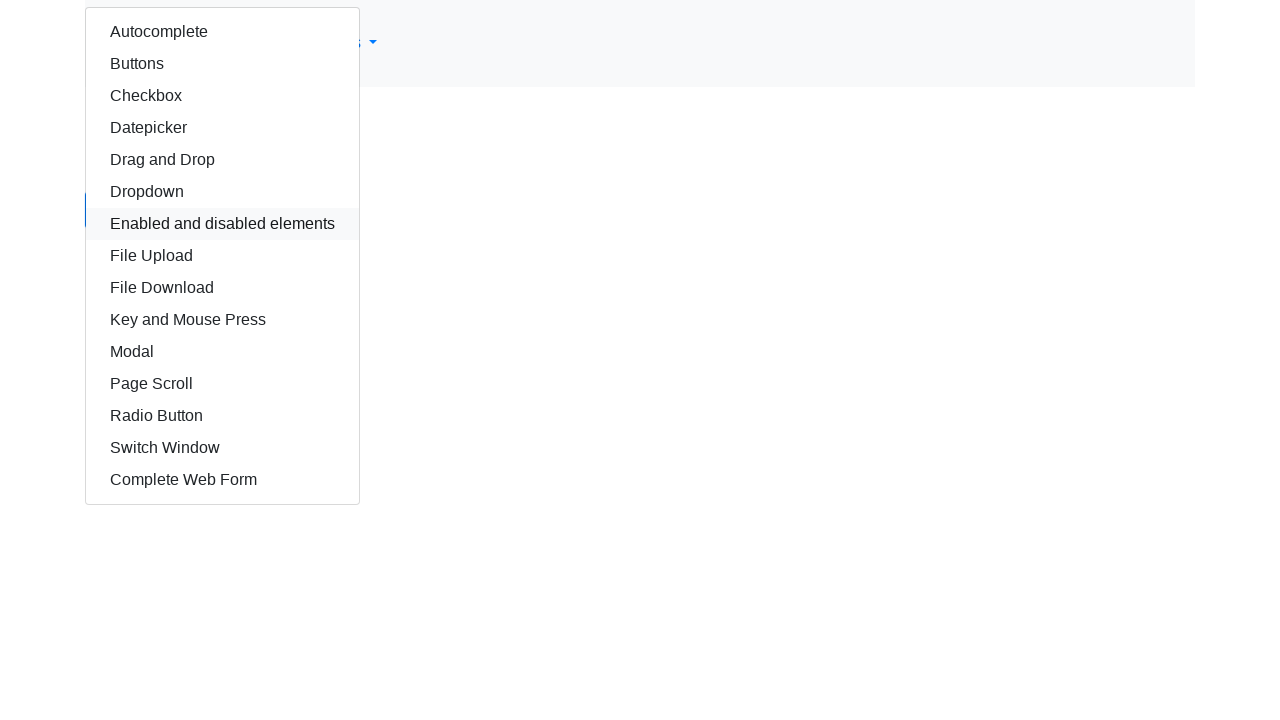

Re-fetched dropdown items after navigation
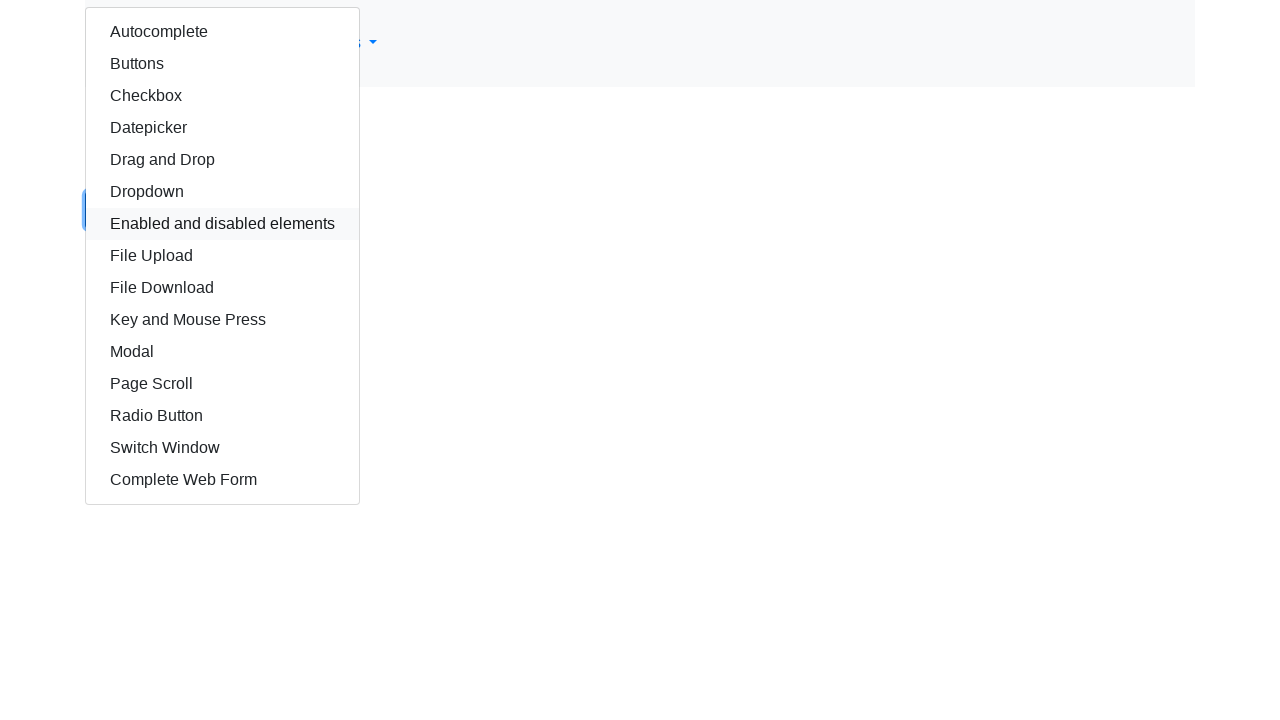

Clicked dropdown item 12 - https://formy-project.herokuapp.com/radiobutton at (222, 416) on xpath=//div/div/a >> nth=12
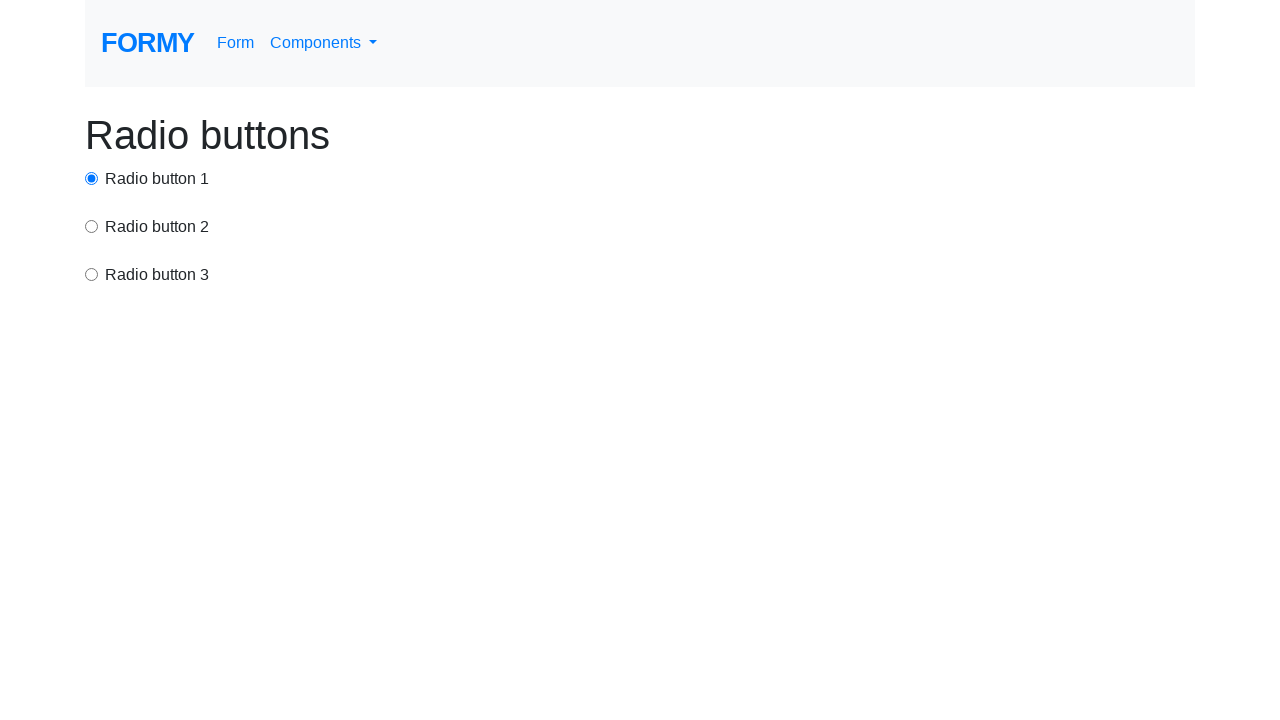

Verified navigation to https://formy-project.herokuapp.com/radiobutton
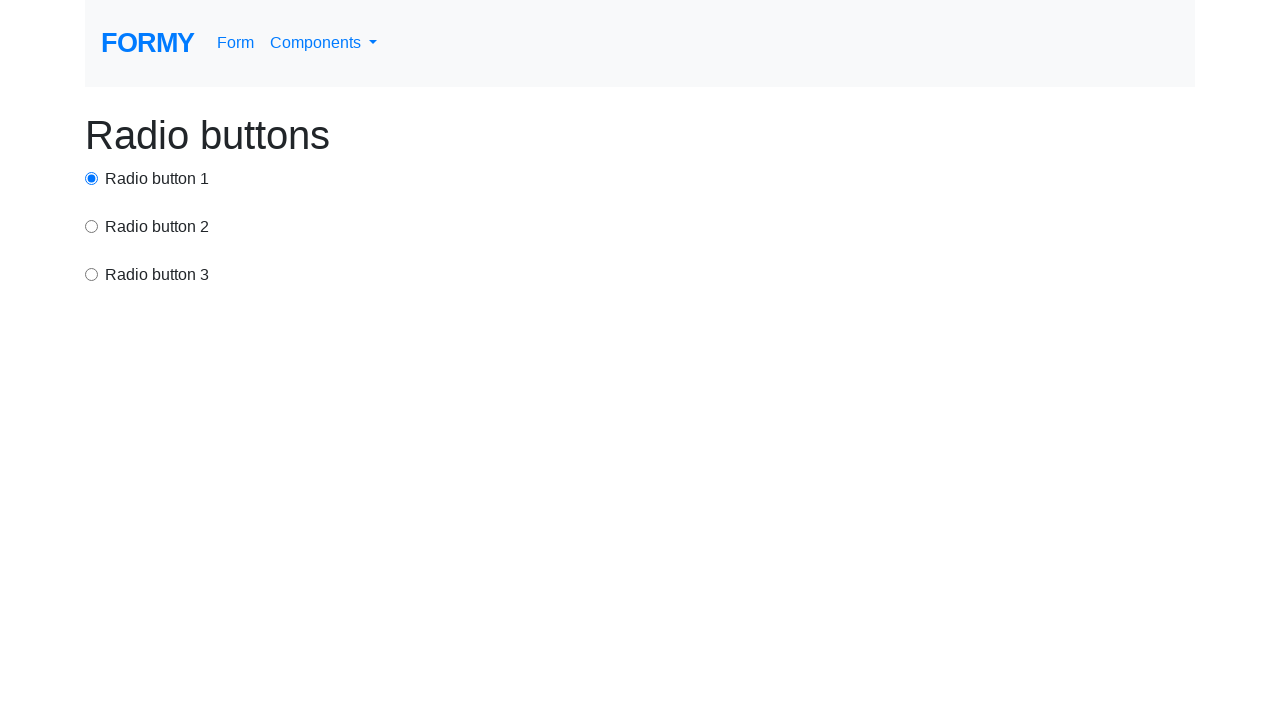

Assertion passed: current URL matches expected URL https://formy-project.herokuapp.com/radiobutton
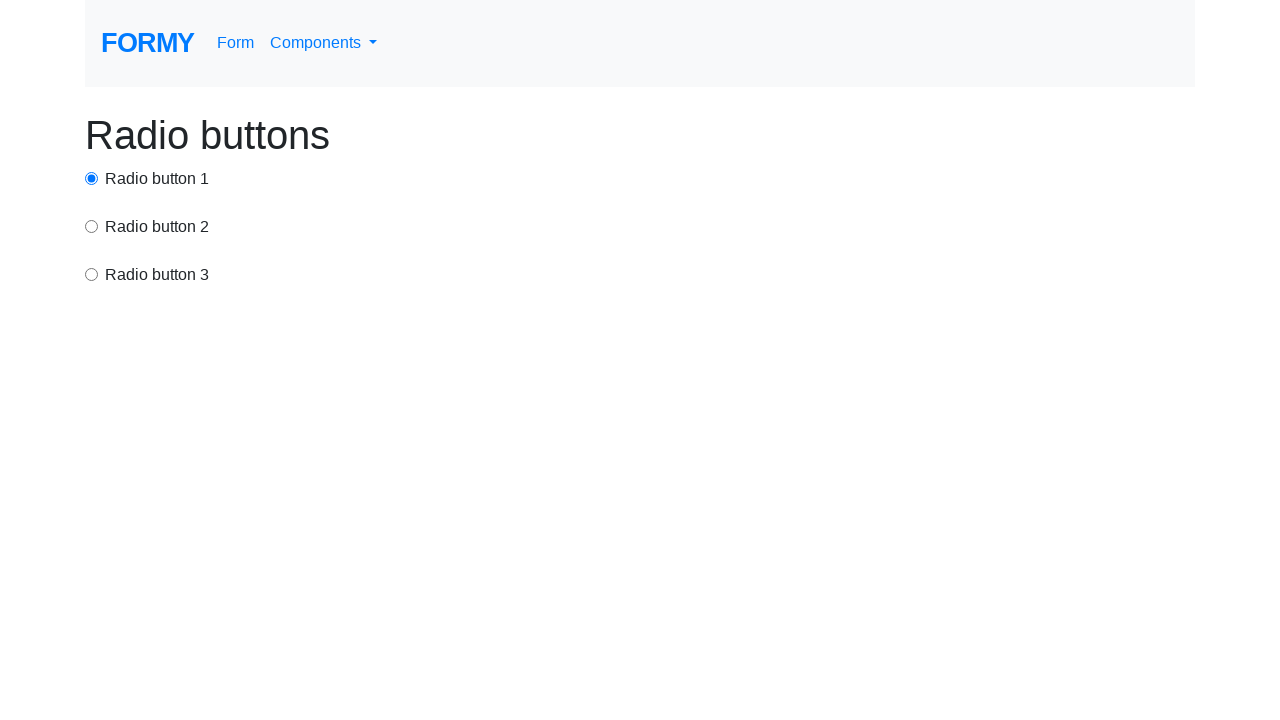

Navigated back from dropdown item page
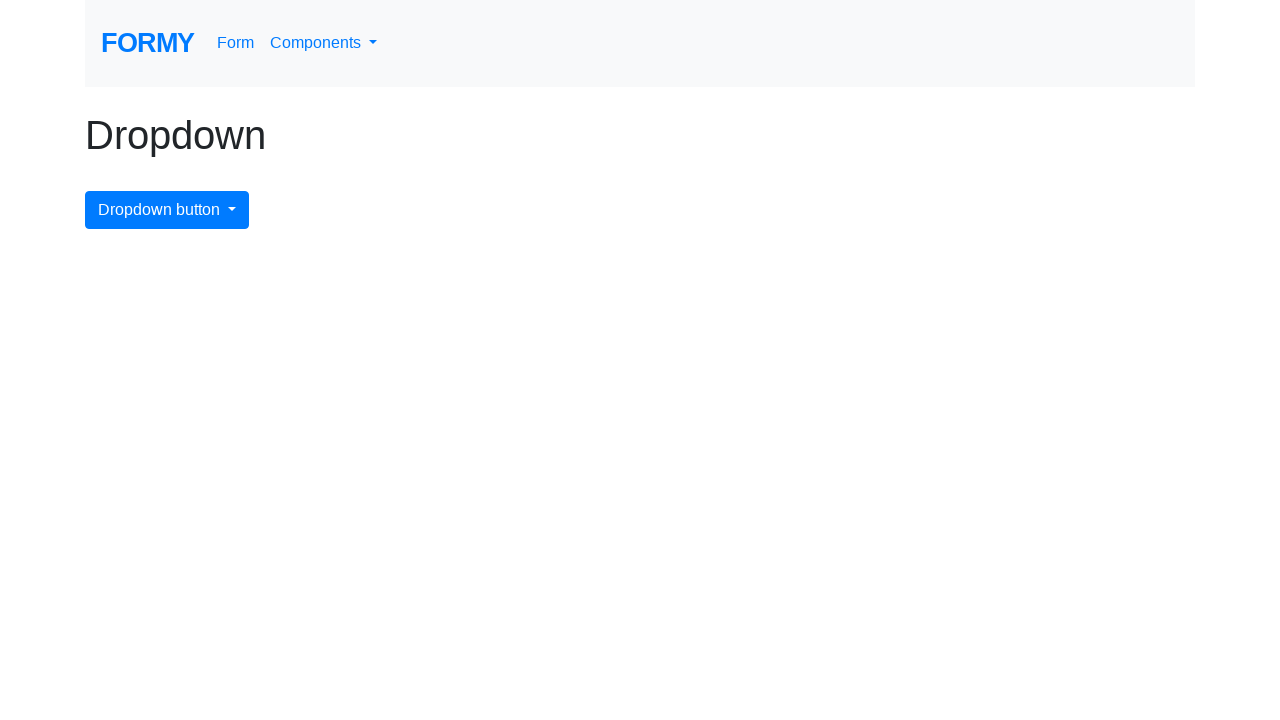

Waited for page to load after navigation
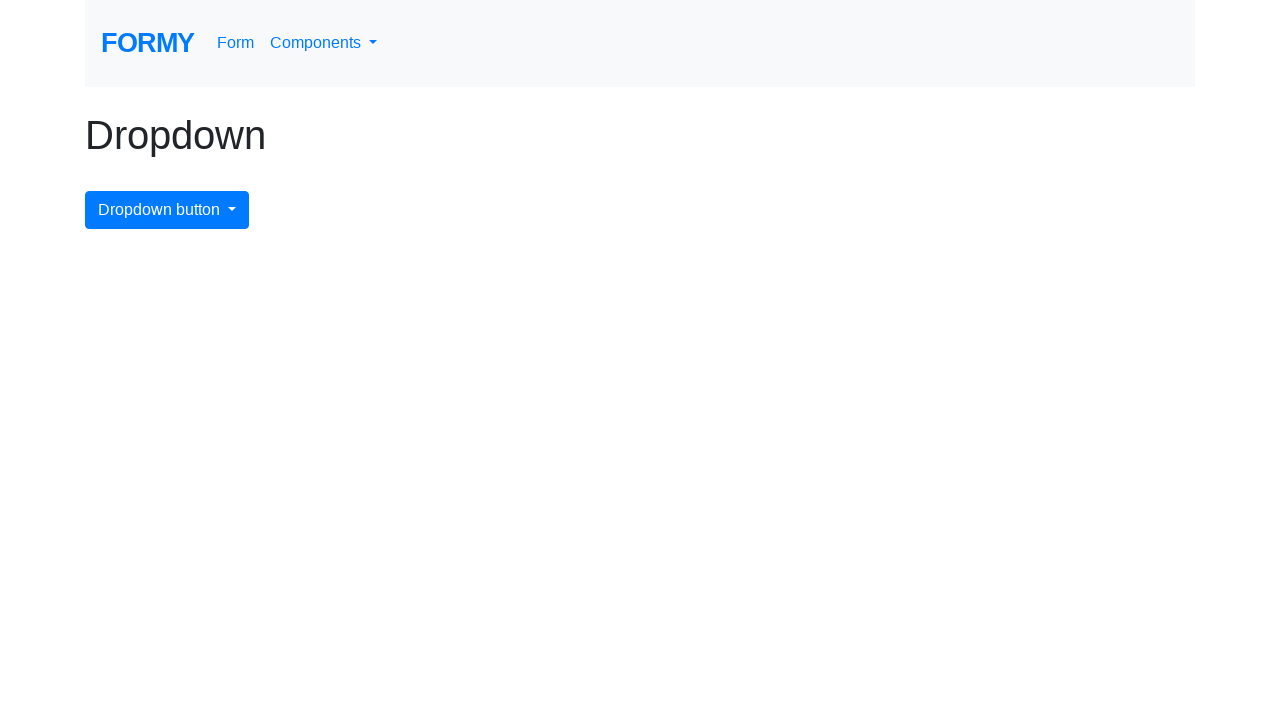

Clicked dropdown button to open menu for next item at (167, 210) on #dropdownMenuButton
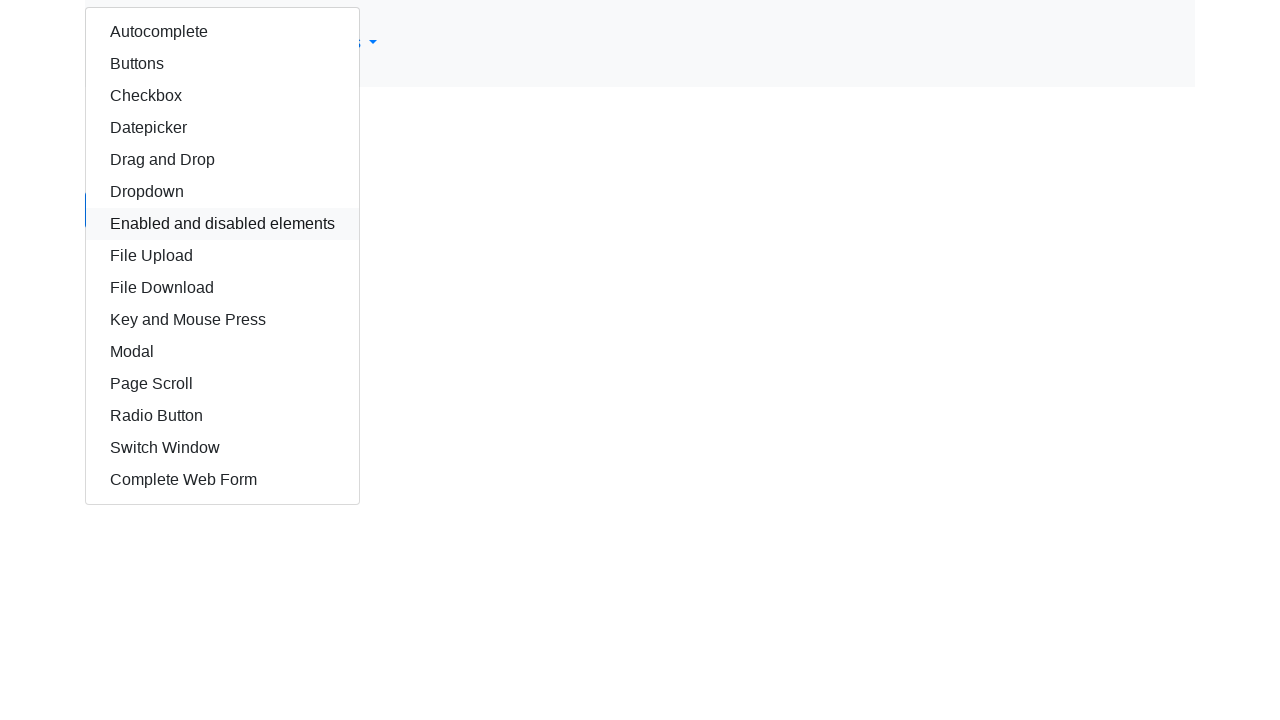

Re-fetched dropdown items after navigation
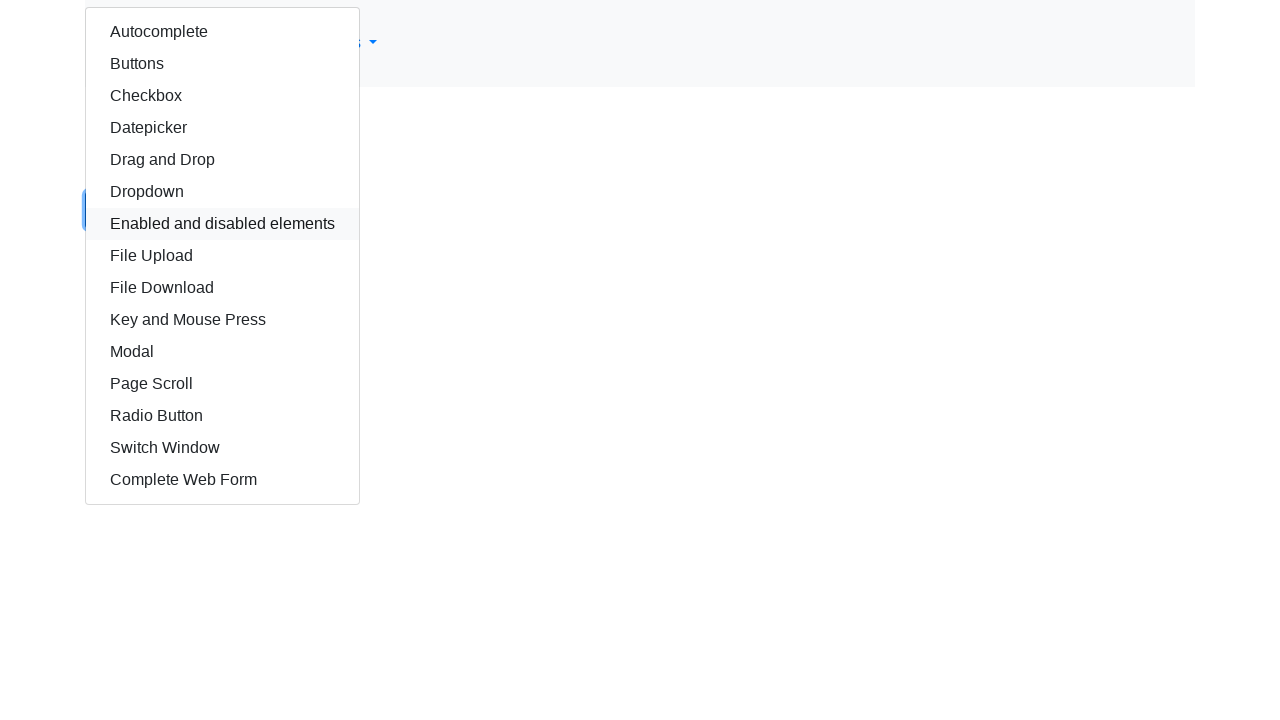

Clicked dropdown item 13 - https://formy-project.herokuapp.com/switch-window at (222, 448) on xpath=//div/div/a >> nth=13
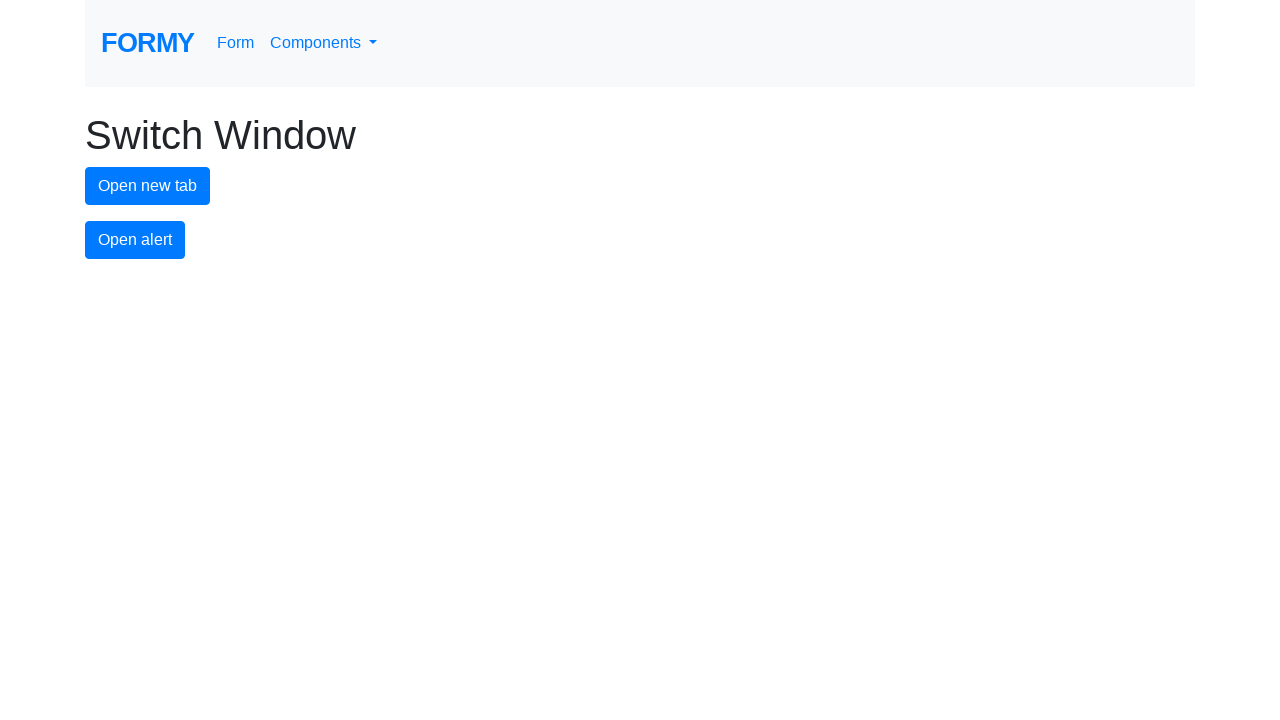

Verified navigation to https://formy-project.herokuapp.com/switch-window
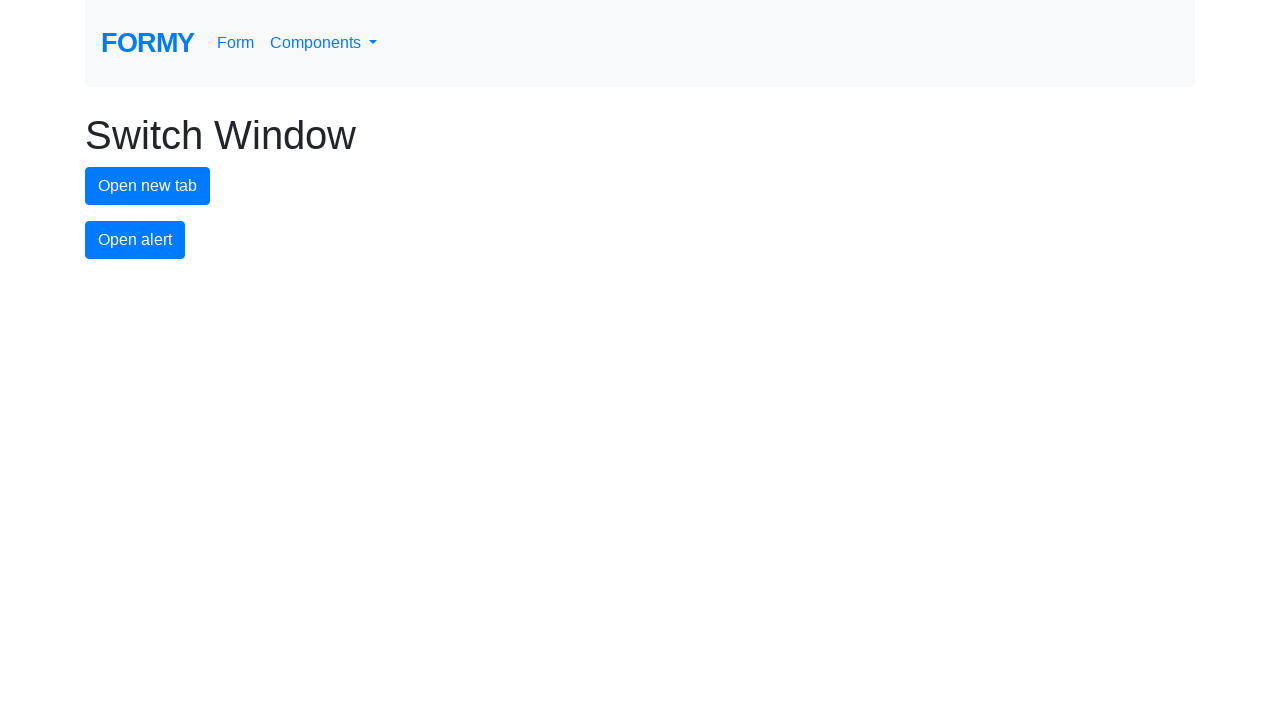

Assertion passed: current URL matches expected URL https://formy-project.herokuapp.com/switch-window
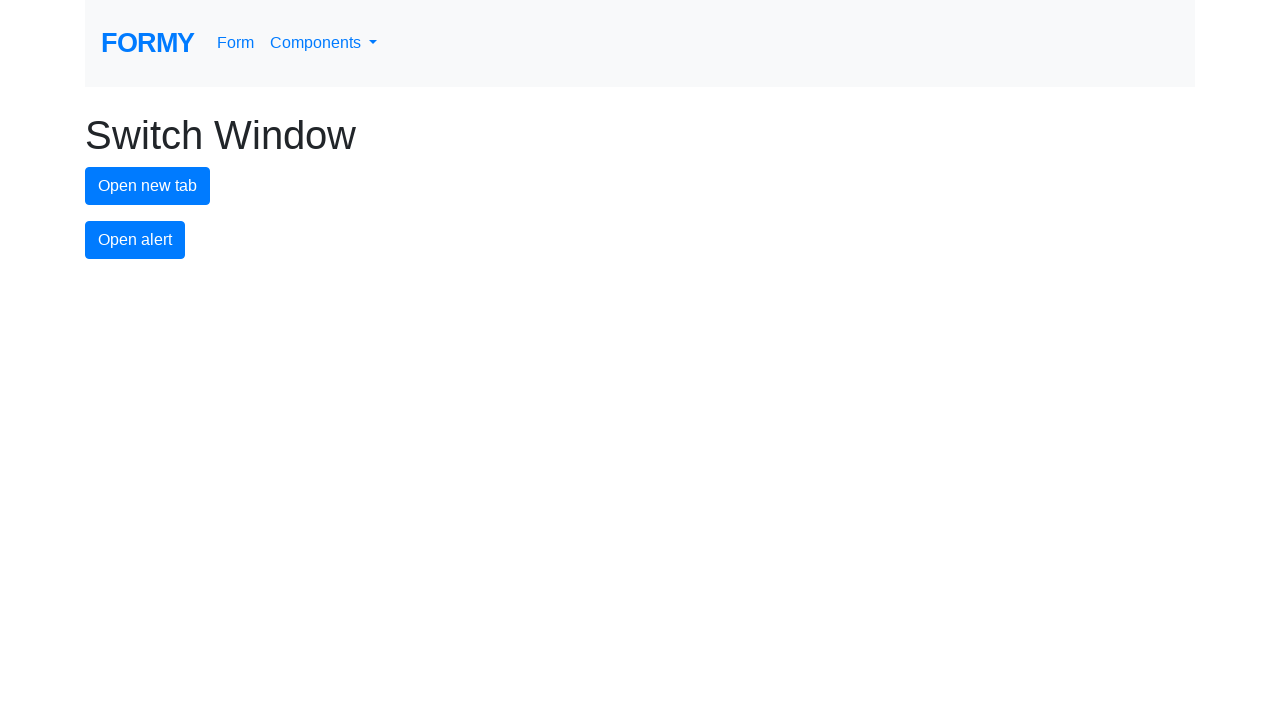

Navigated back from dropdown item page
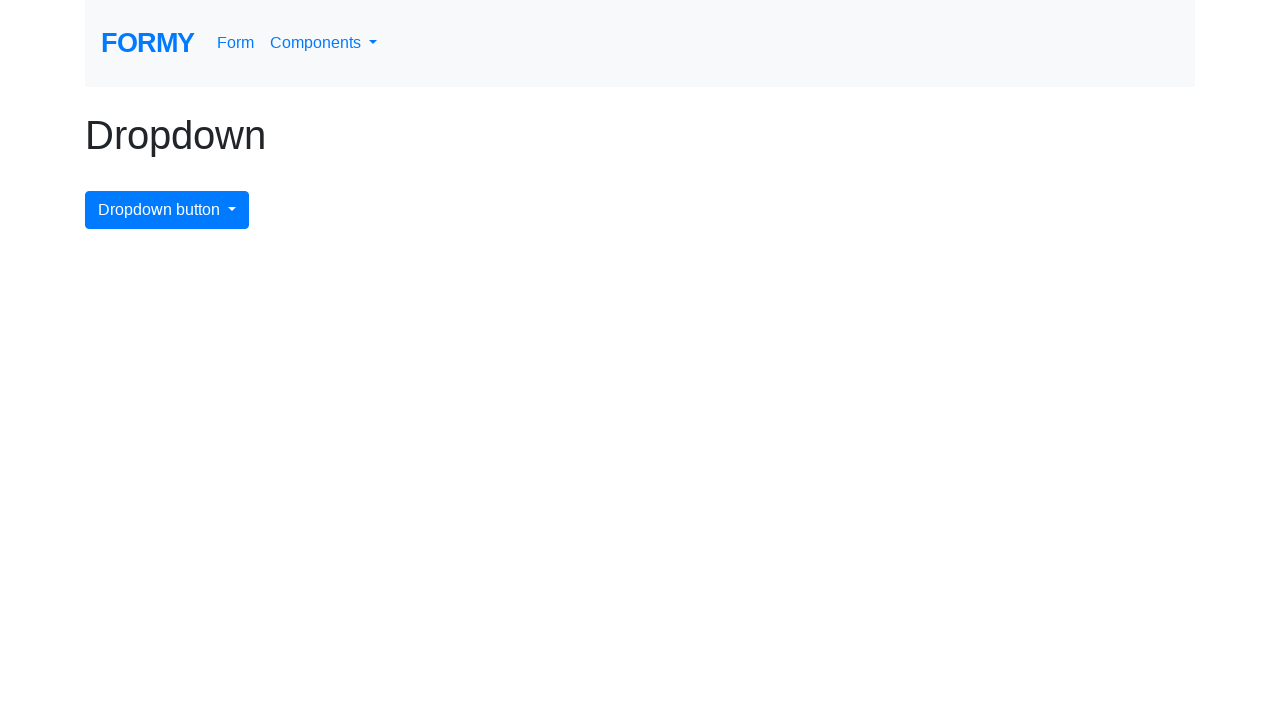

Waited for page to load after navigation
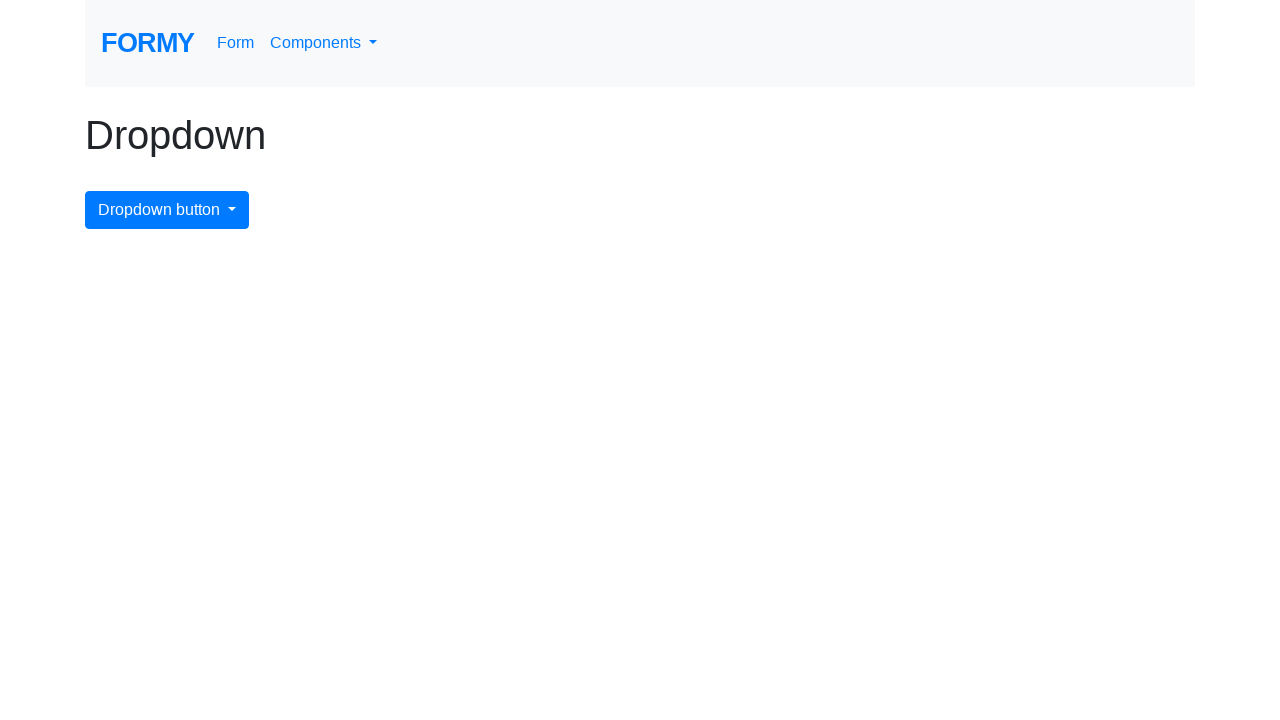

Clicked dropdown button to open menu for next item at (167, 210) on #dropdownMenuButton
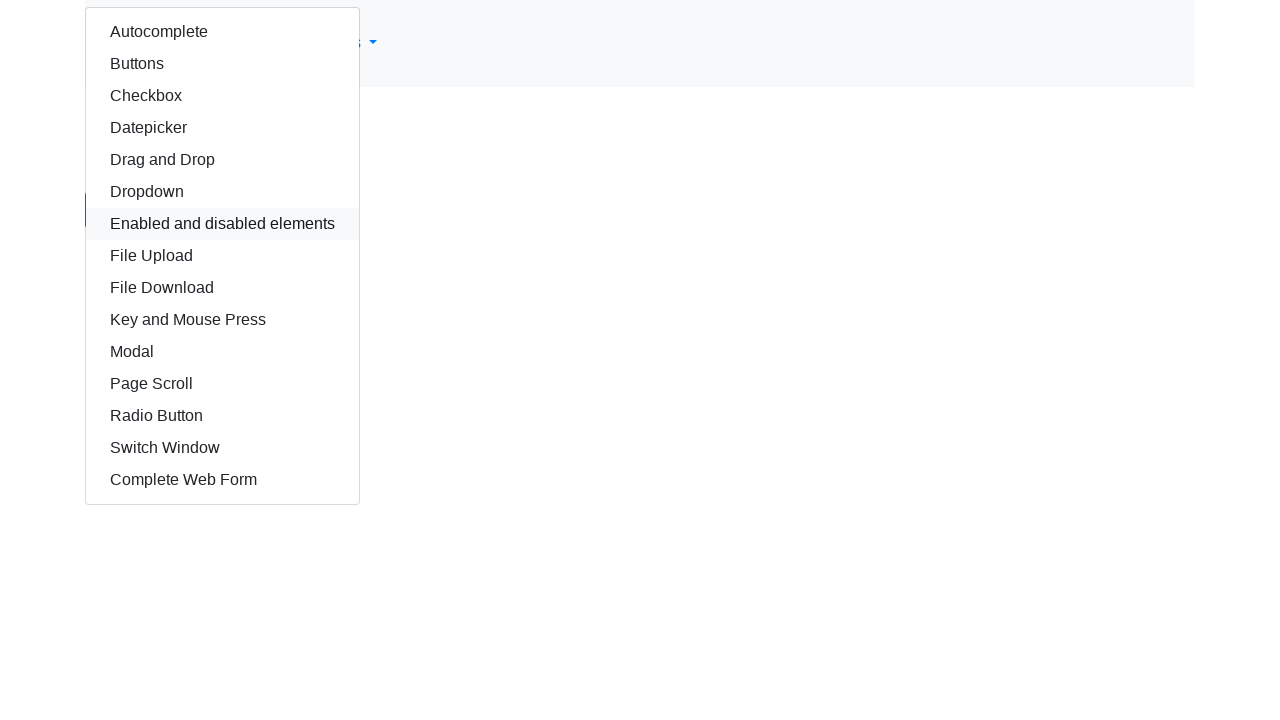

Re-fetched dropdown items after navigation
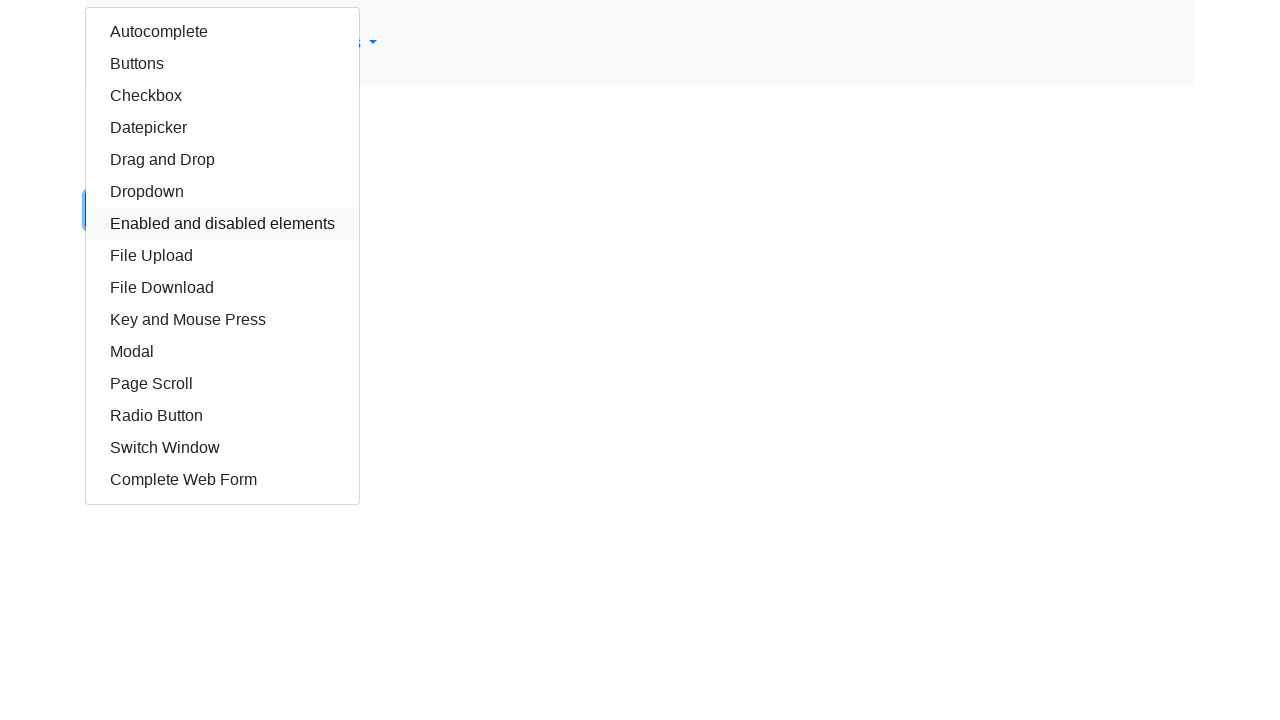

Clicked dropdown item 14 - https://formy-project.herokuapp.com/form at (222, 480) on xpath=//div/div/a >> nth=14
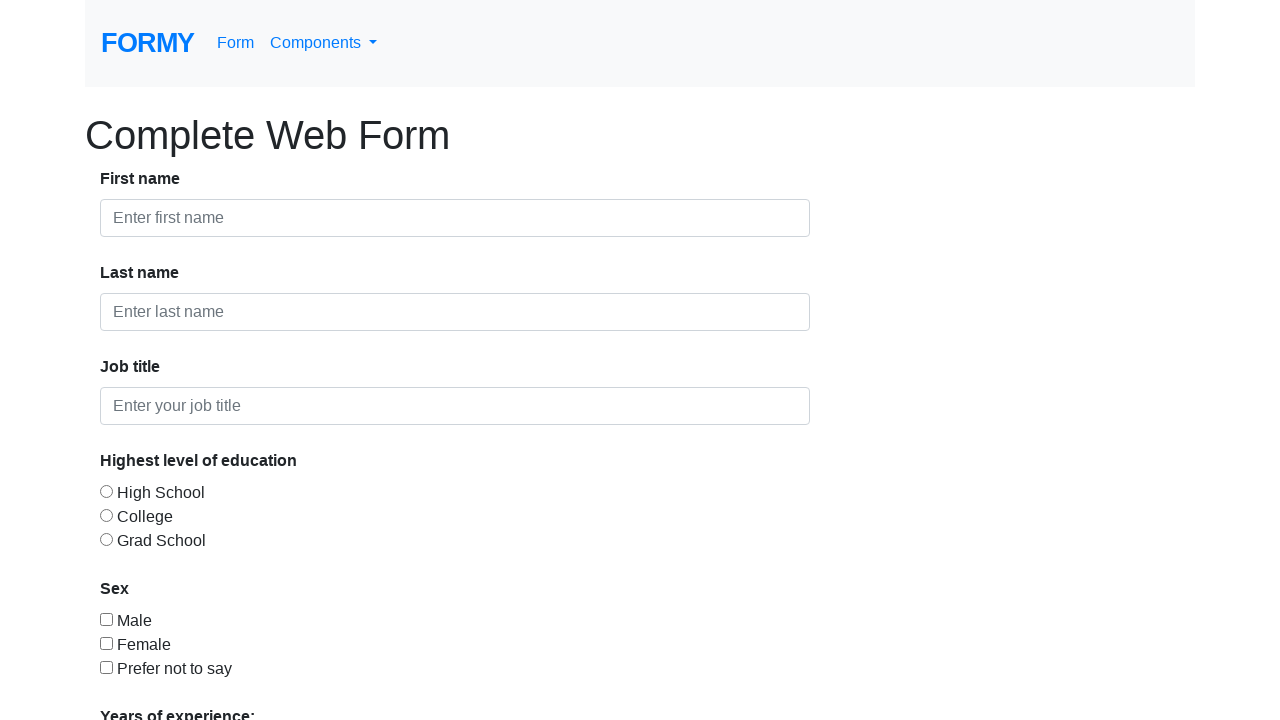

Verified navigation to https://formy-project.herokuapp.com/form
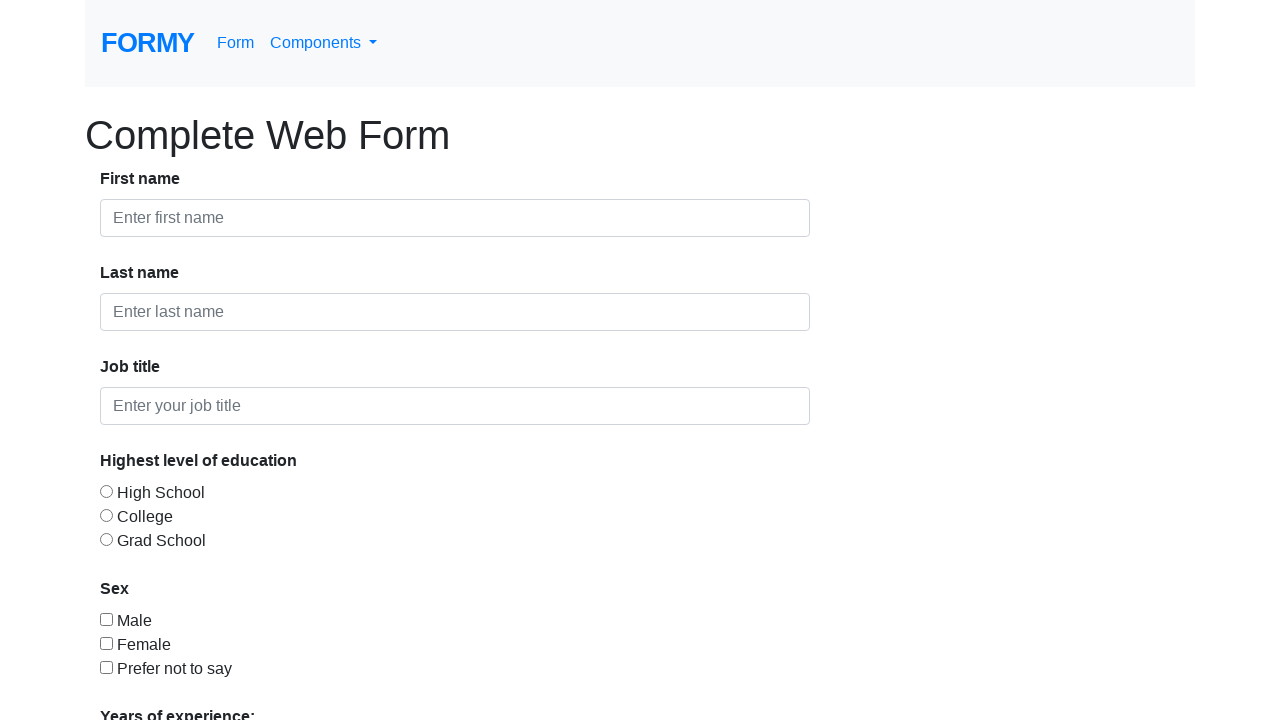

Assertion passed: current URL matches expected URL https://formy-project.herokuapp.com/form
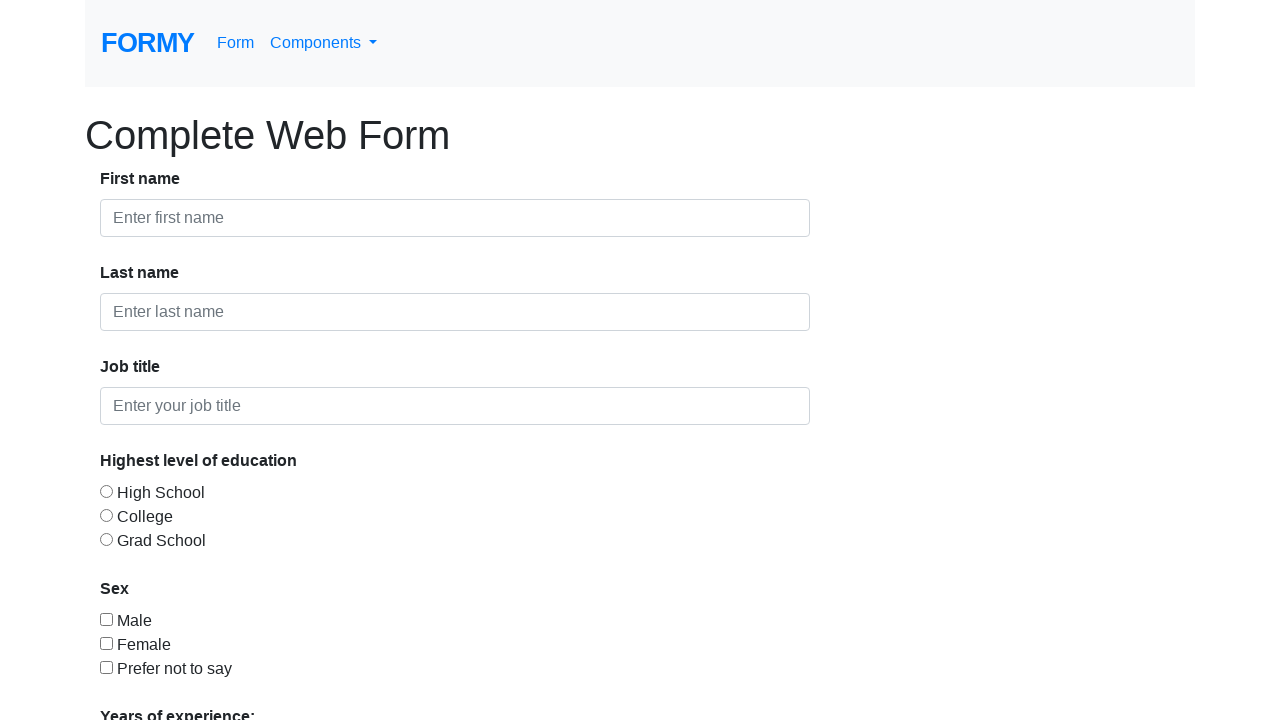

Navigated back from dropdown item page
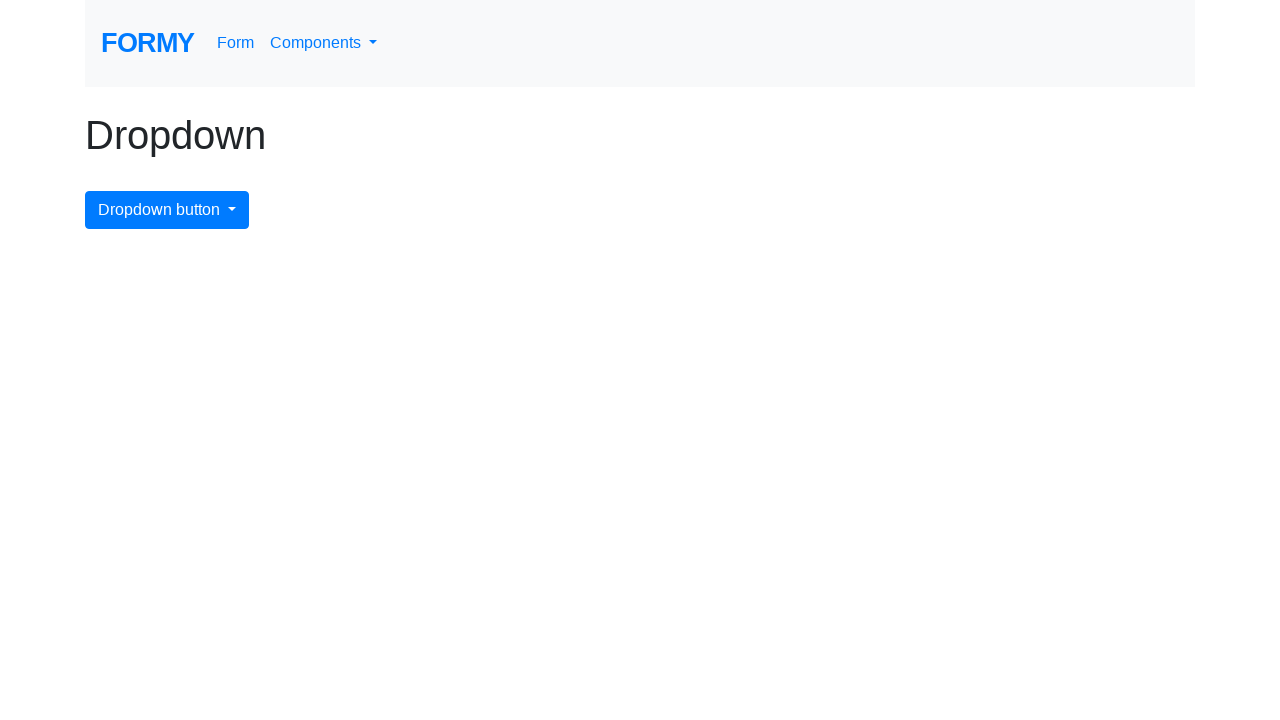

Waited for page to load after navigation
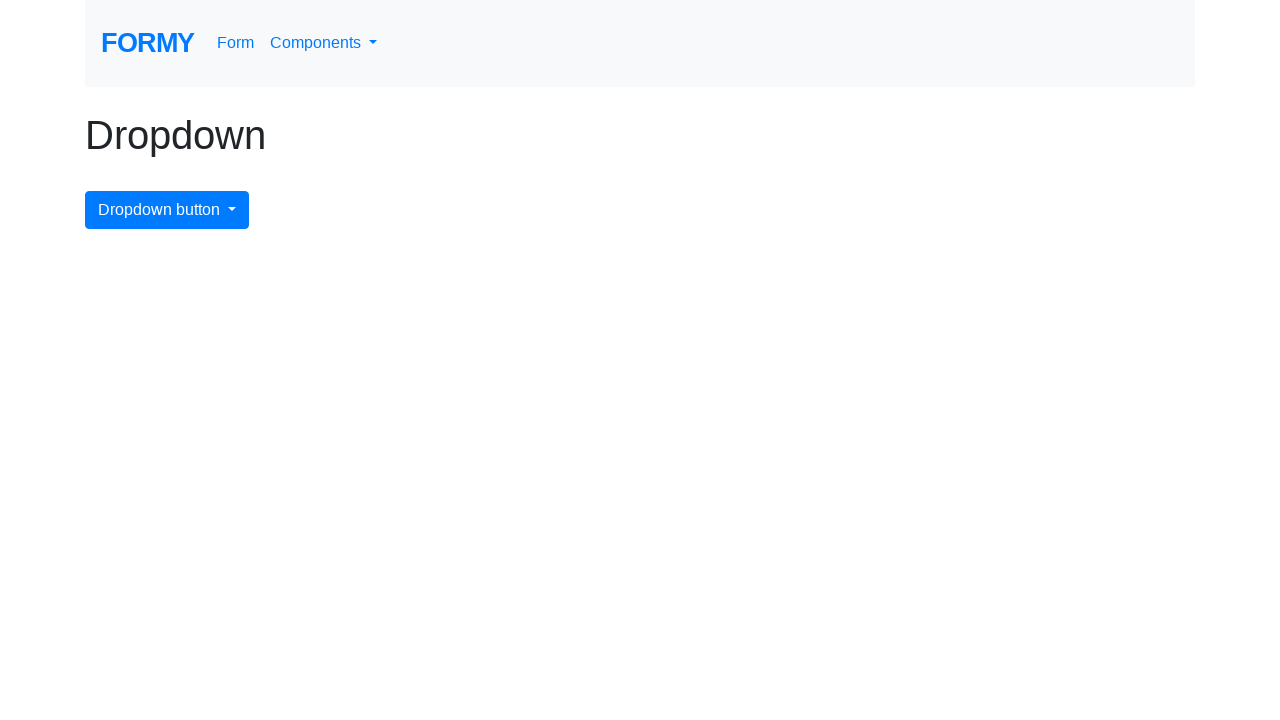

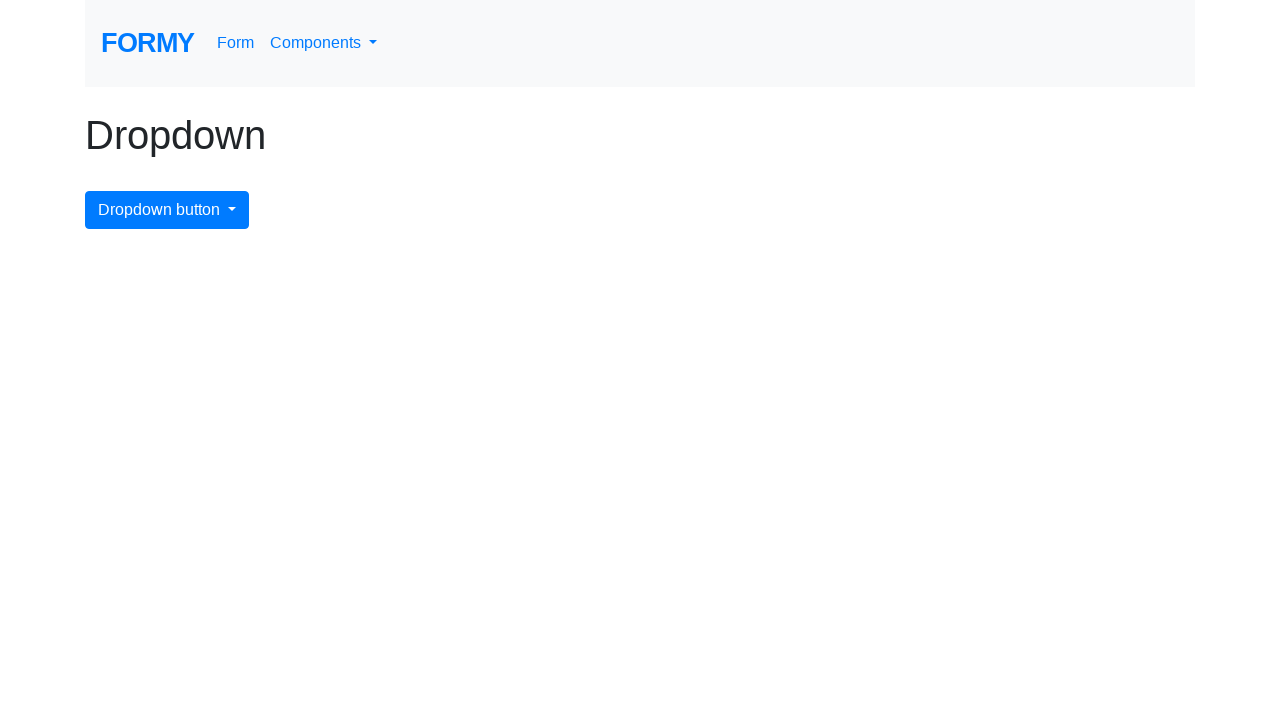